Tests filling a large form by entering the same text into all input fields and submitting the form

Starting URL: http://suninjuly.github.io/huge_form.html

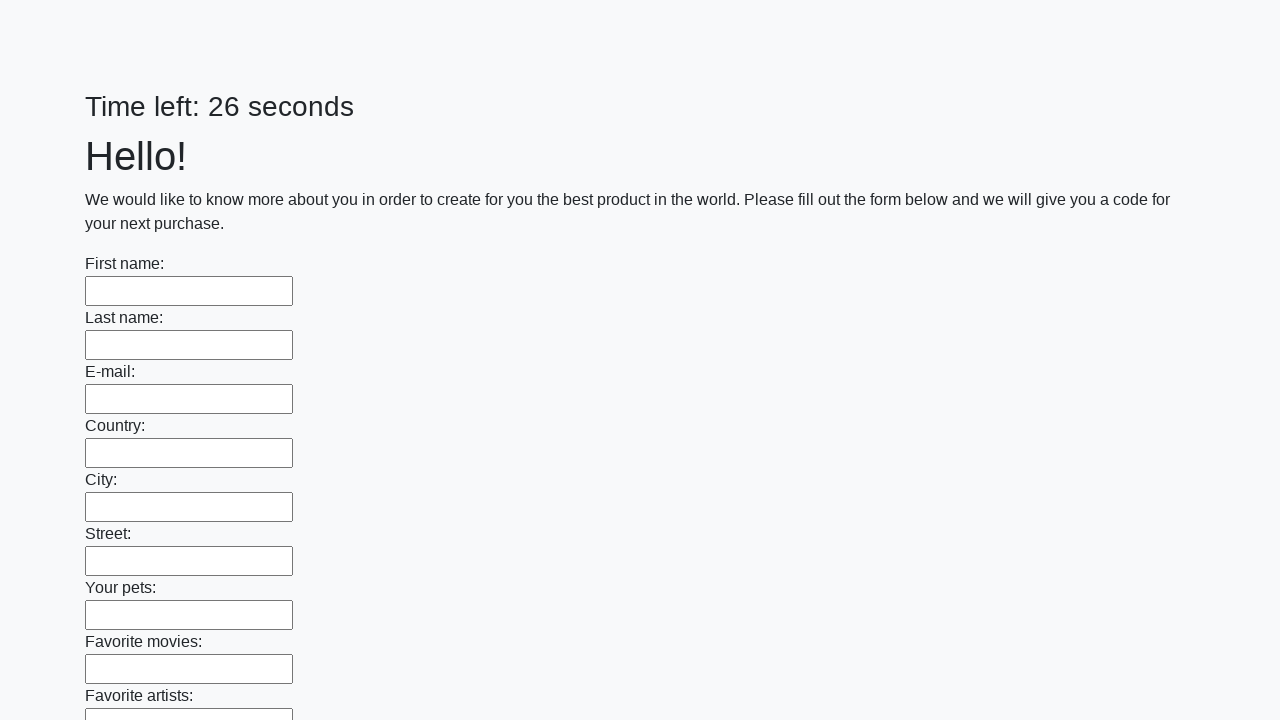

Navigated to huge form test page
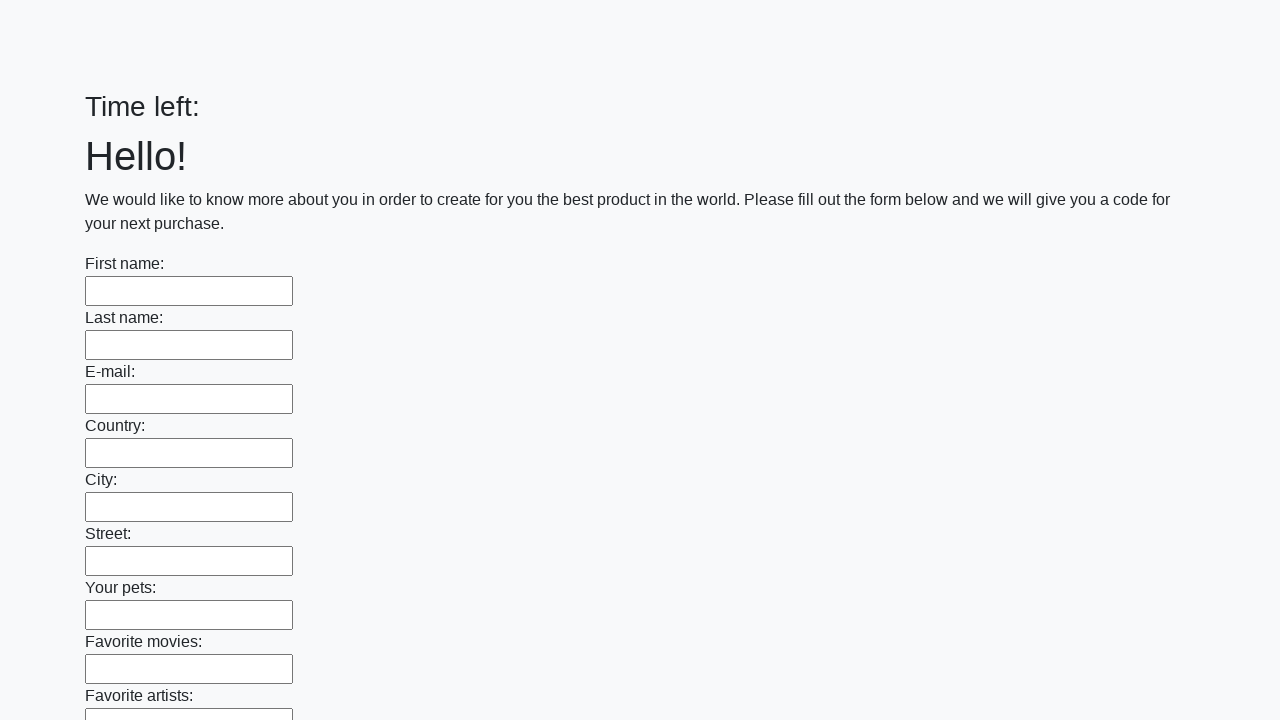

Filled input field with 'Мой ответ' on input >> nth=0
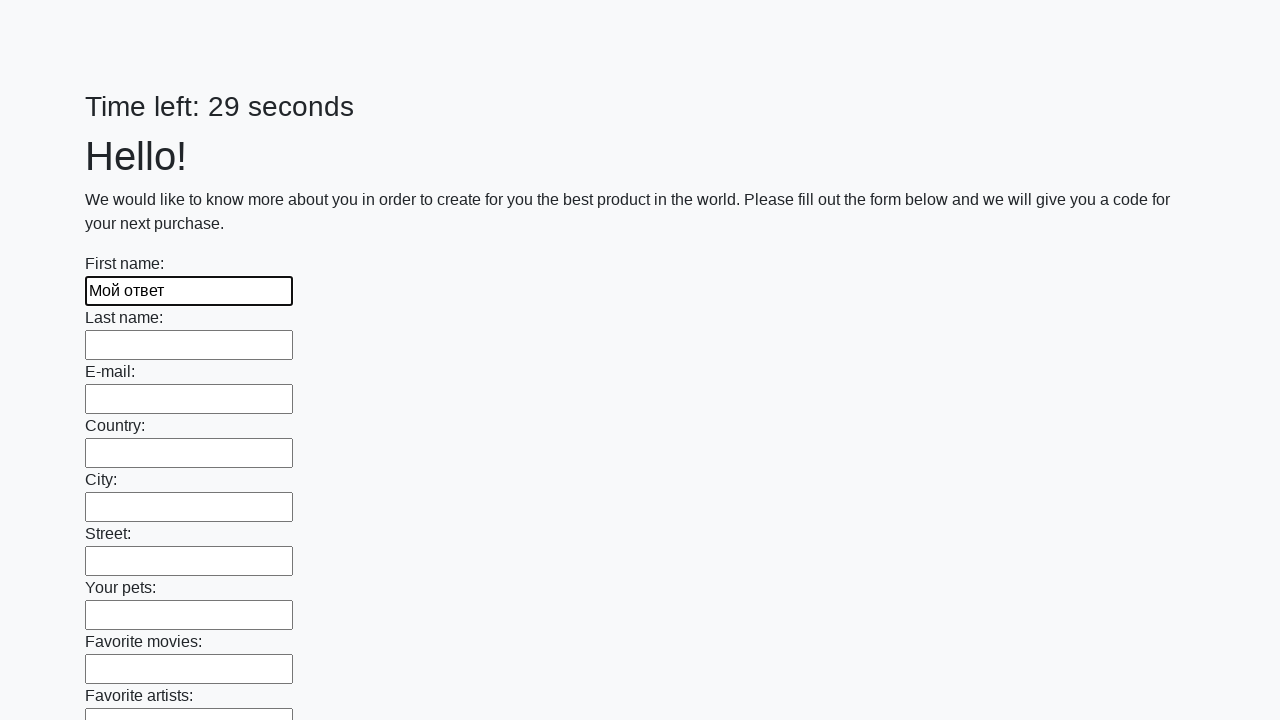

Filled input field with 'Мой ответ' on input >> nth=1
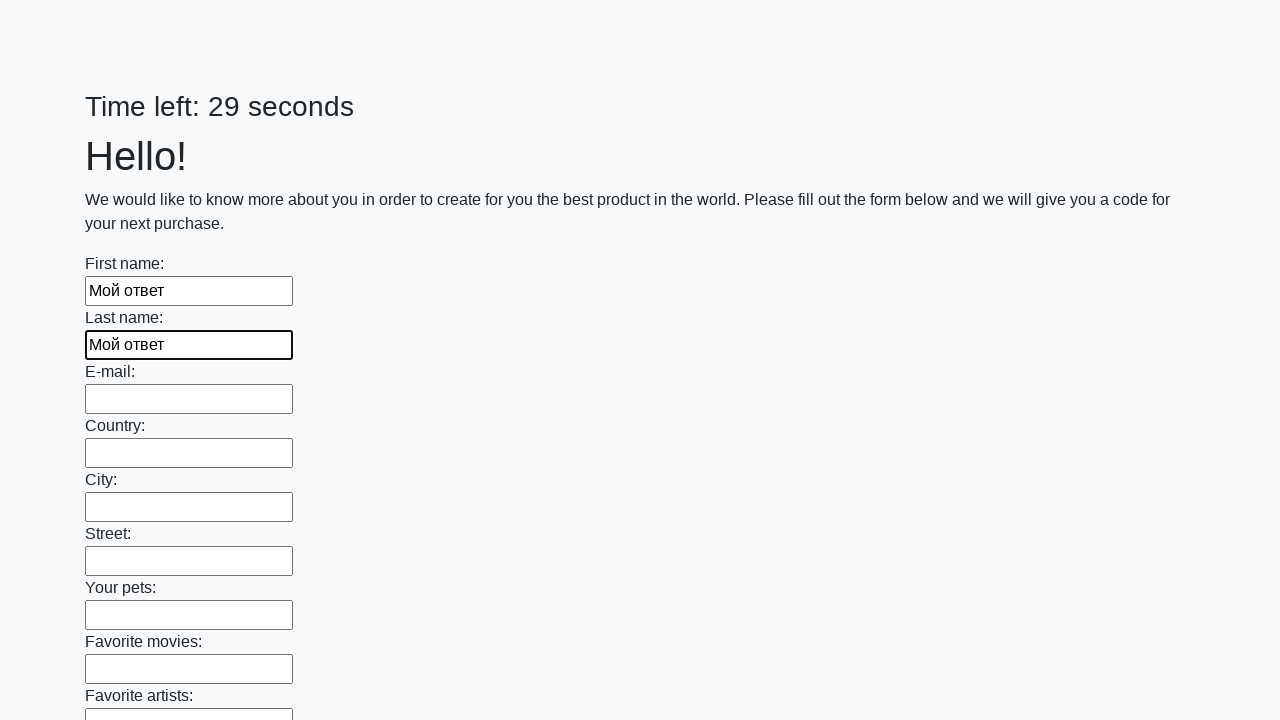

Filled input field with 'Мой ответ' on input >> nth=2
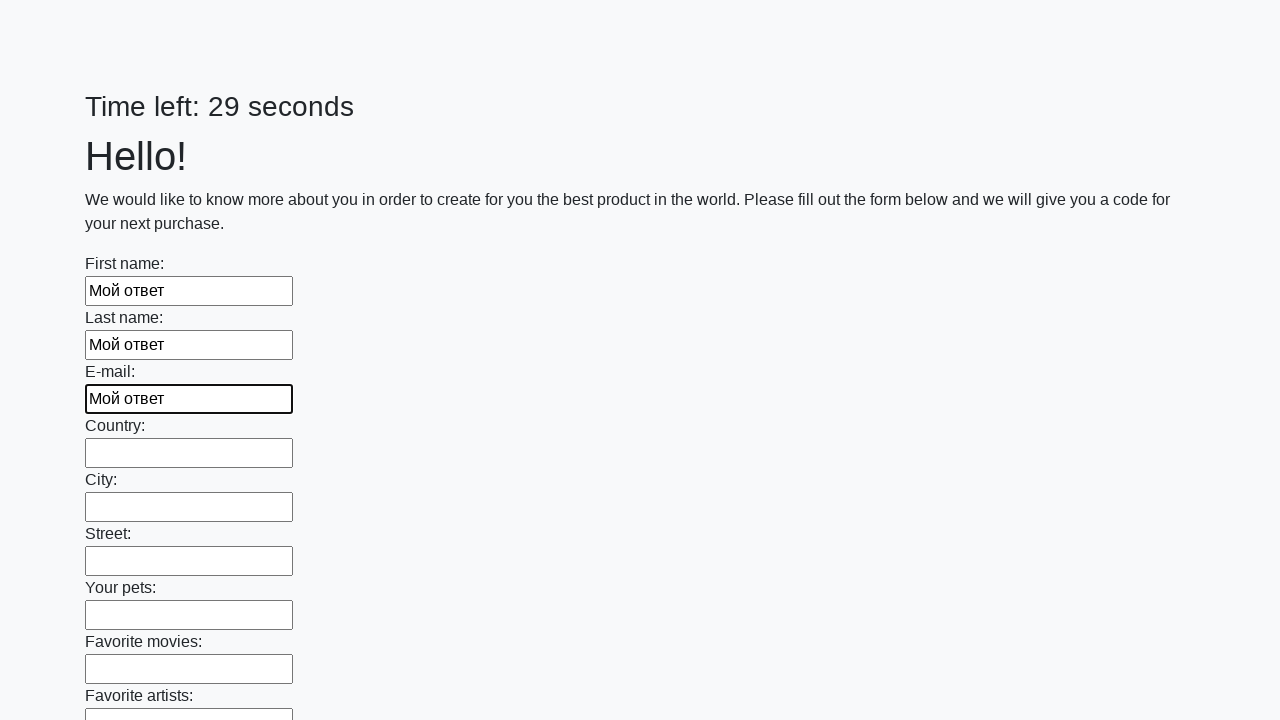

Filled input field with 'Мой ответ' on input >> nth=3
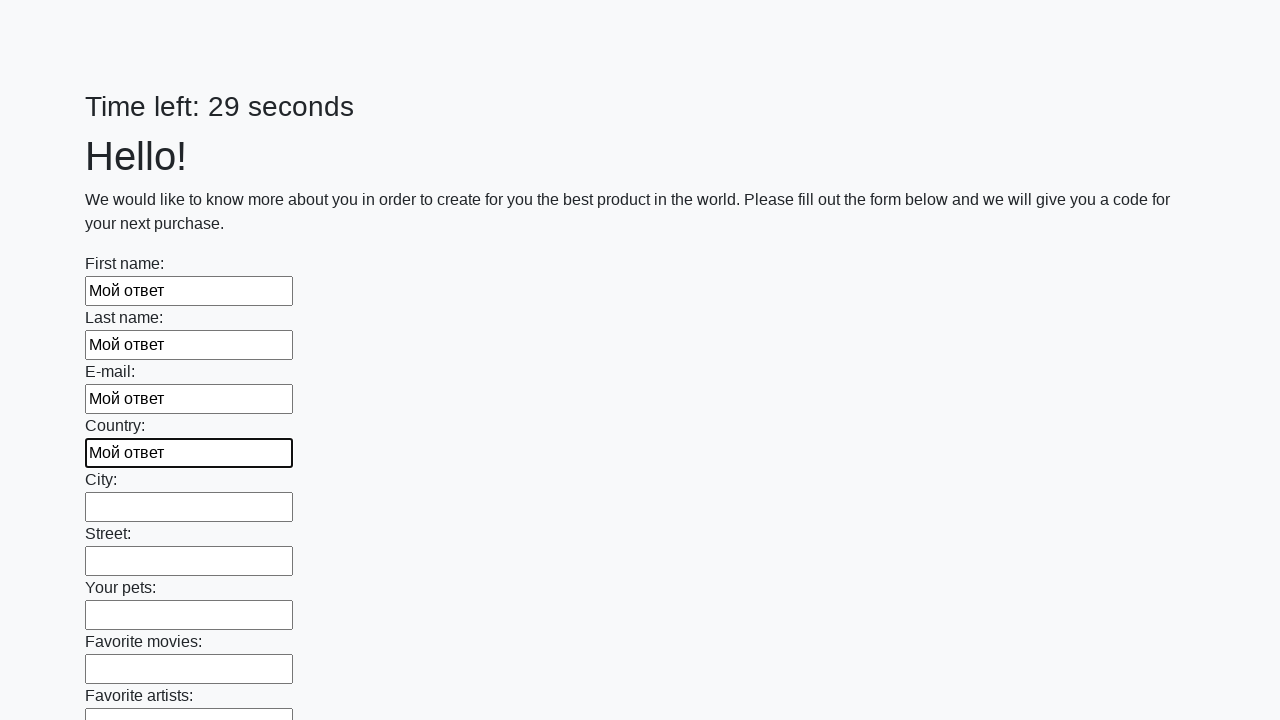

Filled input field with 'Мой ответ' on input >> nth=4
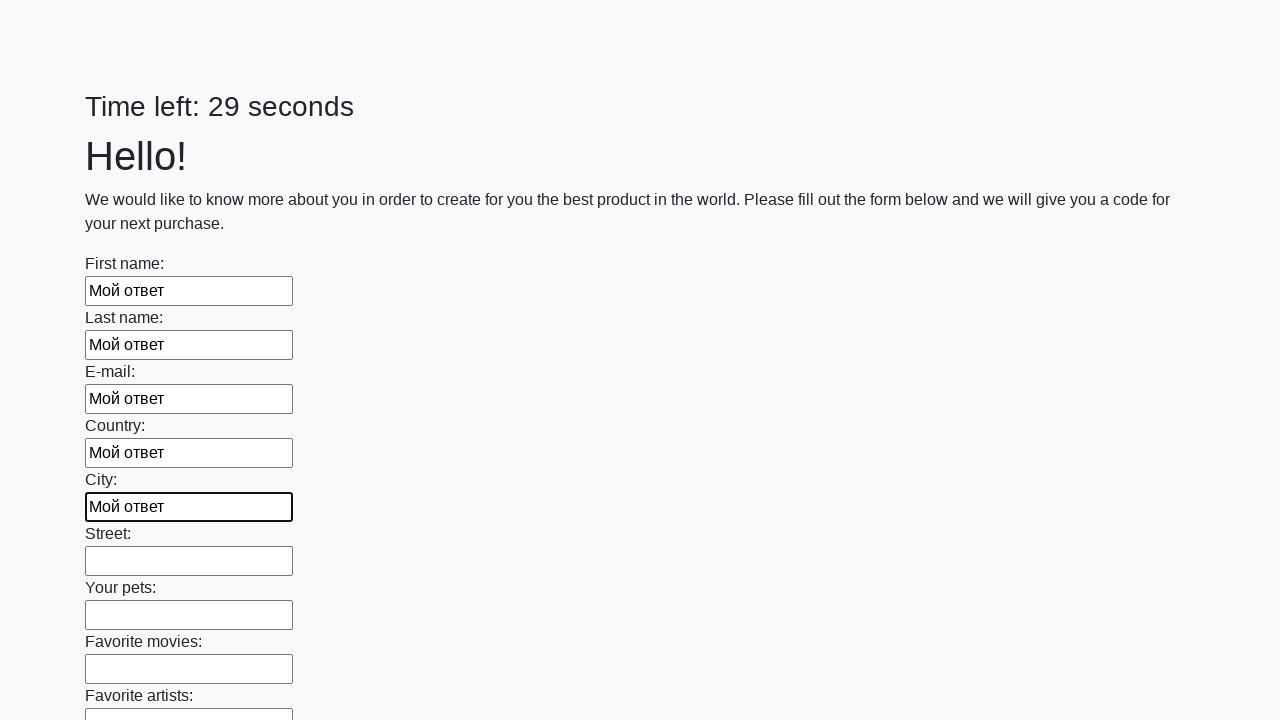

Filled input field with 'Мой ответ' on input >> nth=5
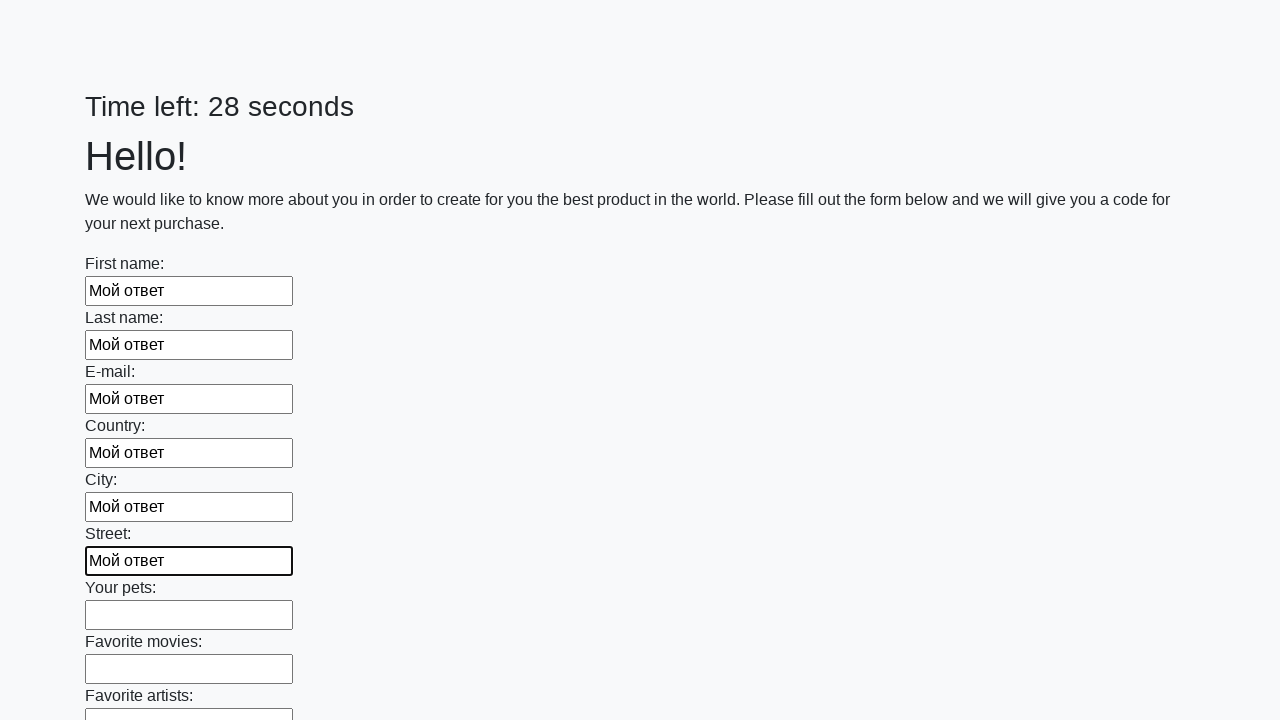

Filled input field with 'Мой ответ' on input >> nth=6
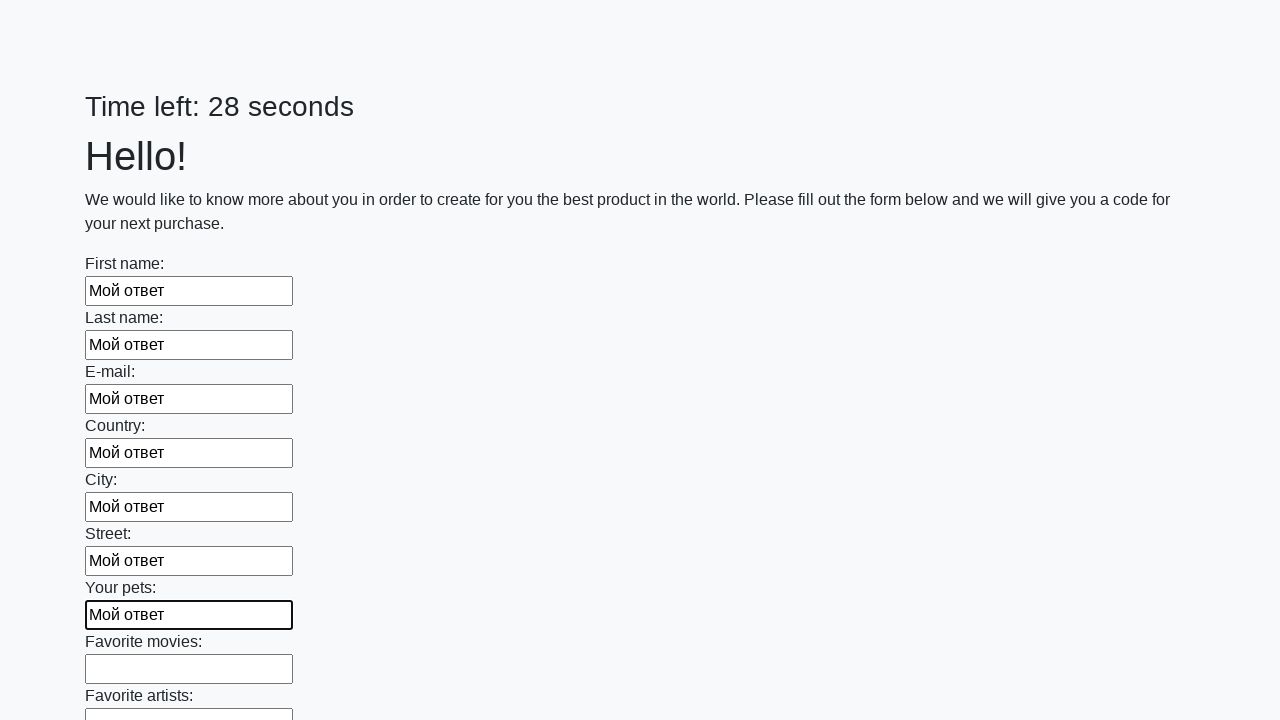

Filled input field with 'Мой ответ' on input >> nth=7
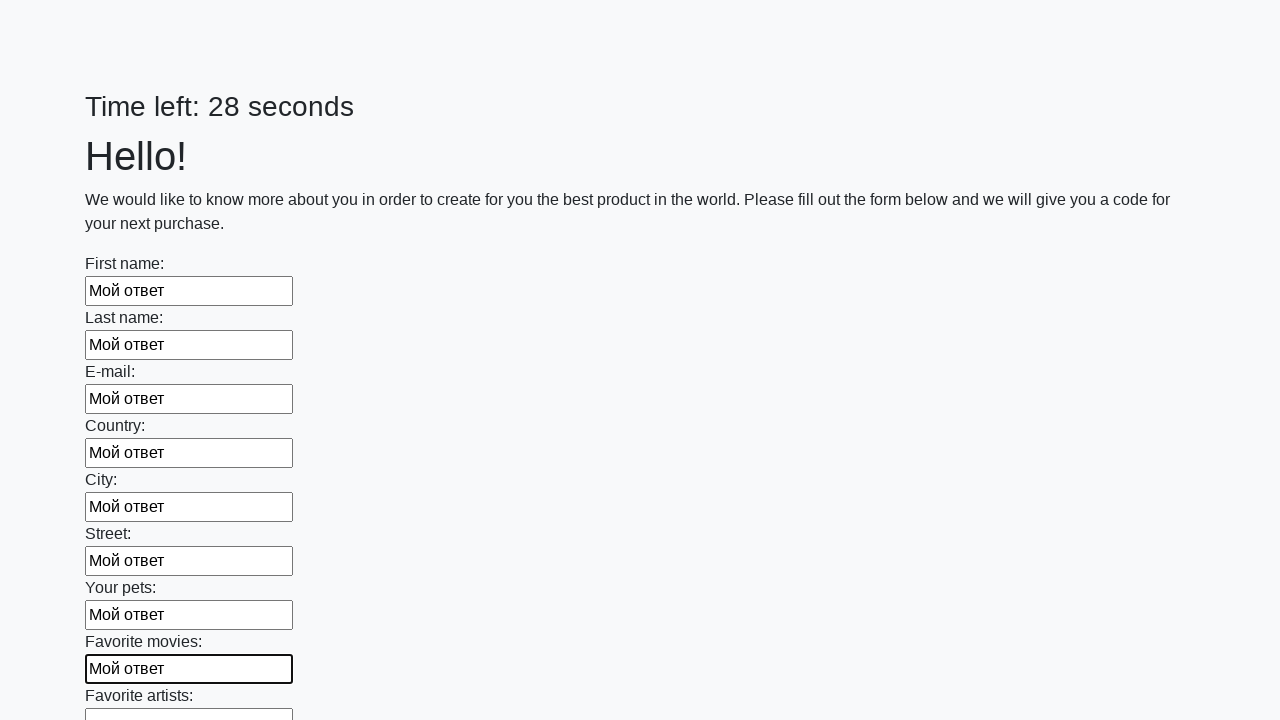

Filled input field with 'Мой ответ' on input >> nth=8
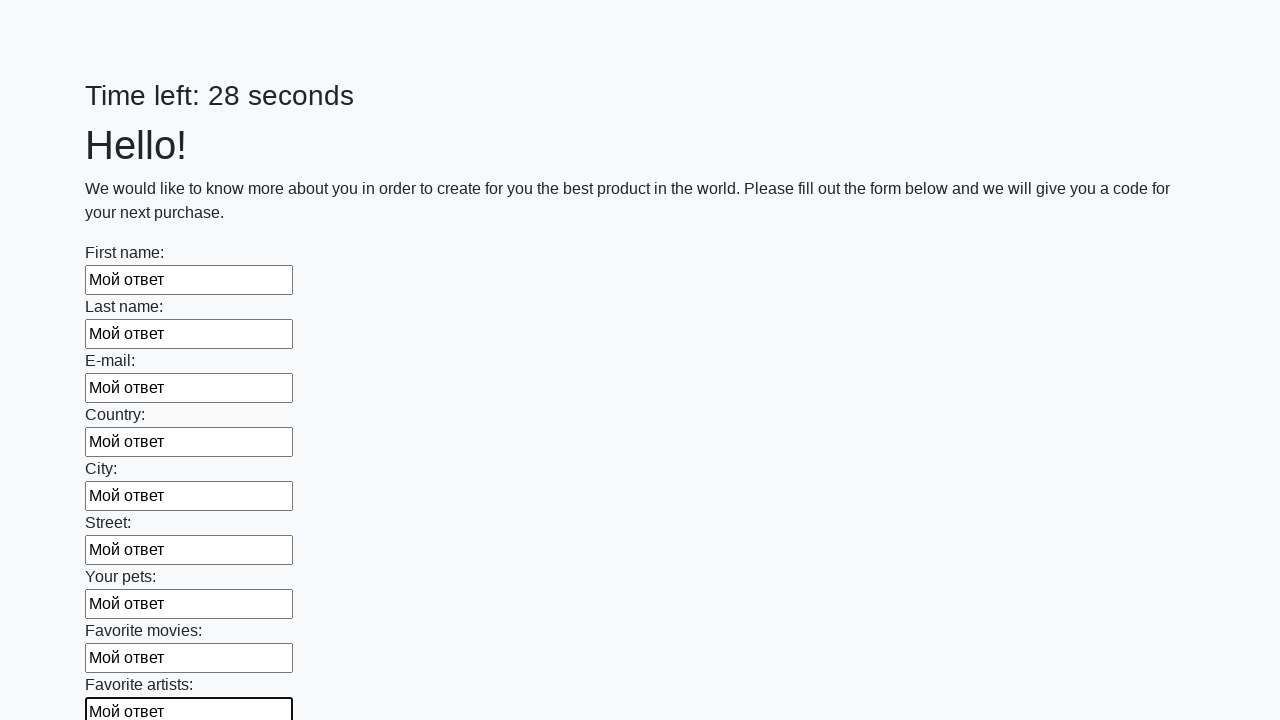

Filled input field with 'Мой ответ' on input >> nth=9
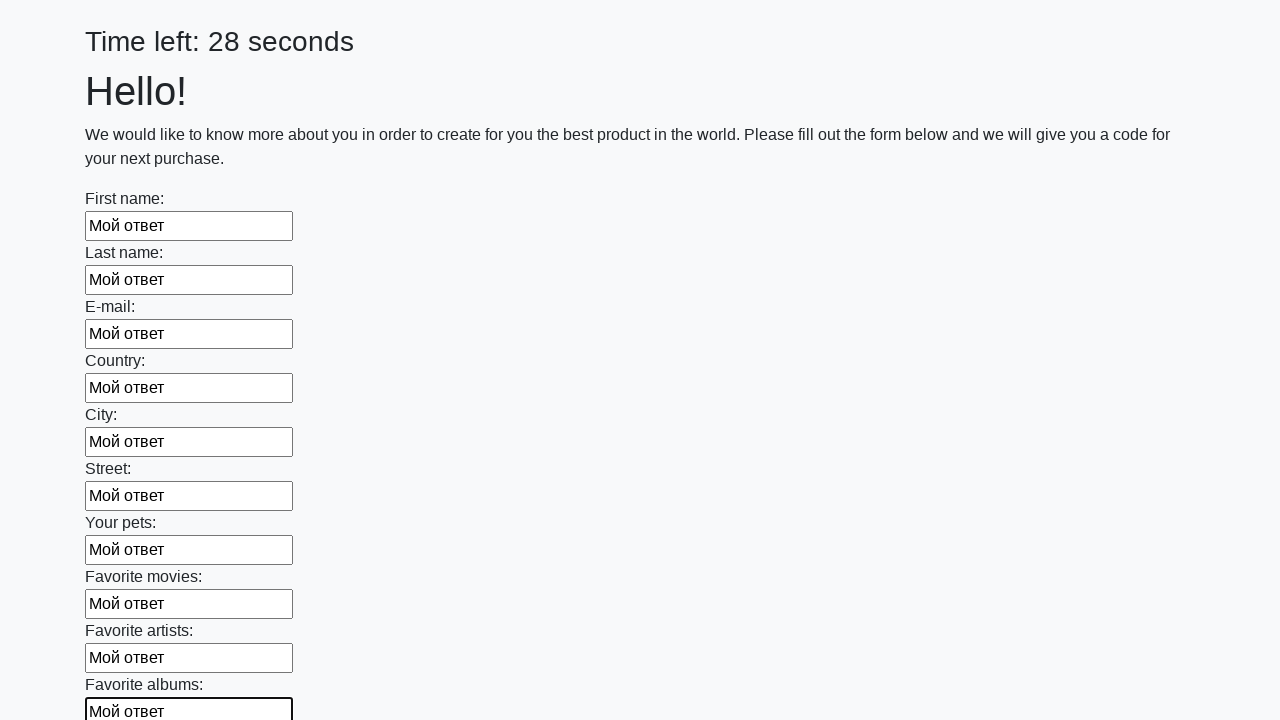

Filled input field with 'Мой ответ' on input >> nth=10
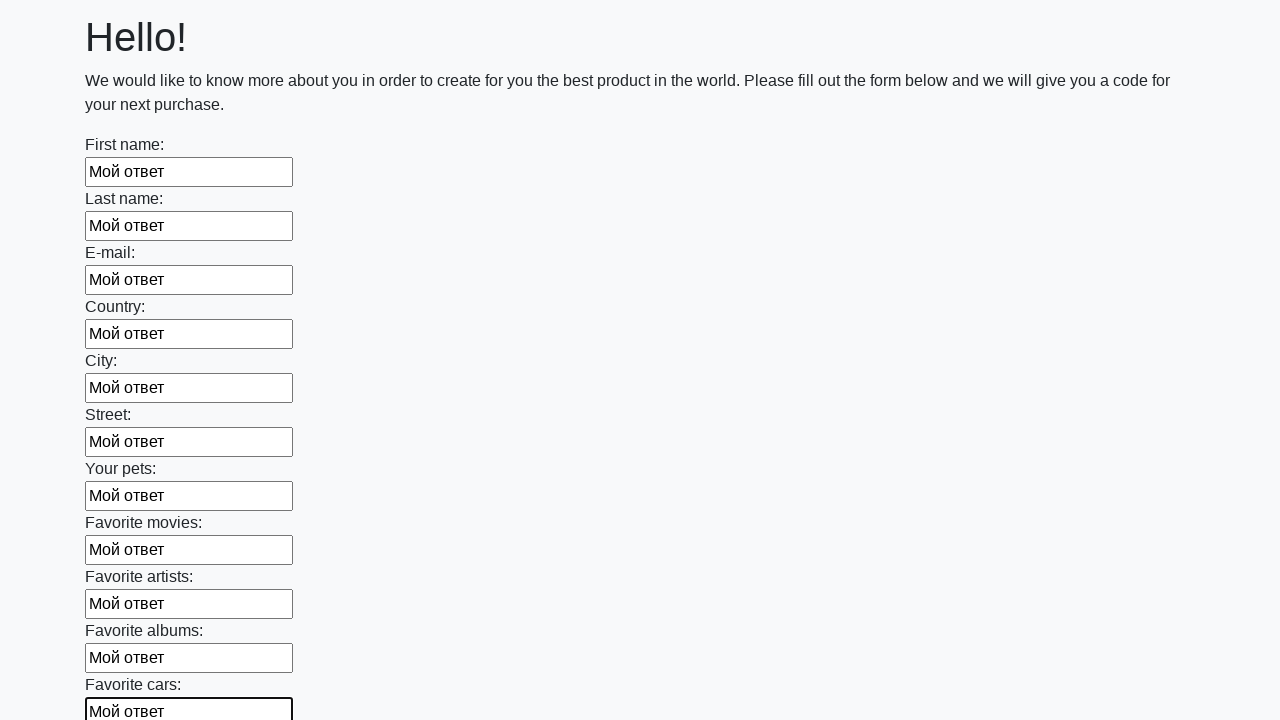

Filled input field with 'Мой ответ' on input >> nth=11
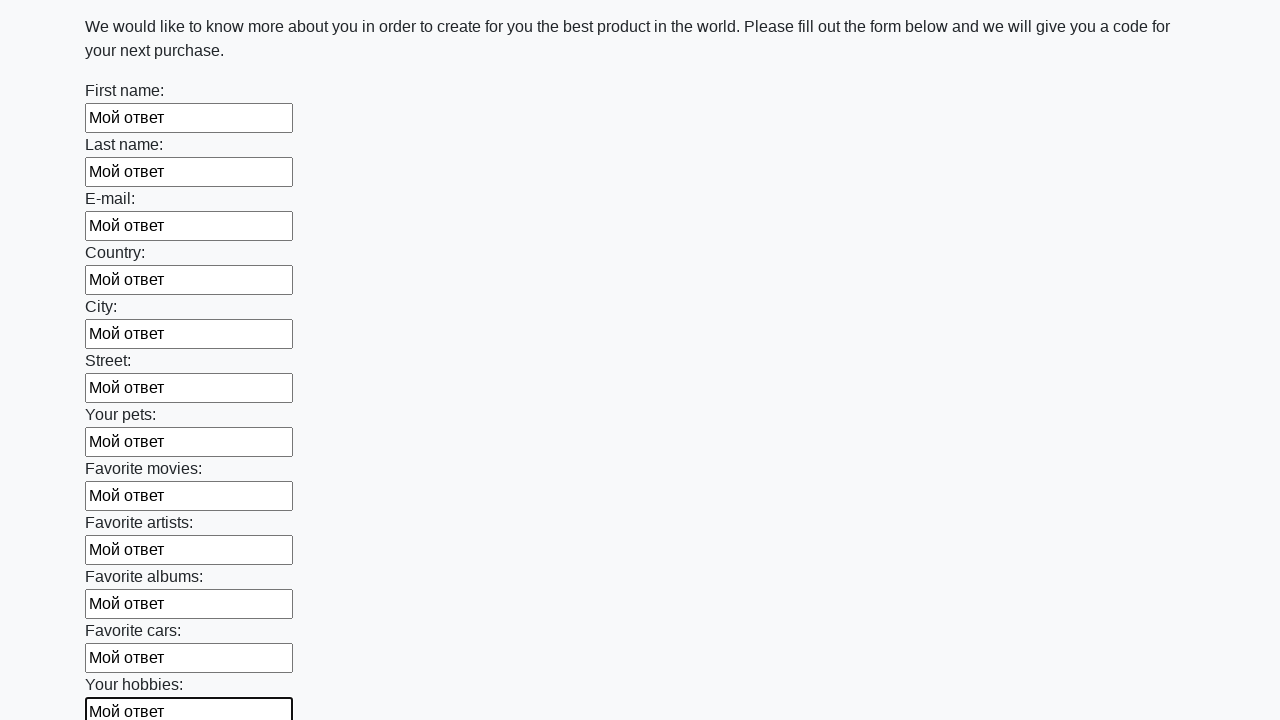

Filled input field with 'Мой ответ' on input >> nth=12
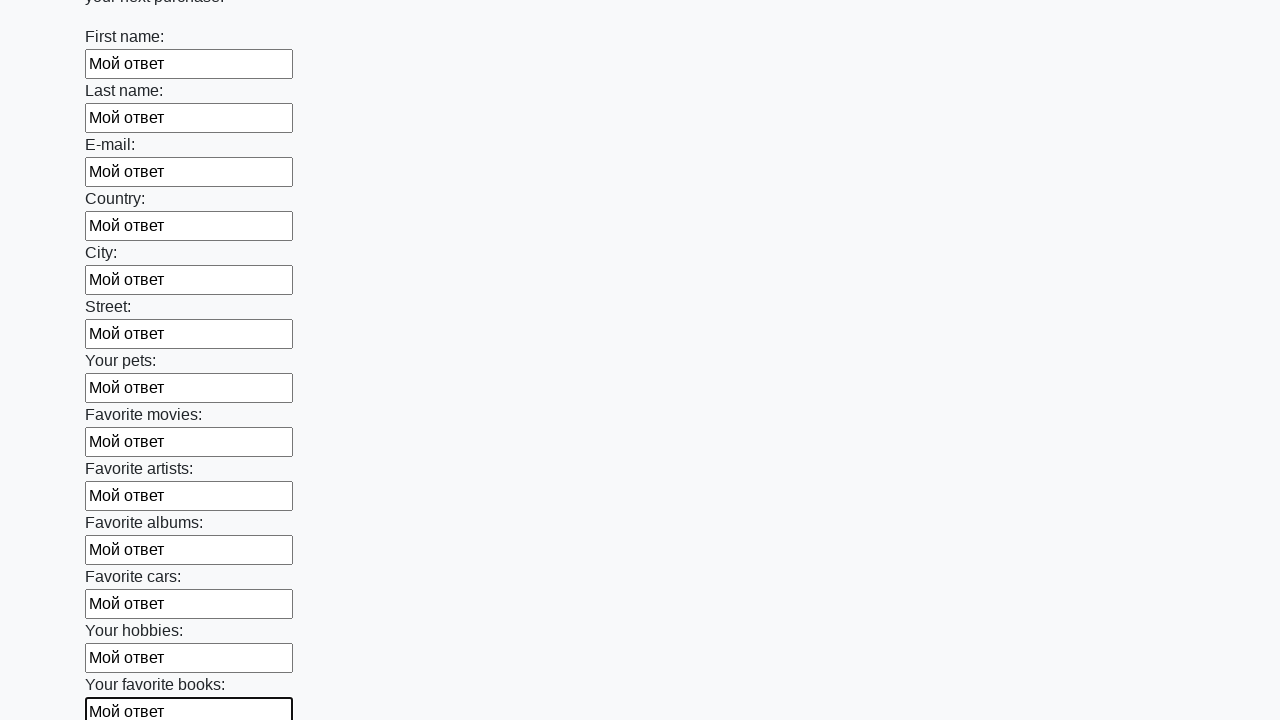

Filled input field with 'Мой ответ' on input >> nth=13
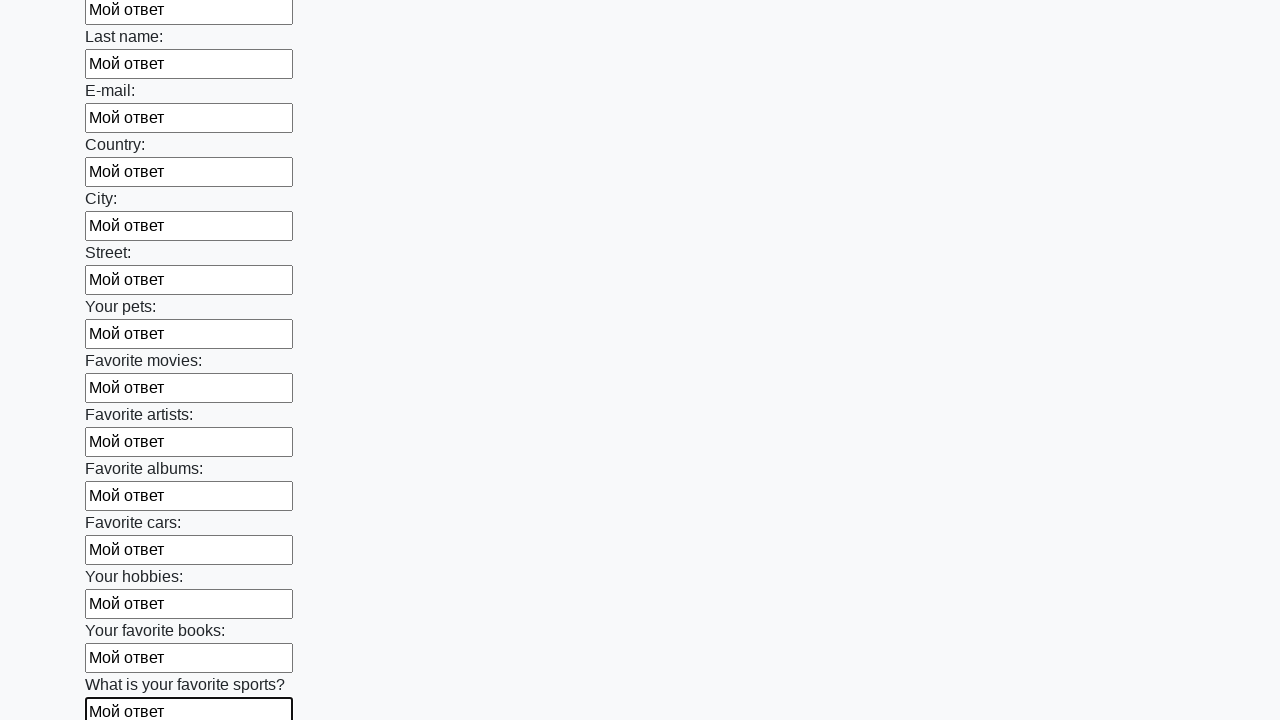

Filled input field with 'Мой ответ' on input >> nth=14
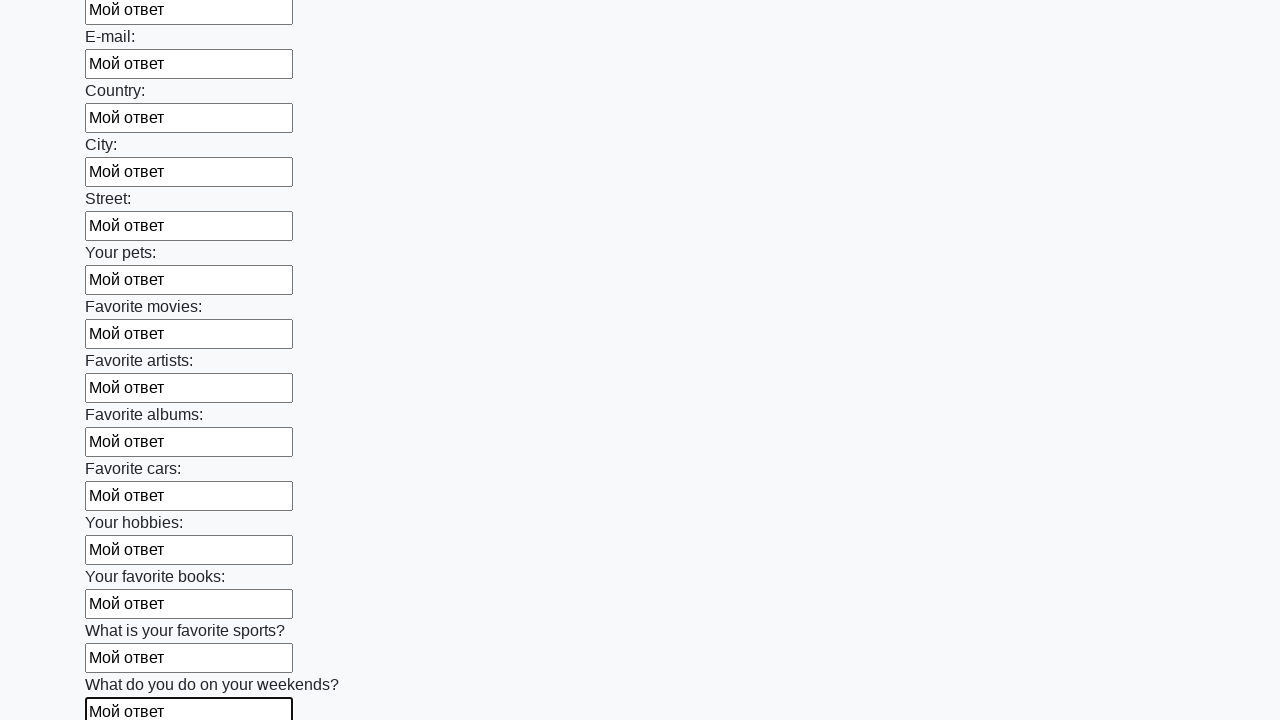

Filled input field with 'Мой ответ' on input >> nth=15
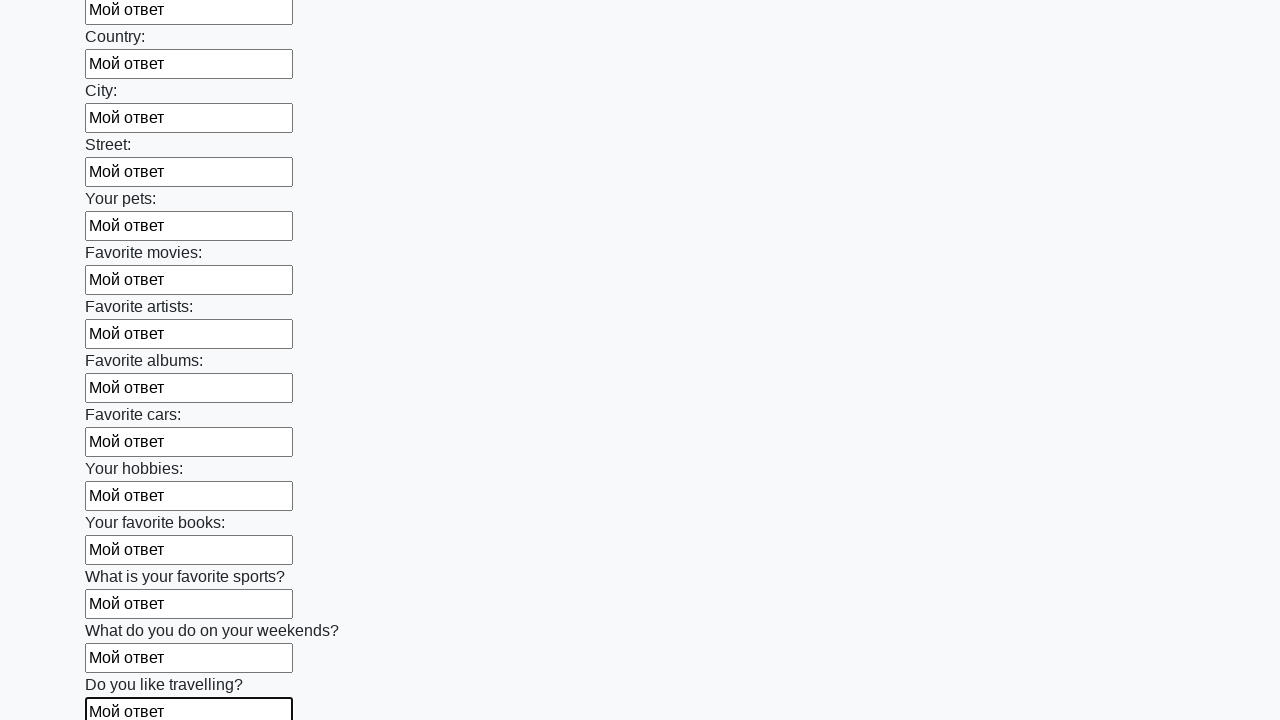

Filled input field with 'Мой ответ' on input >> nth=16
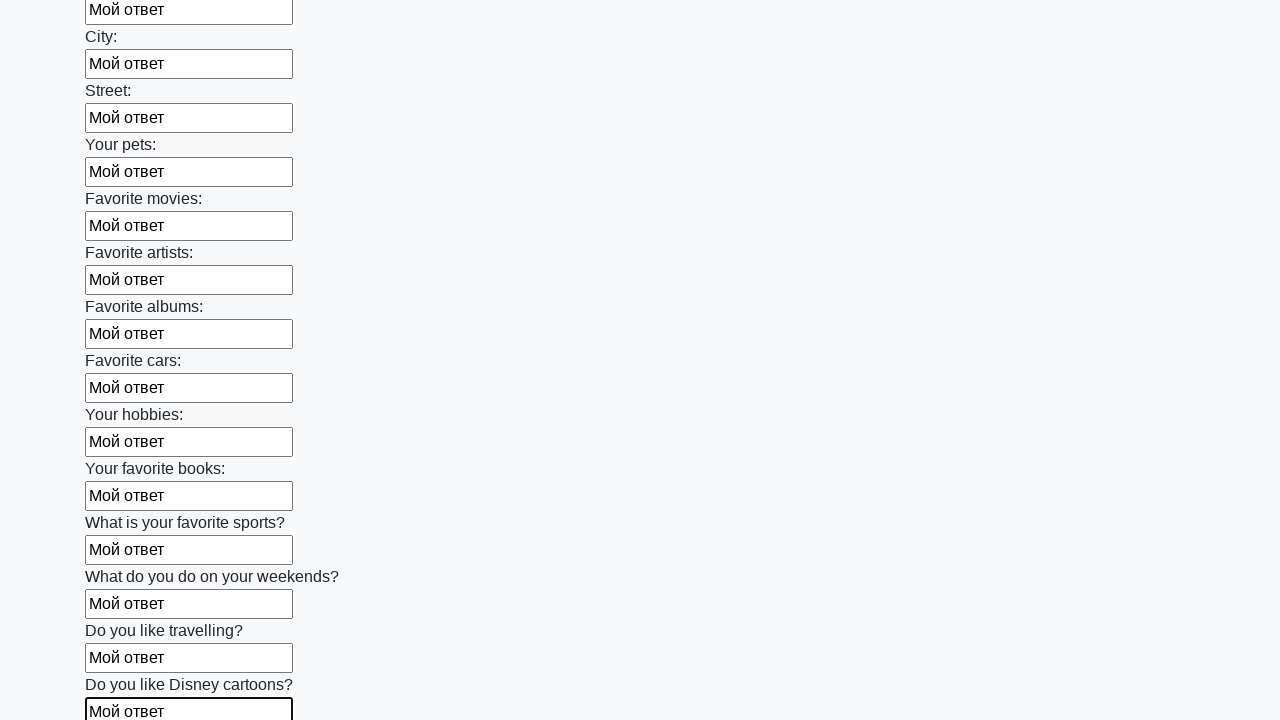

Filled input field with 'Мой ответ' on input >> nth=17
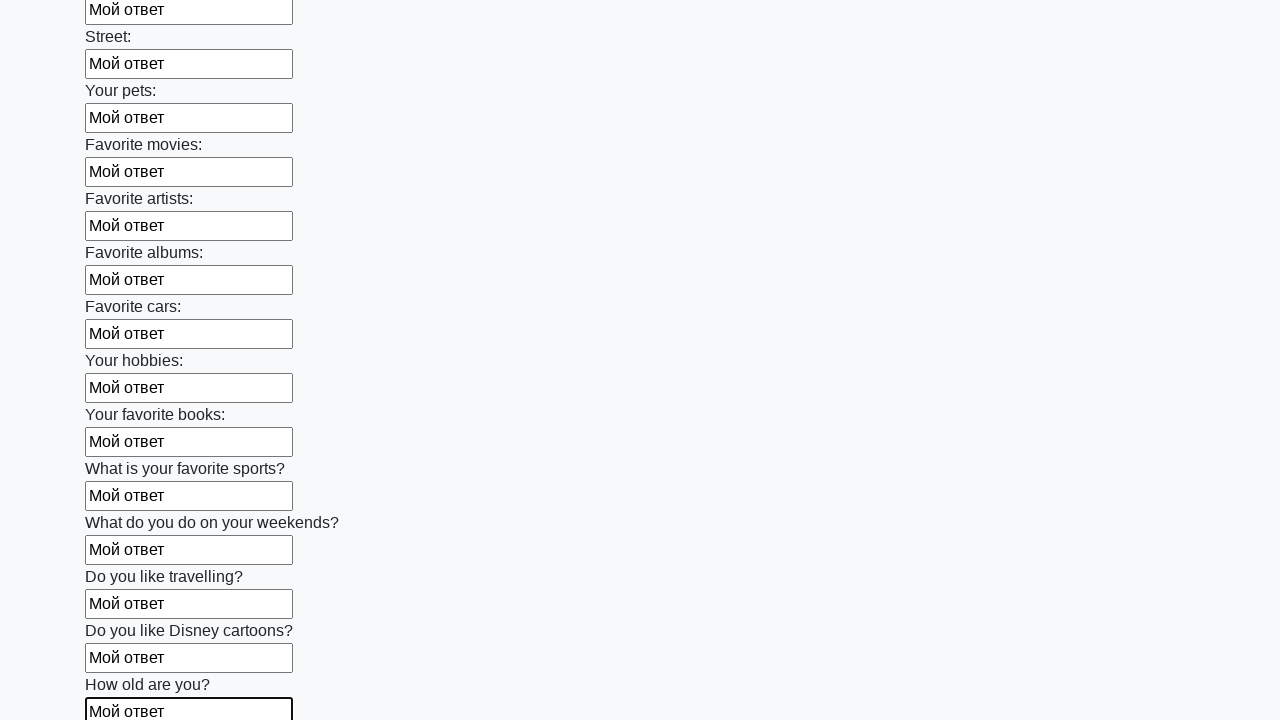

Filled input field with 'Мой ответ' on input >> nth=18
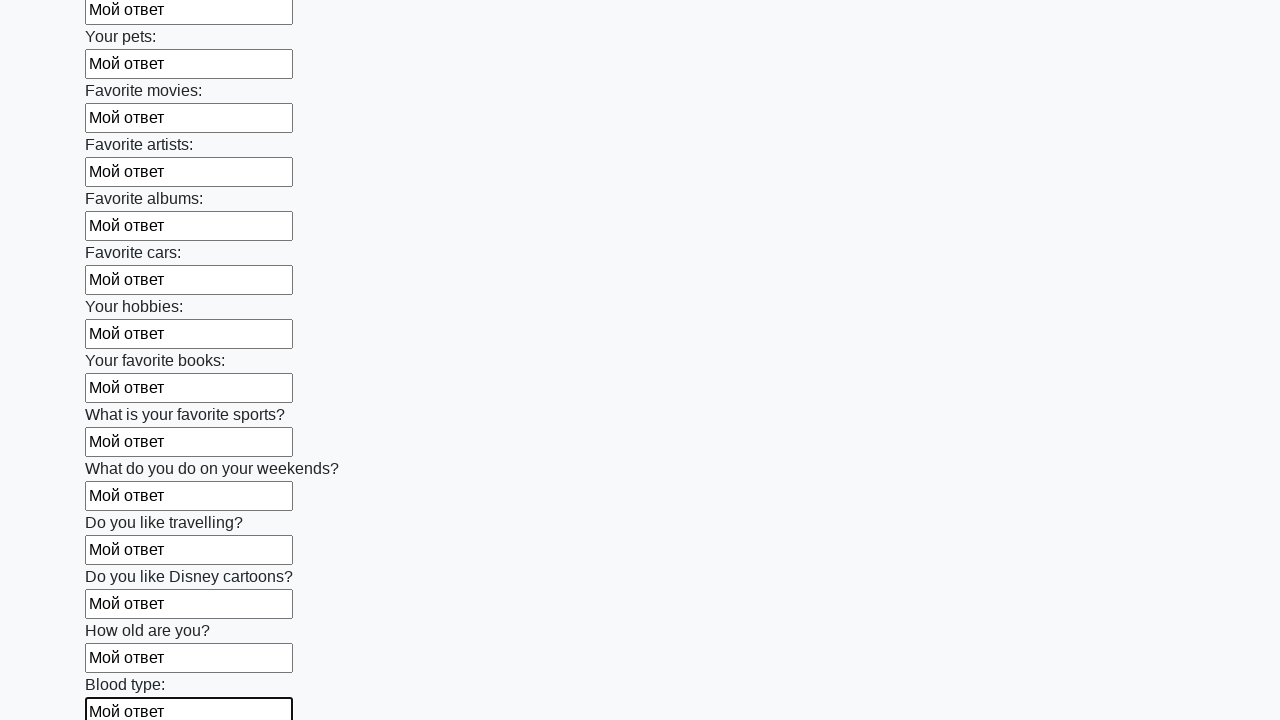

Filled input field with 'Мой ответ' on input >> nth=19
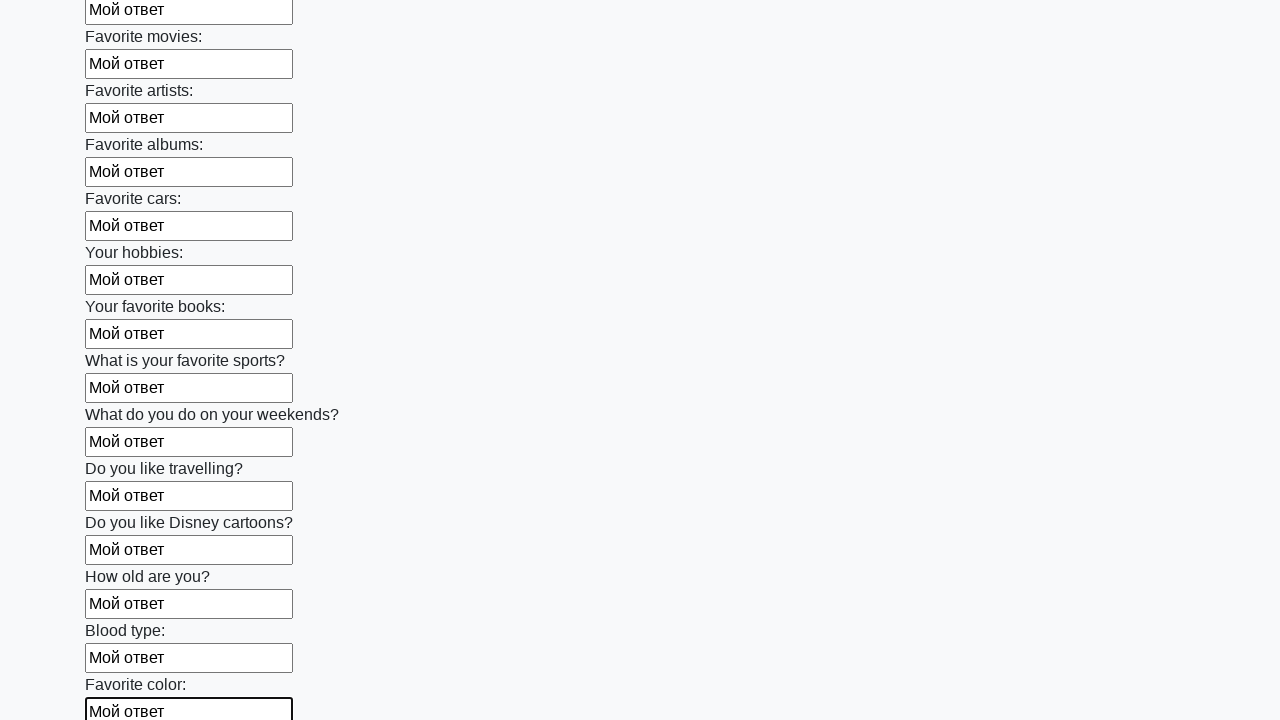

Filled input field with 'Мой ответ' on input >> nth=20
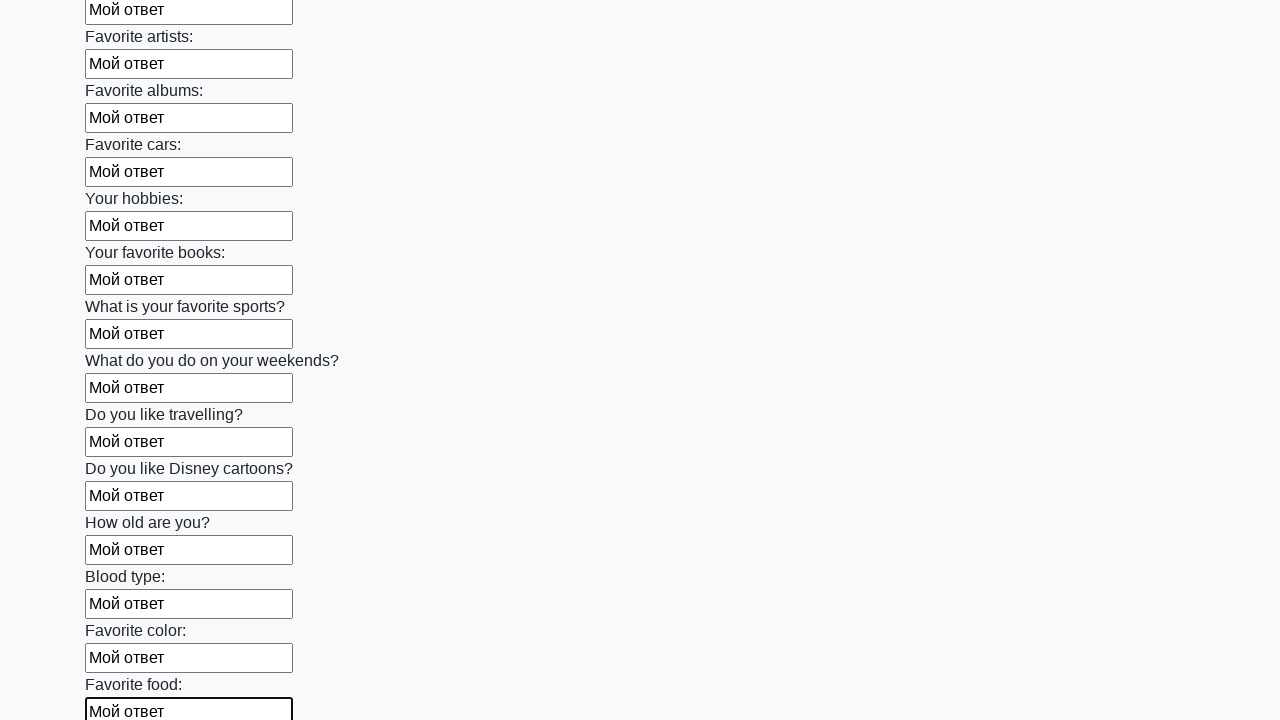

Filled input field with 'Мой ответ' on input >> nth=21
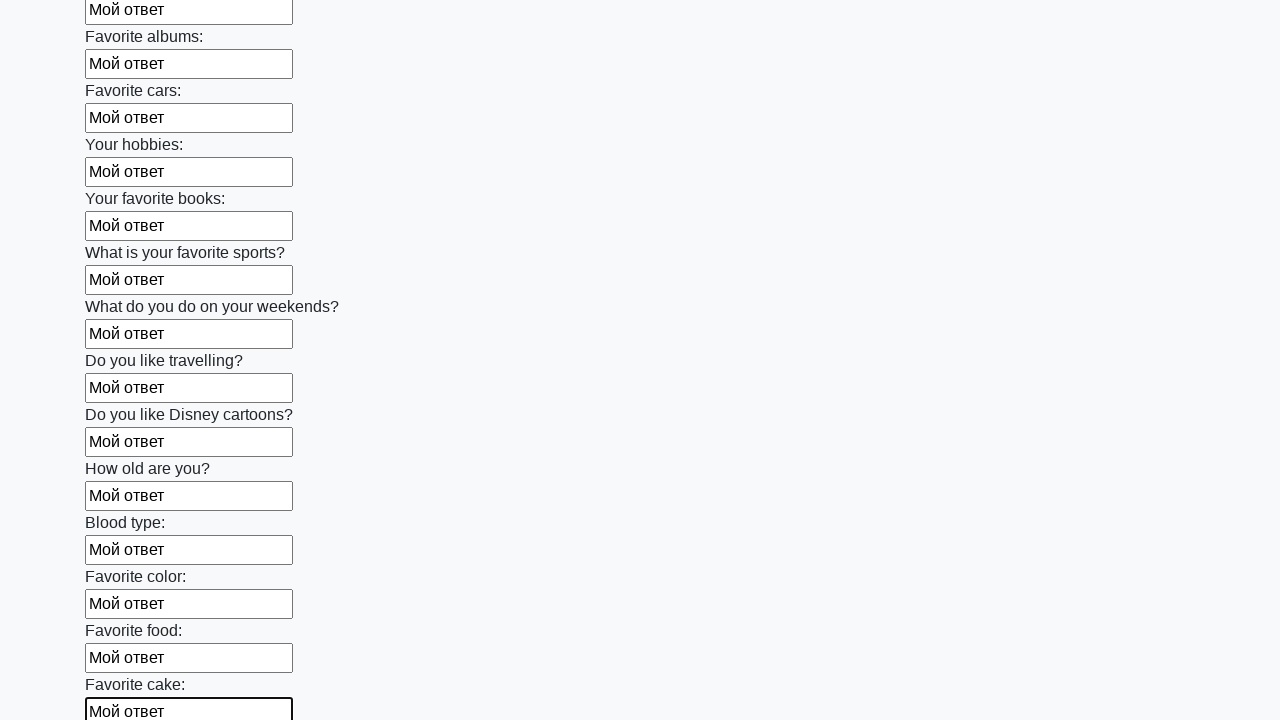

Filled input field with 'Мой ответ' on input >> nth=22
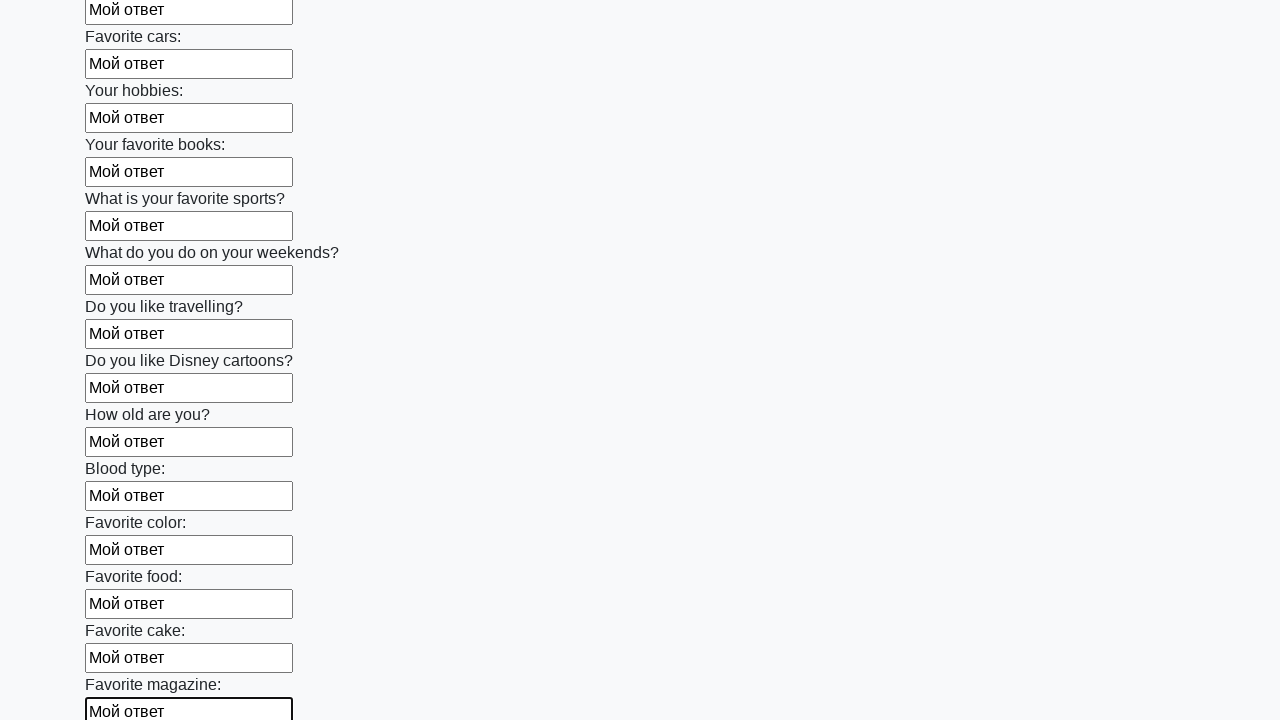

Filled input field with 'Мой ответ' on input >> nth=23
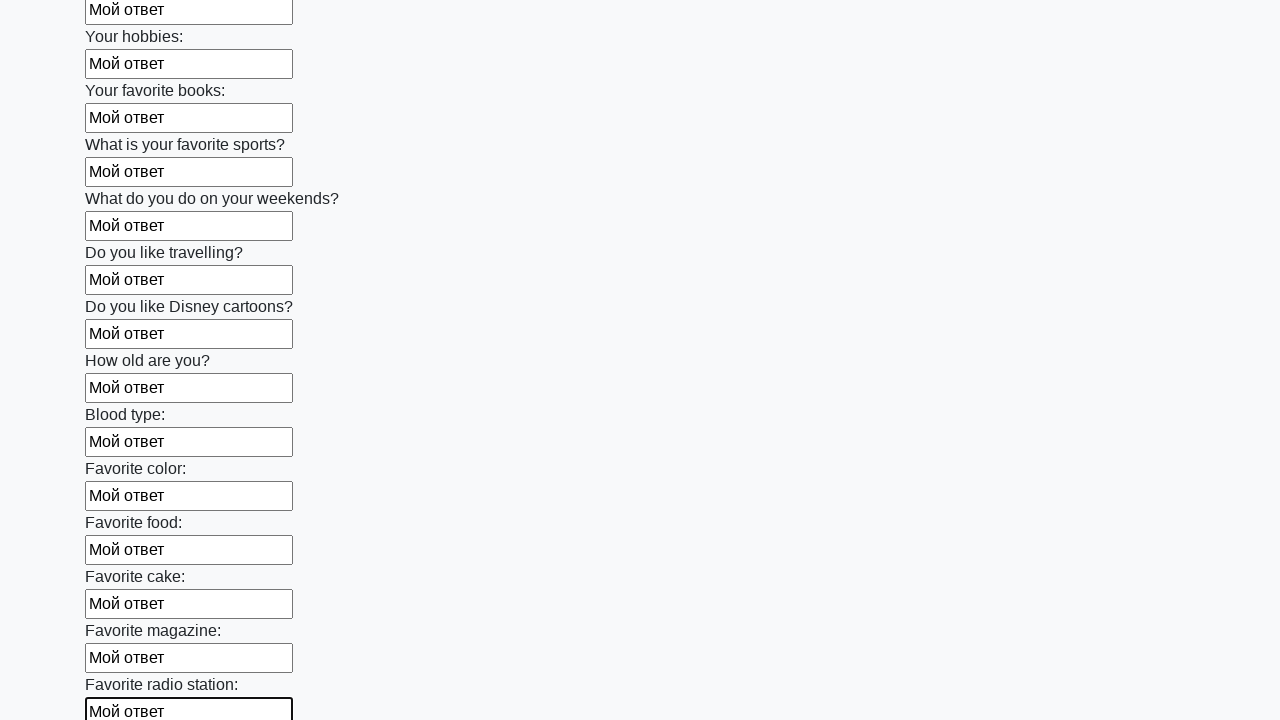

Filled input field with 'Мой ответ' on input >> nth=24
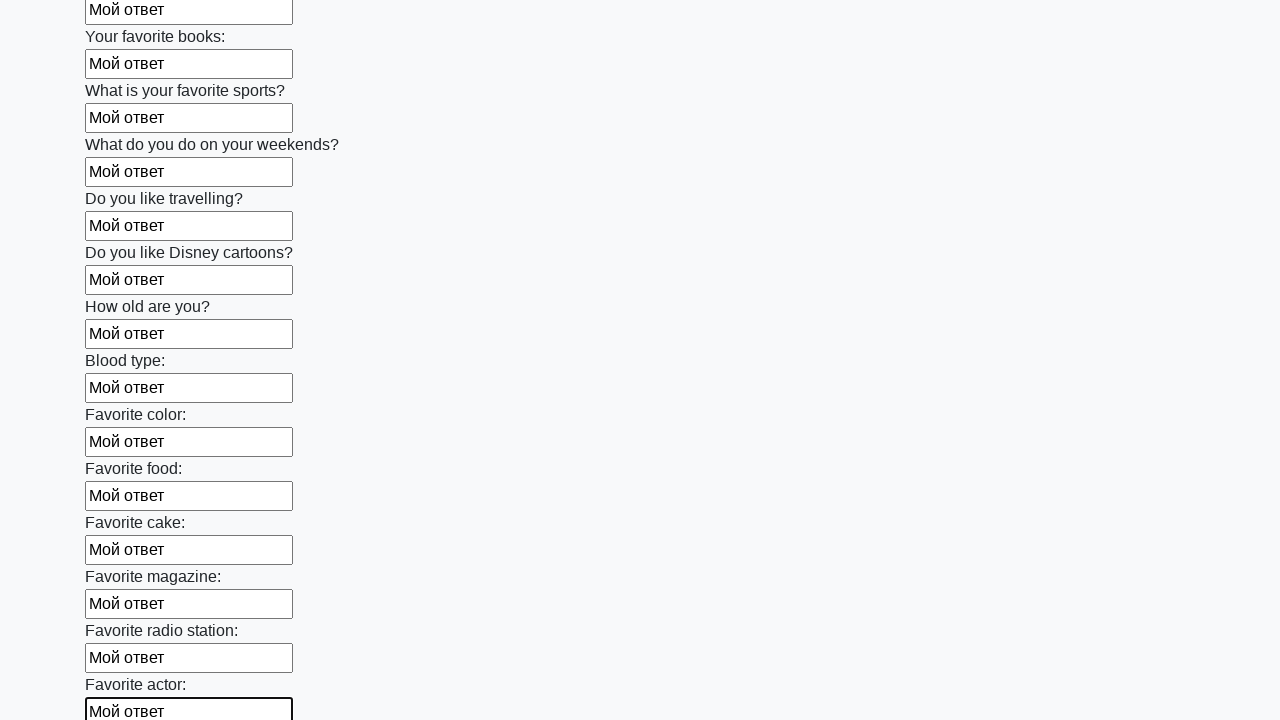

Filled input field with 'Мой ответ' on input >> nth=25
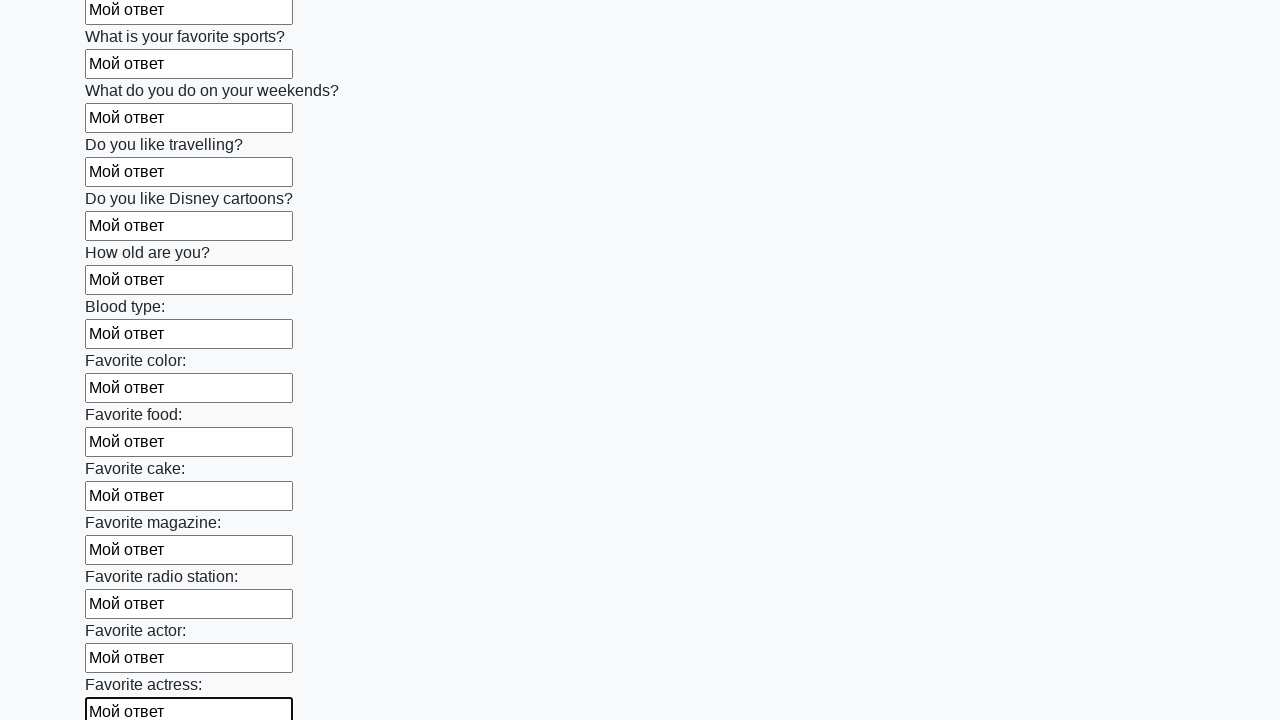

Filled input field with 'Мой ответ' on input >> nth=26
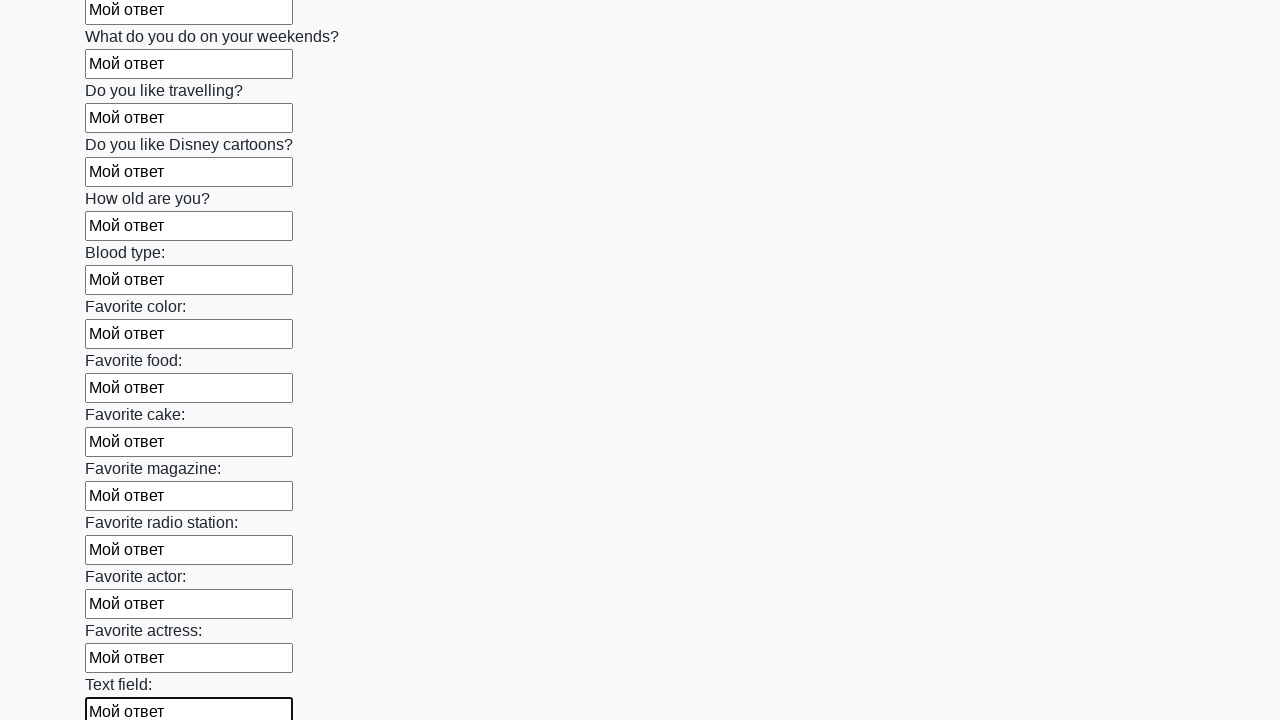

Filled input field with 'Мой ответ' on input >> nth=27
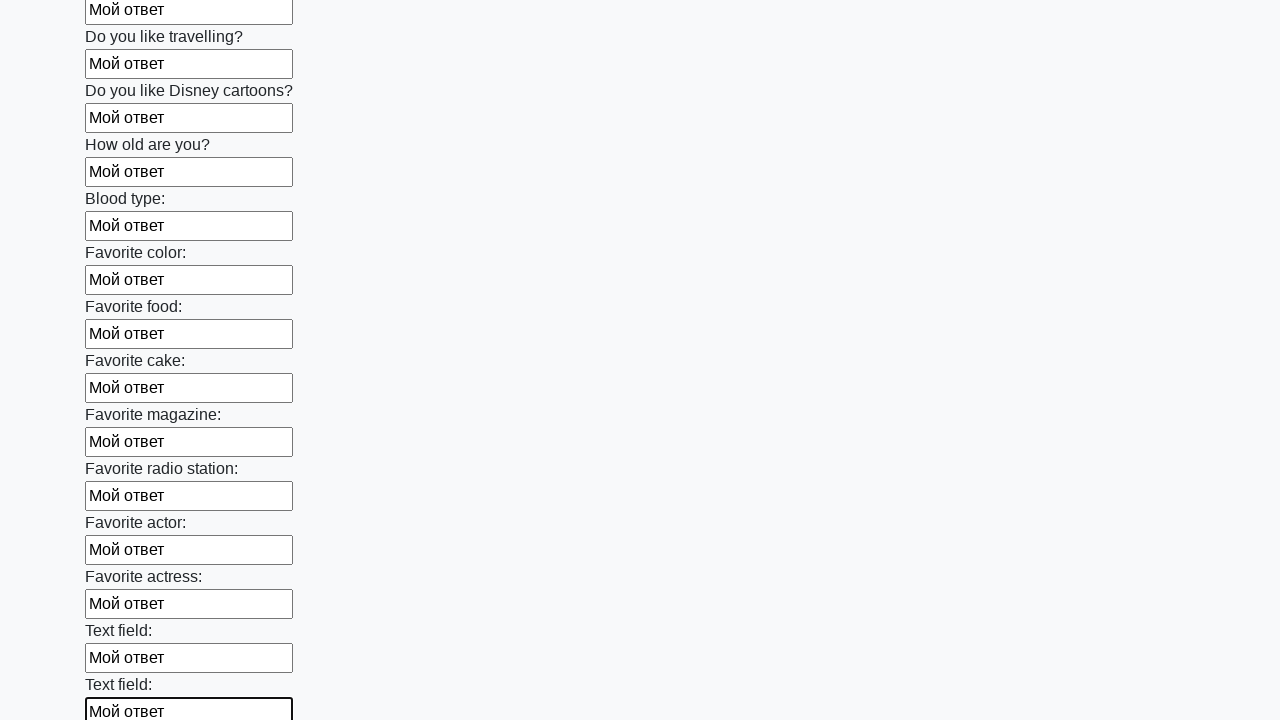

Filled input field with 'Мой ответ' on input >> nth=28
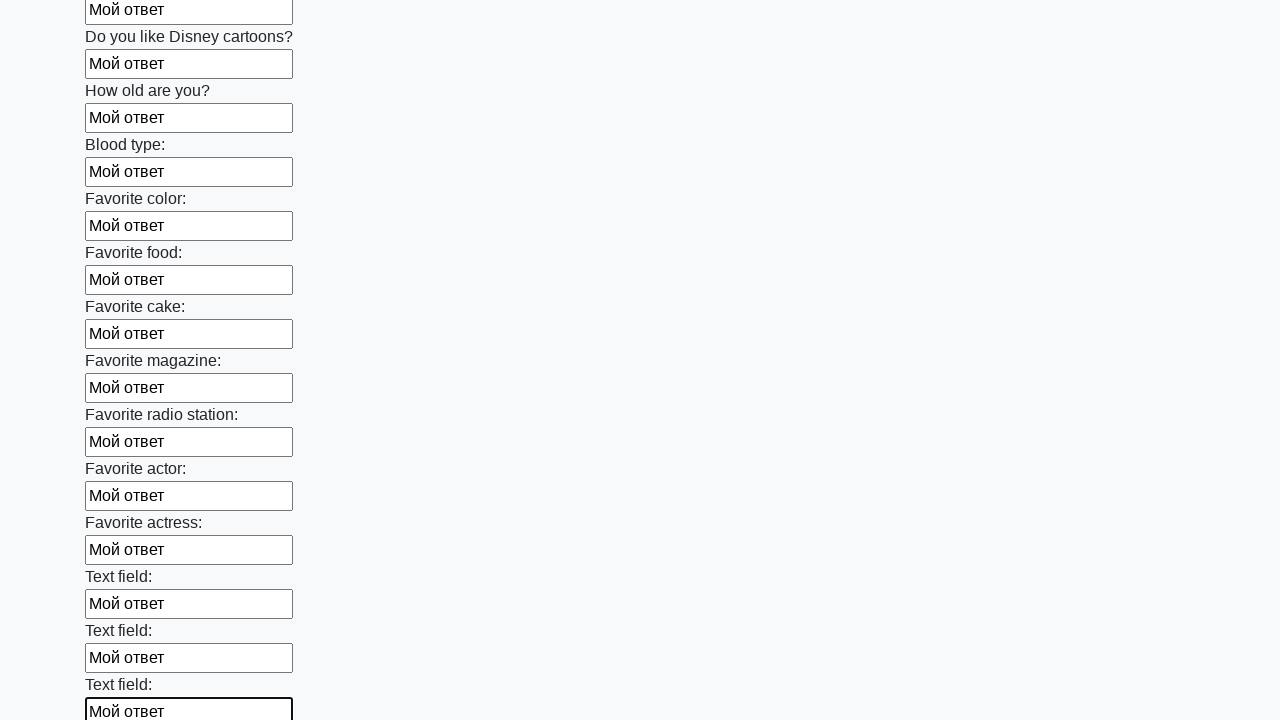

Filled input field with 'Мой ответ' on input >> nth=29
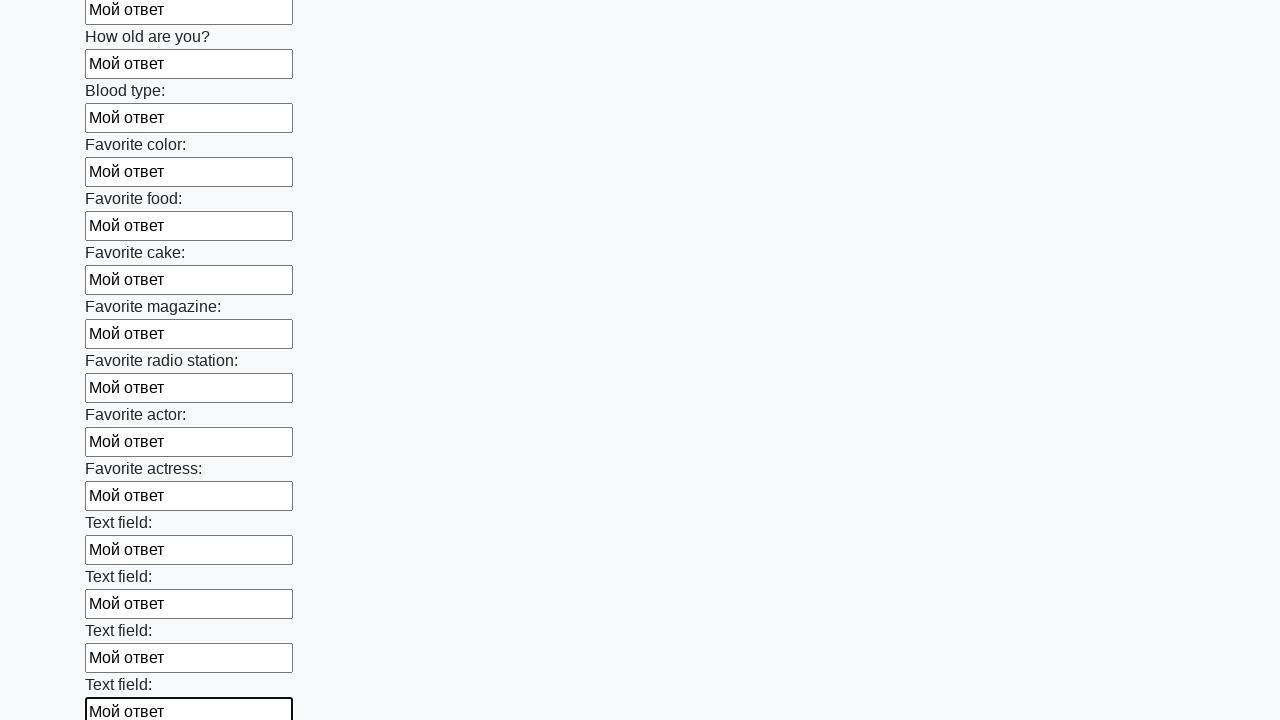

Filled input field with 'Мой ответ' on input >> nth=30
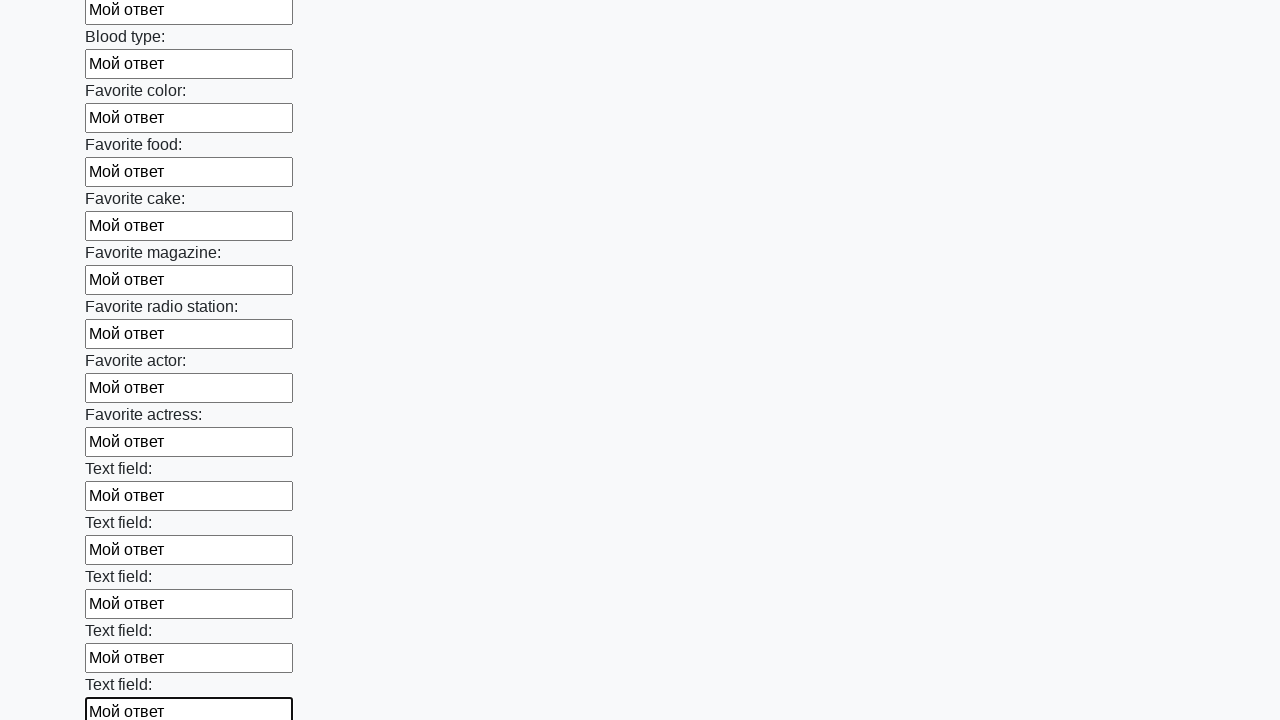

Filled input field with 'Мой ответ' on input >> nth=31
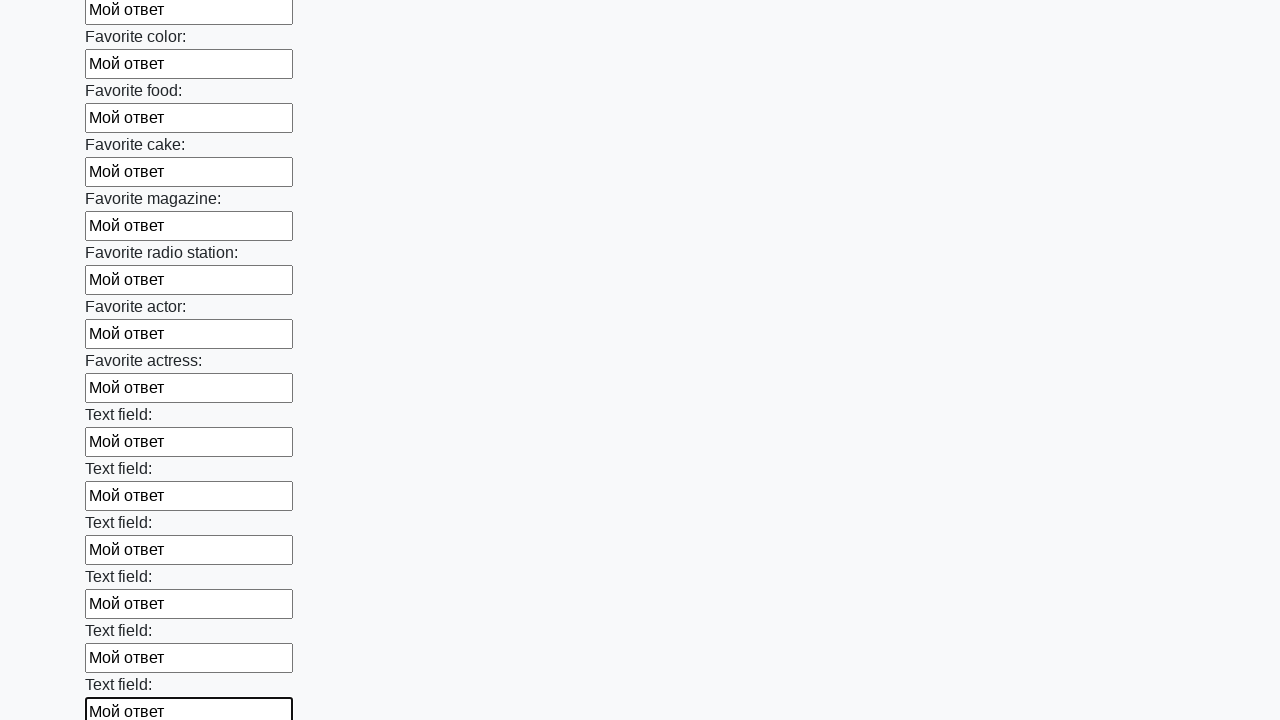

Filled input field with 'Мой ответ' on input >> nth=32
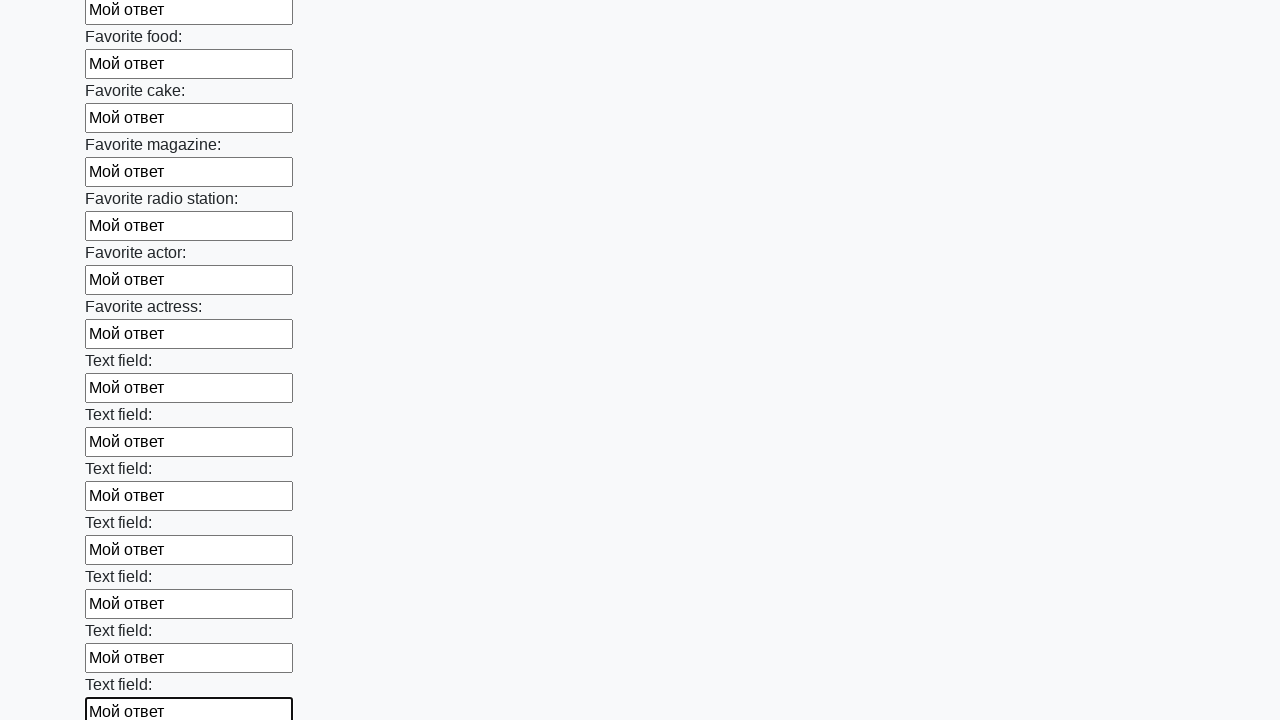

Filled input field with 'Мой ответ' on input >> nth=33
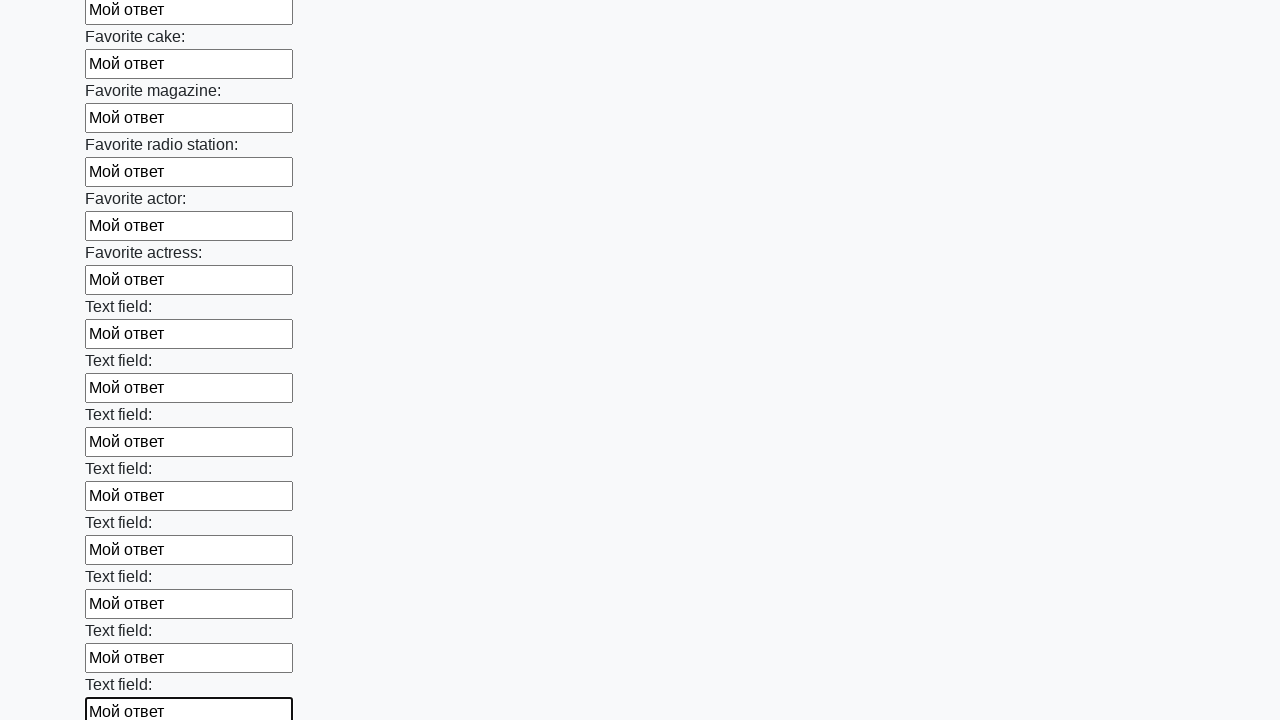

Filled input field with 'Мой ответ' on input >> nth=34
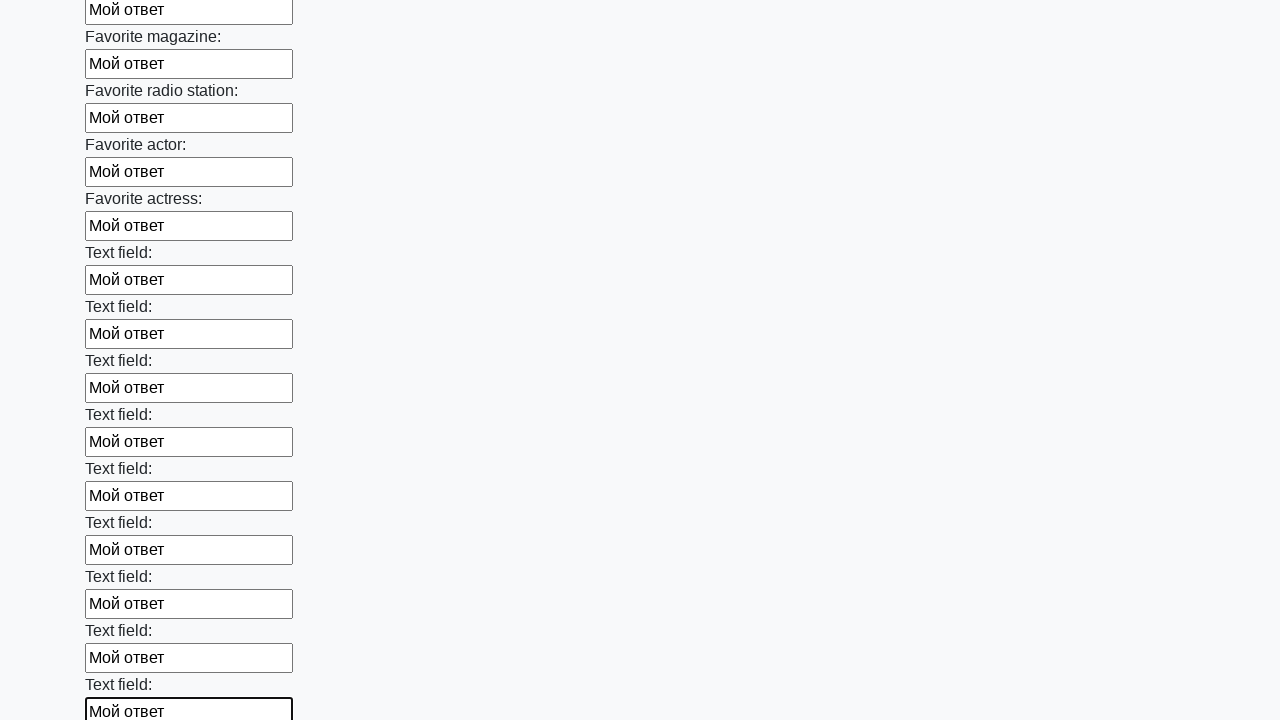

Filled input field with 'Мой ответ' on input >> nth=35
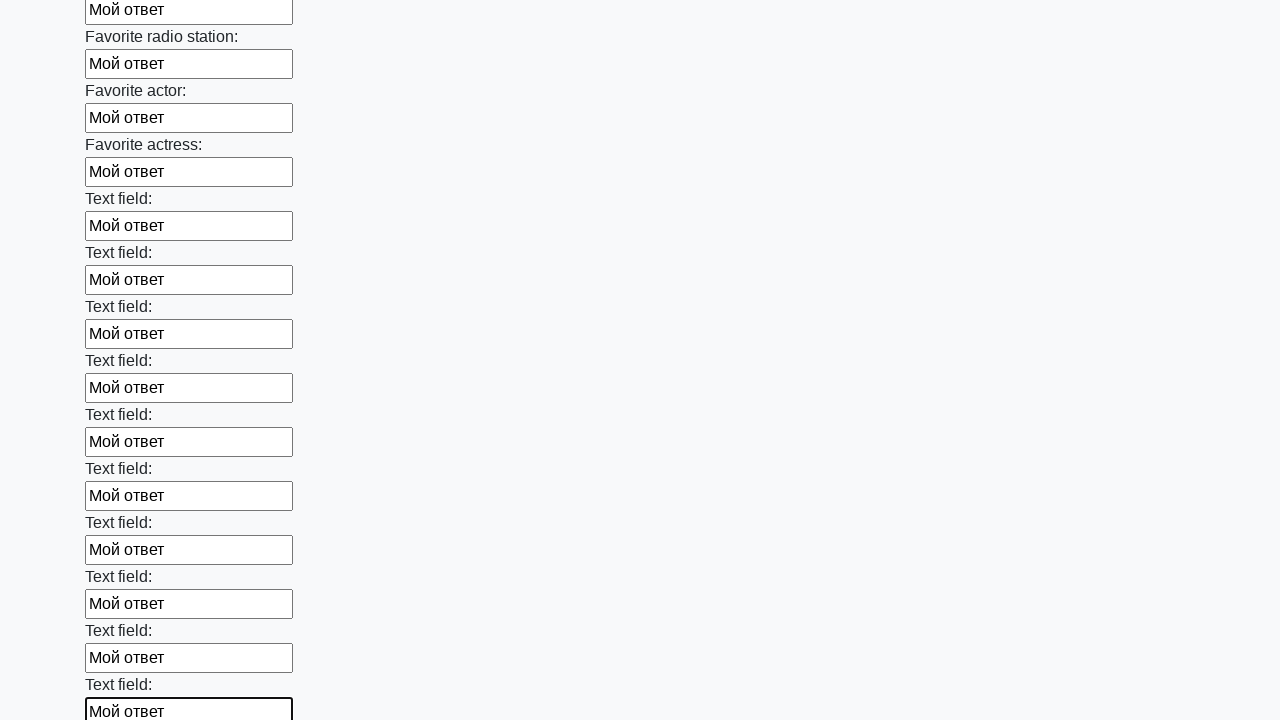

Filled input field with 'Мой ответ' on input >> nth=36
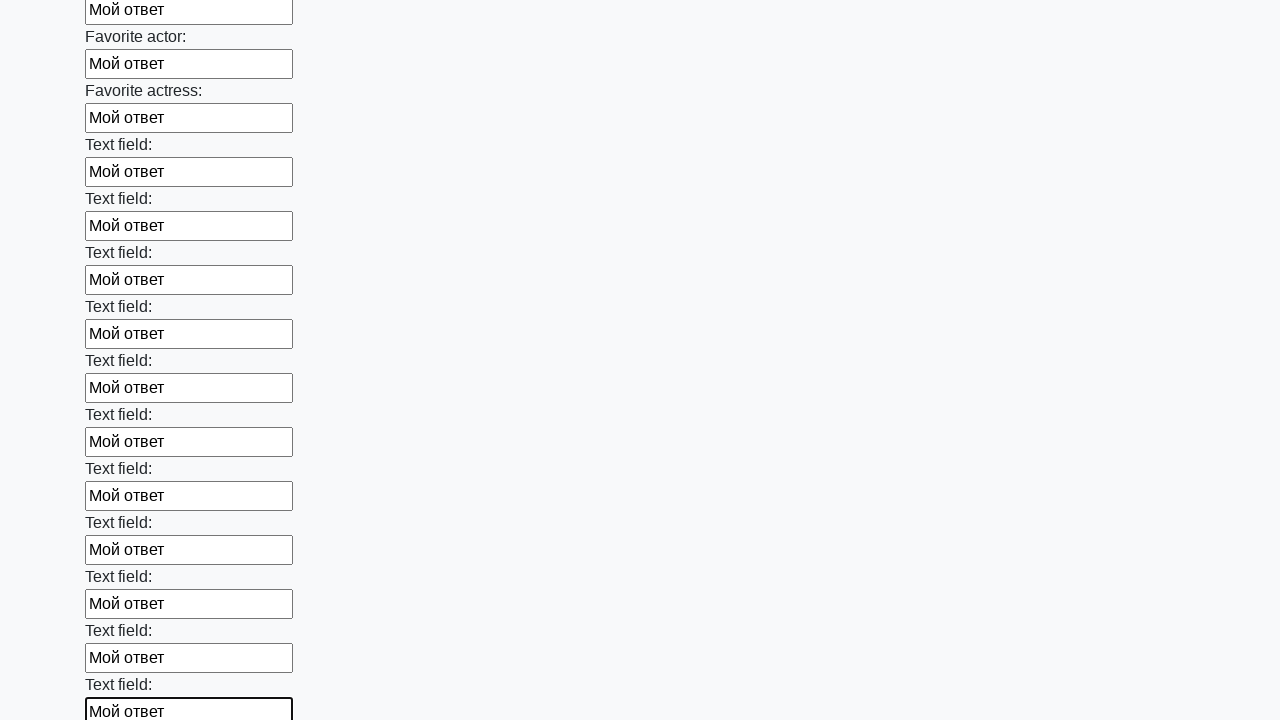

Filled input field with 'Мой ответ' on input >> nth=37
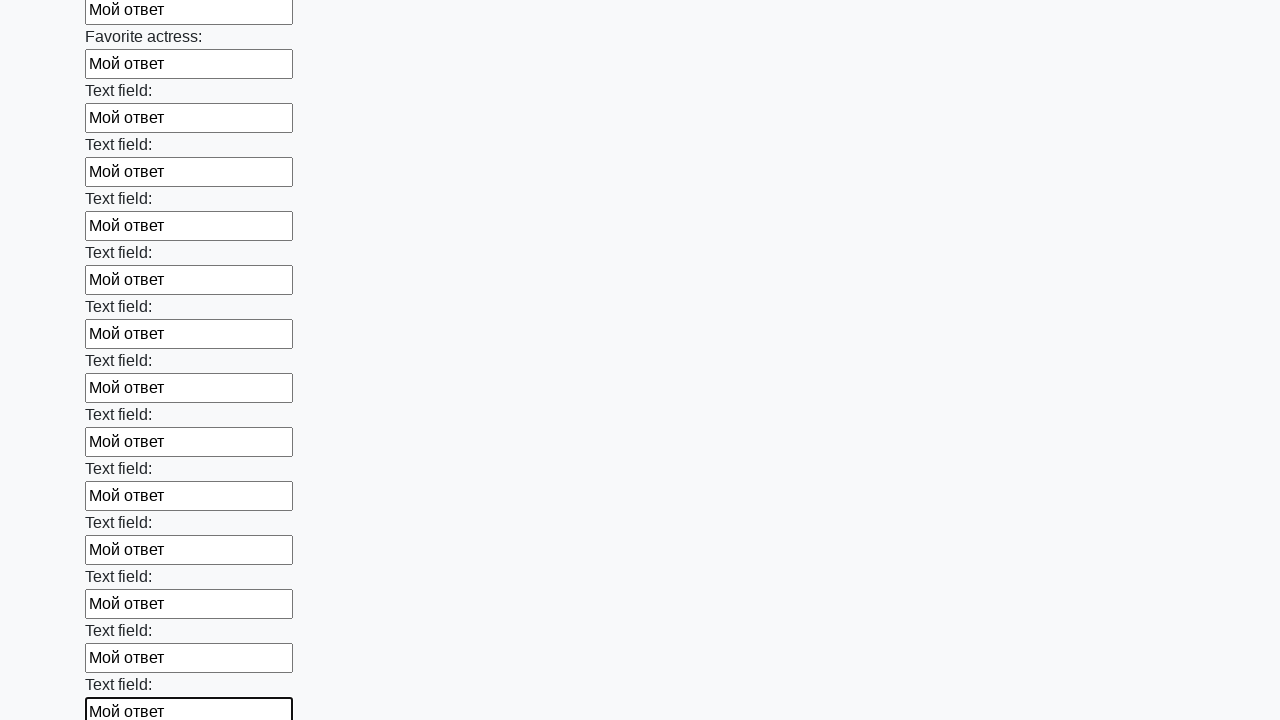

Filled input field with 'Мой ответ' on input >> nth=38
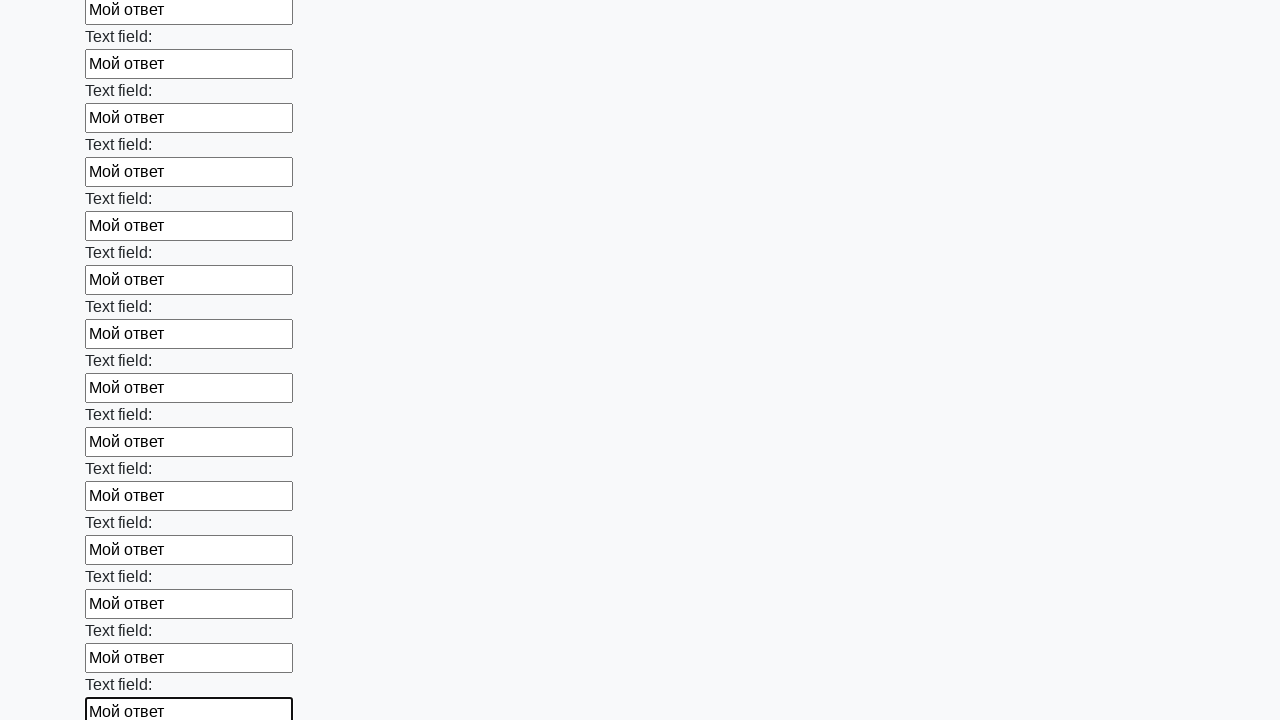

Filled input field with 'Мой ответ' on input >> nth=39
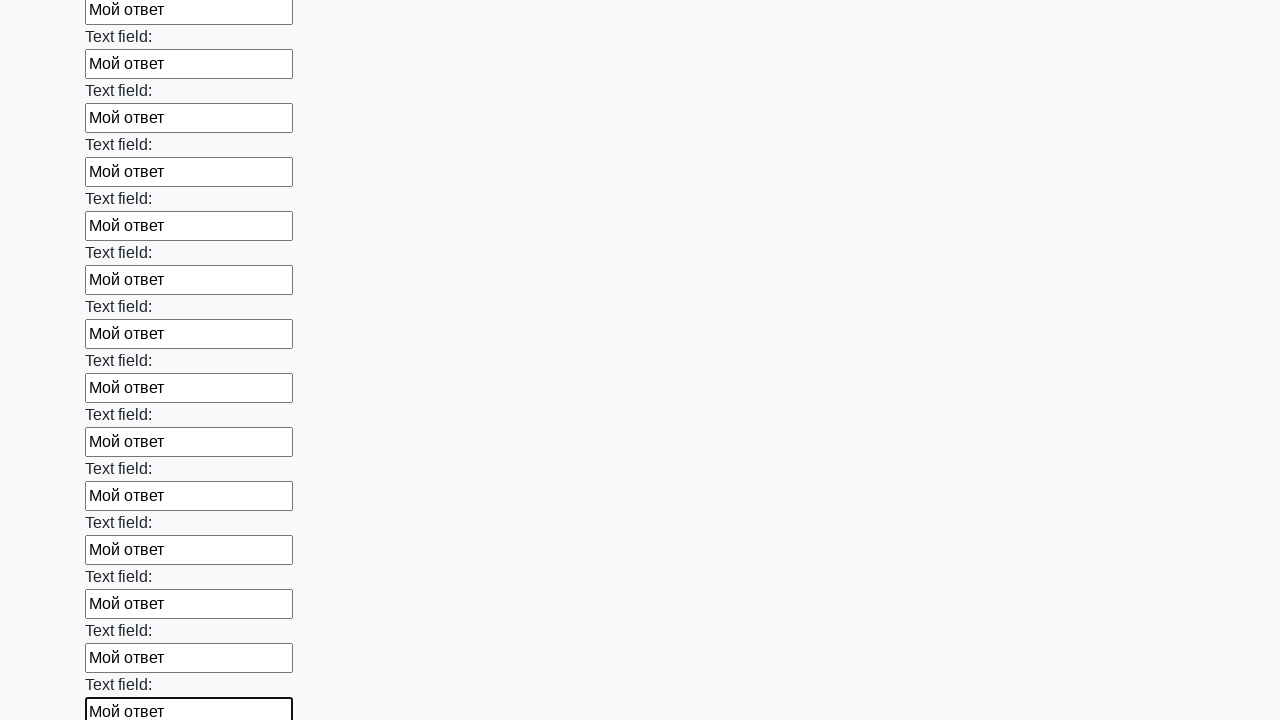

Filled input field with 'Мой ответ' on input >> nth=40
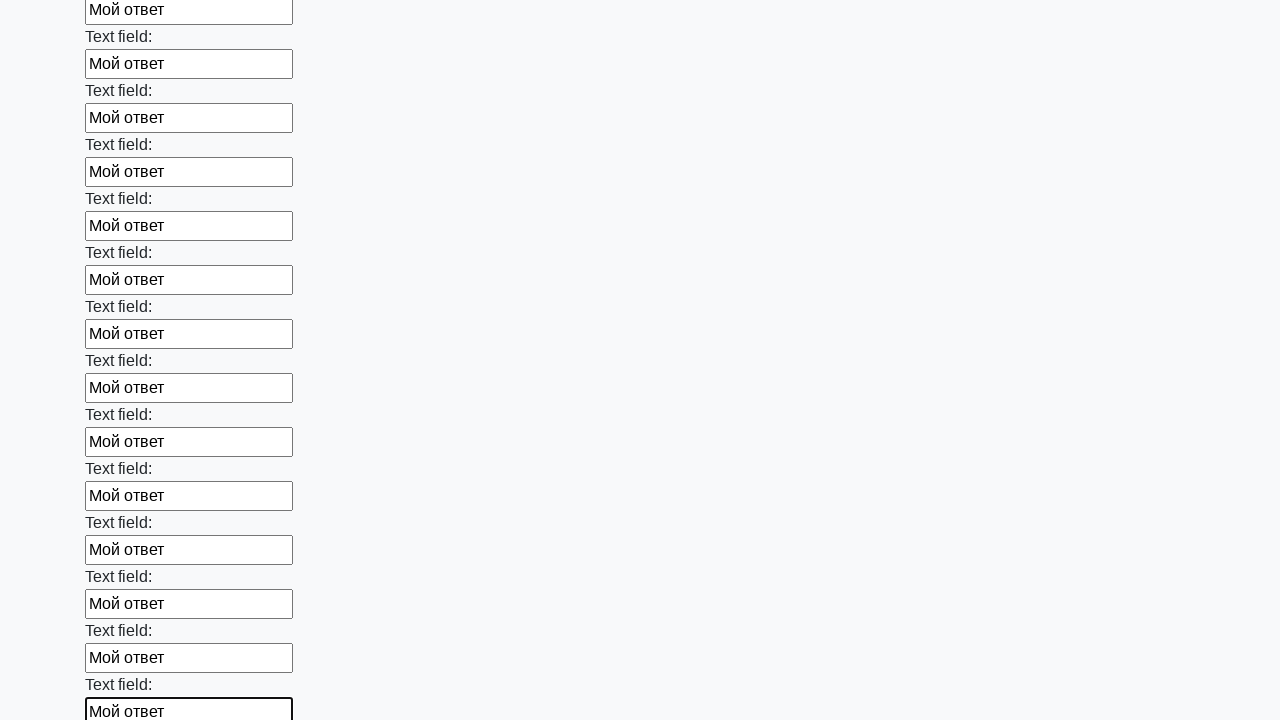

Filled input field with 'Мой ответ' on input >> nth=41
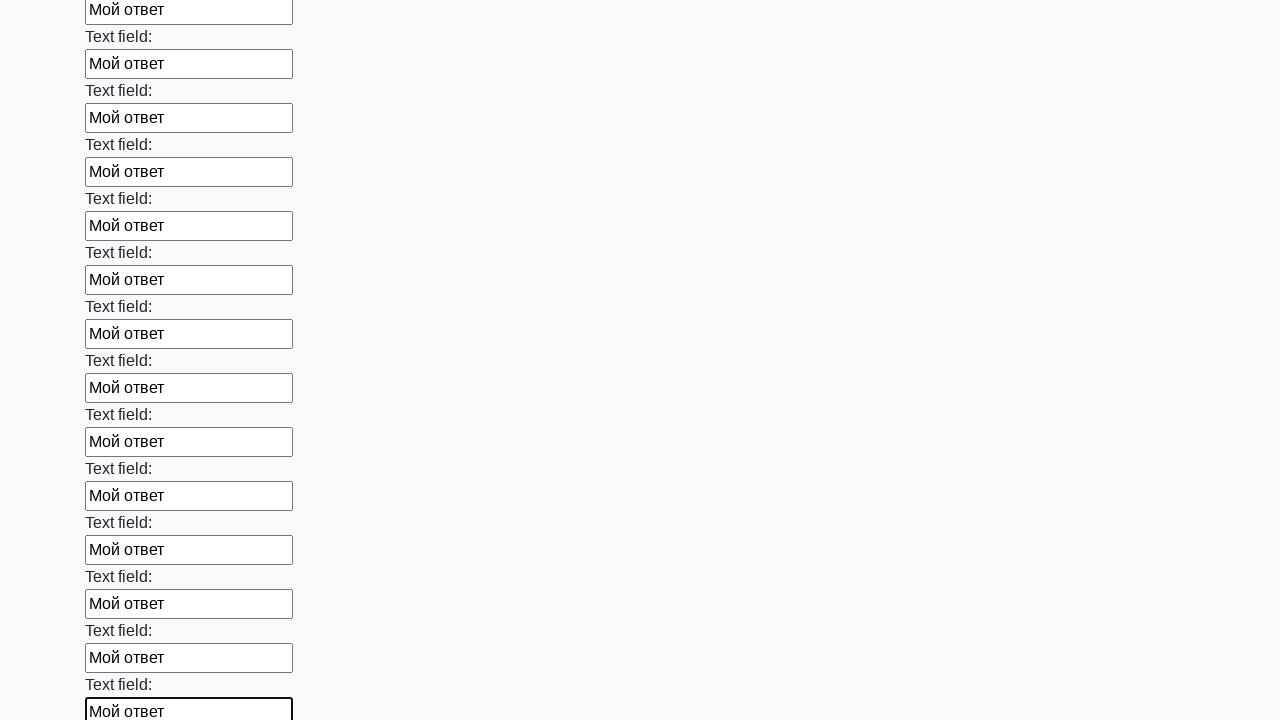

Filled input field with 'Мой ответ' on input >> nth=42
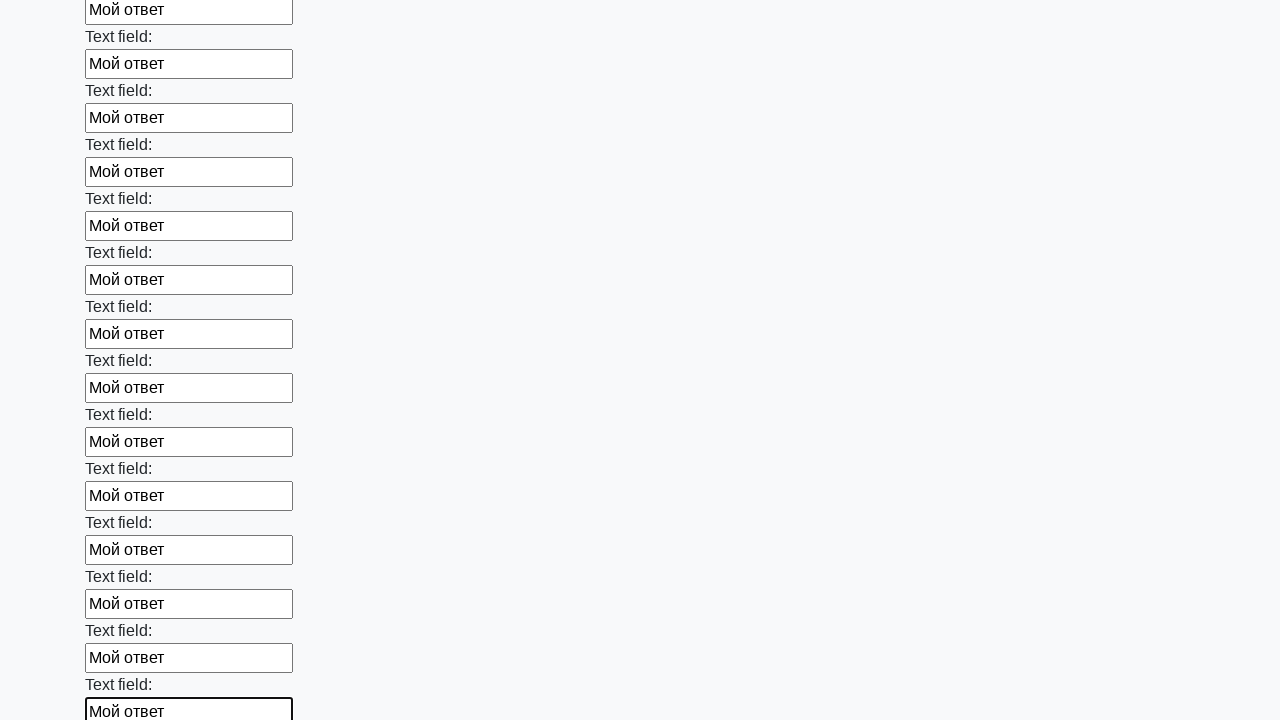

Filled input field with 'Мой ответ' on input >> nth=43
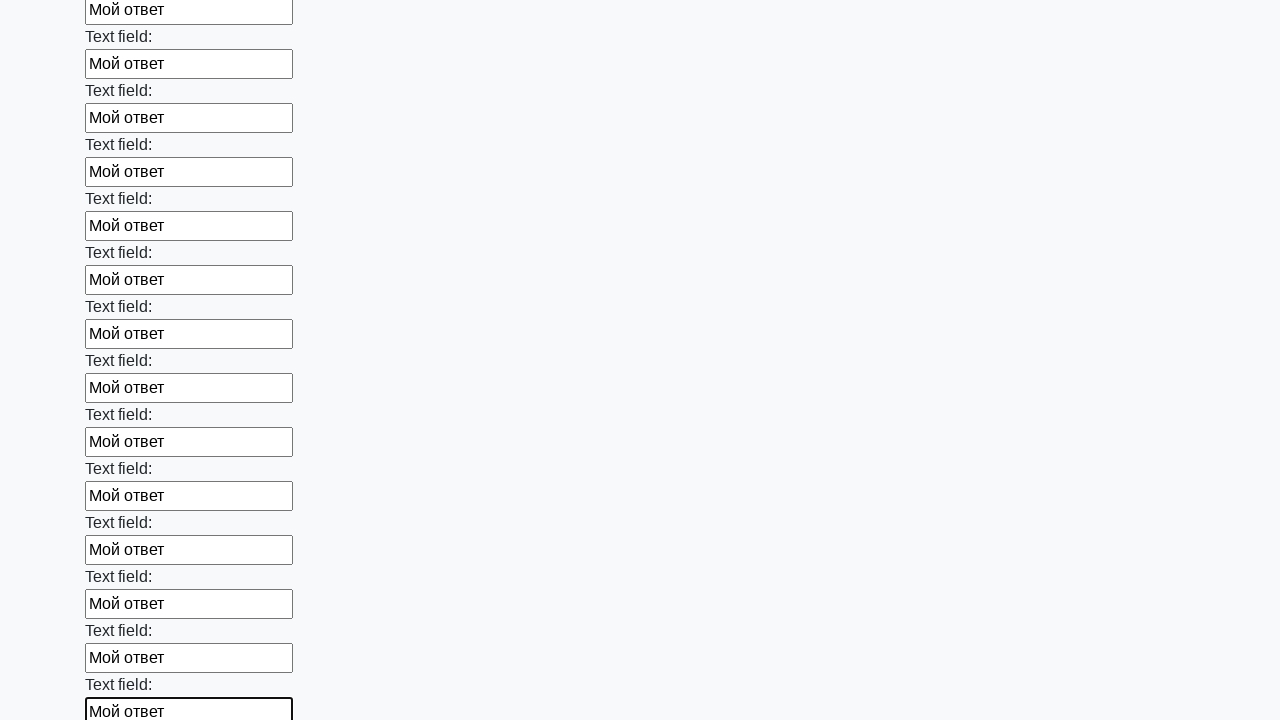

Filled input field with 'Мой ответ' on input >> nth=44
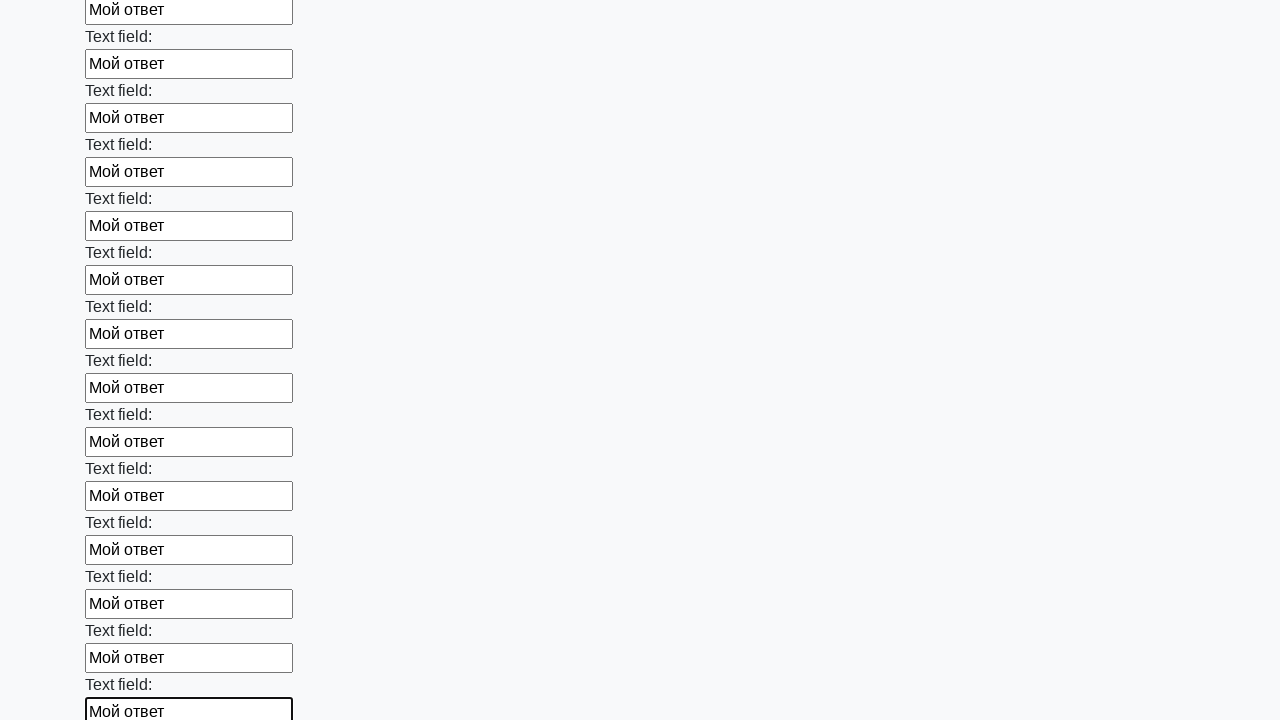

Filled input field with 'Мой ответ' on input >> nth=45
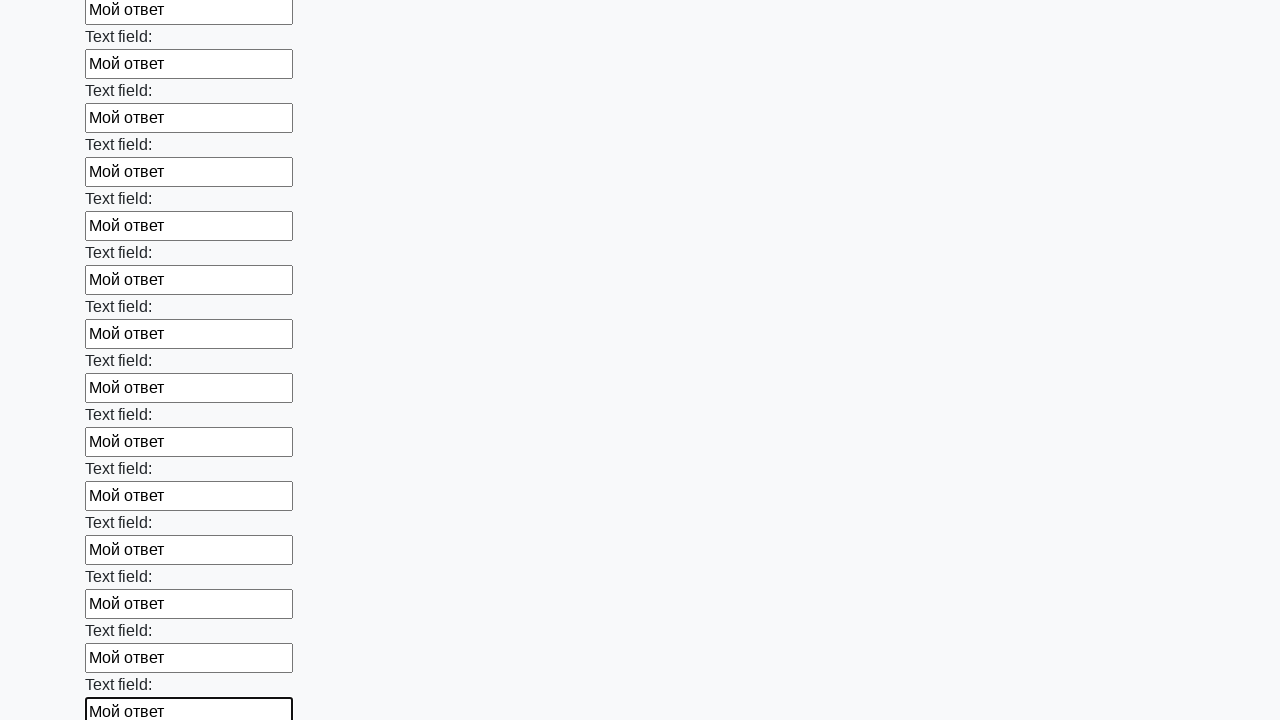

Filled input field with 'Мой ответ' on input >> nth=46
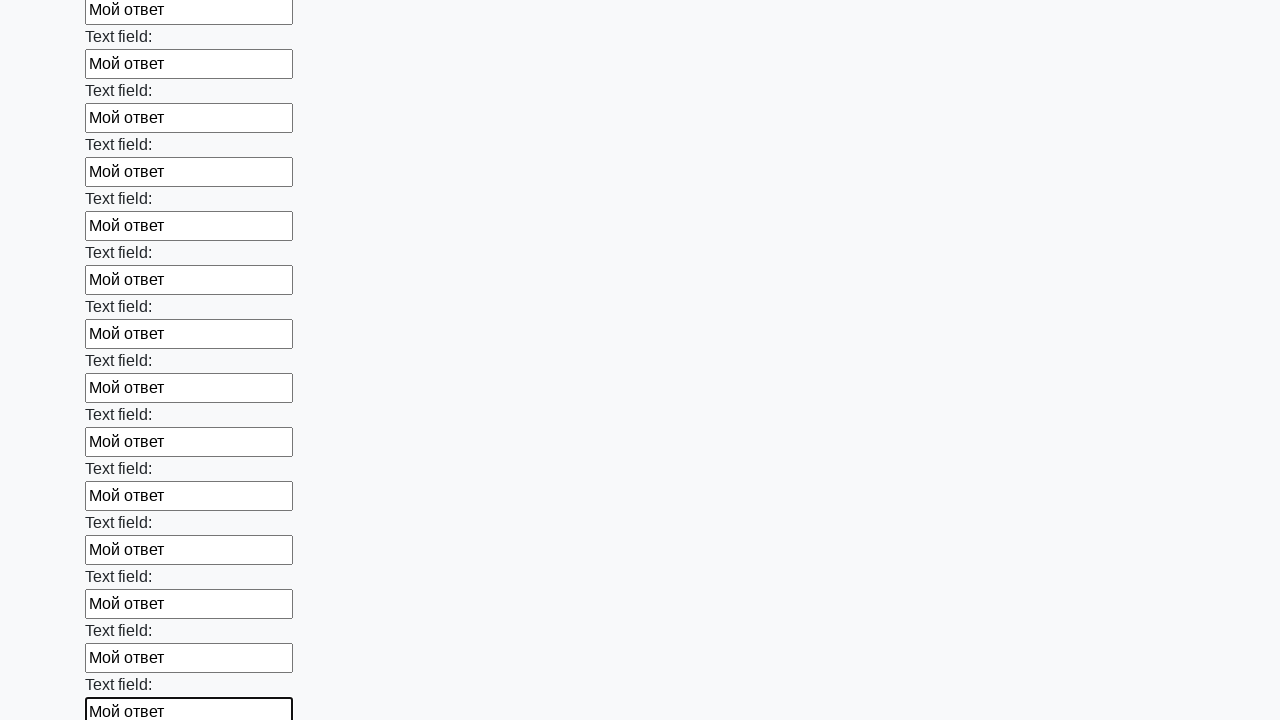

Filled input field with 'Мой ответ' on input >> nth=47
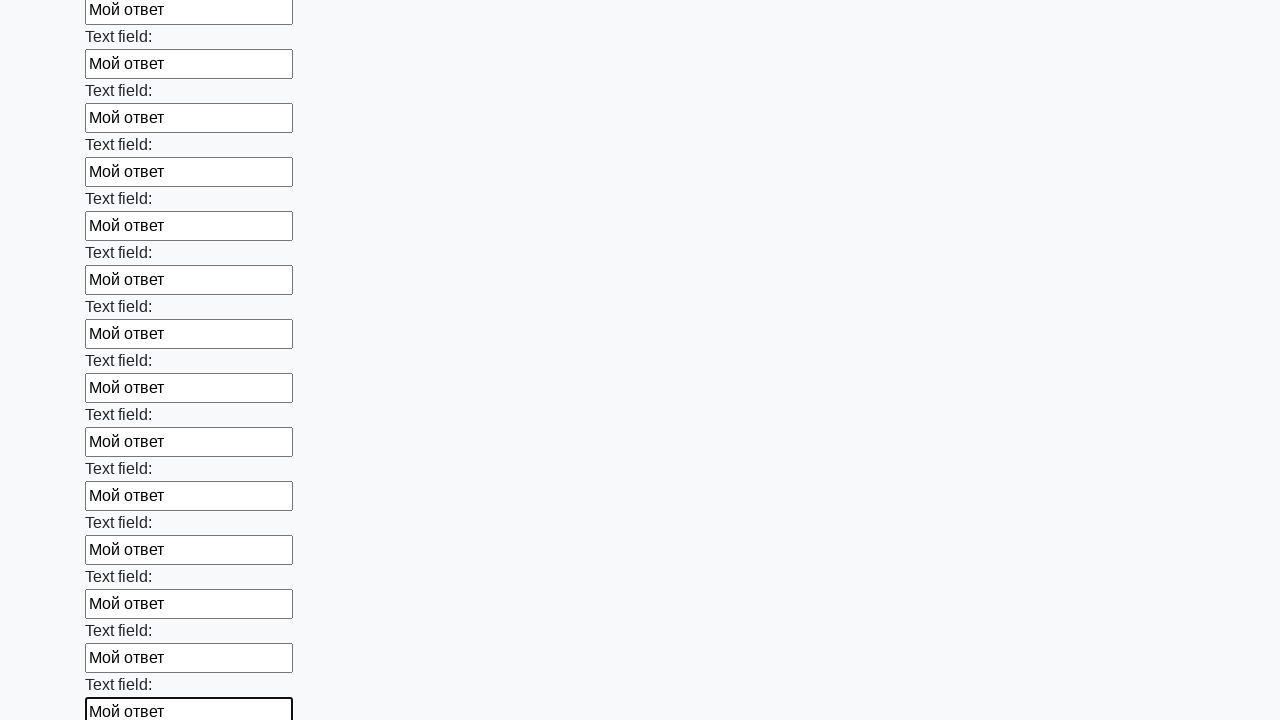

Filled input field with 'Мой ответ' on input >> nth=48
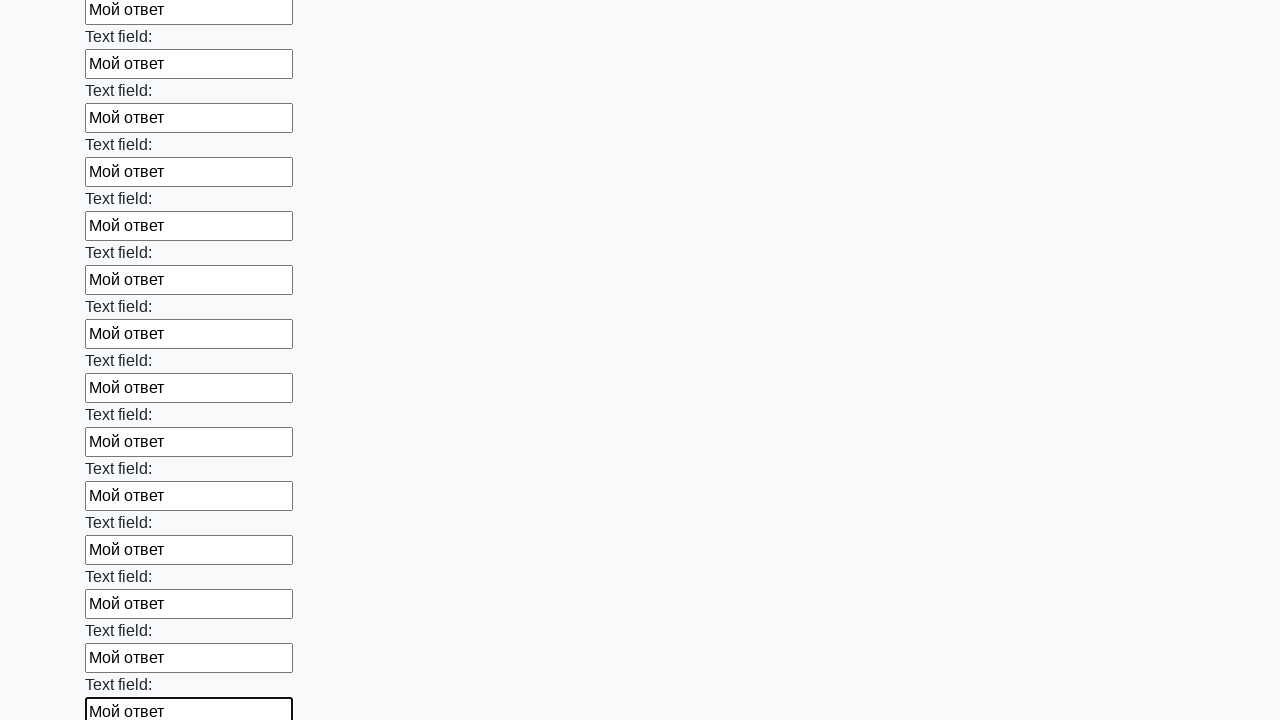

Filled input field with 'Мой ответ' on input >> nth=49
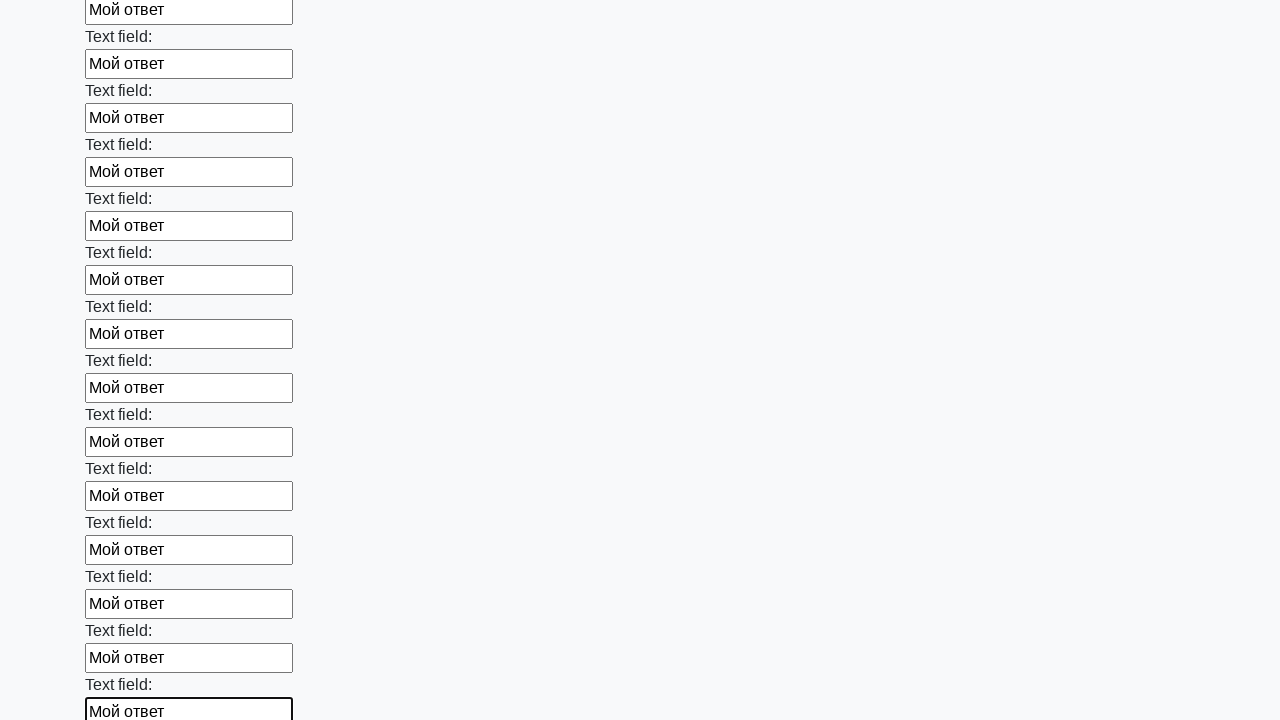

Filled input field with 'Мой ответ' on input >> nth=50
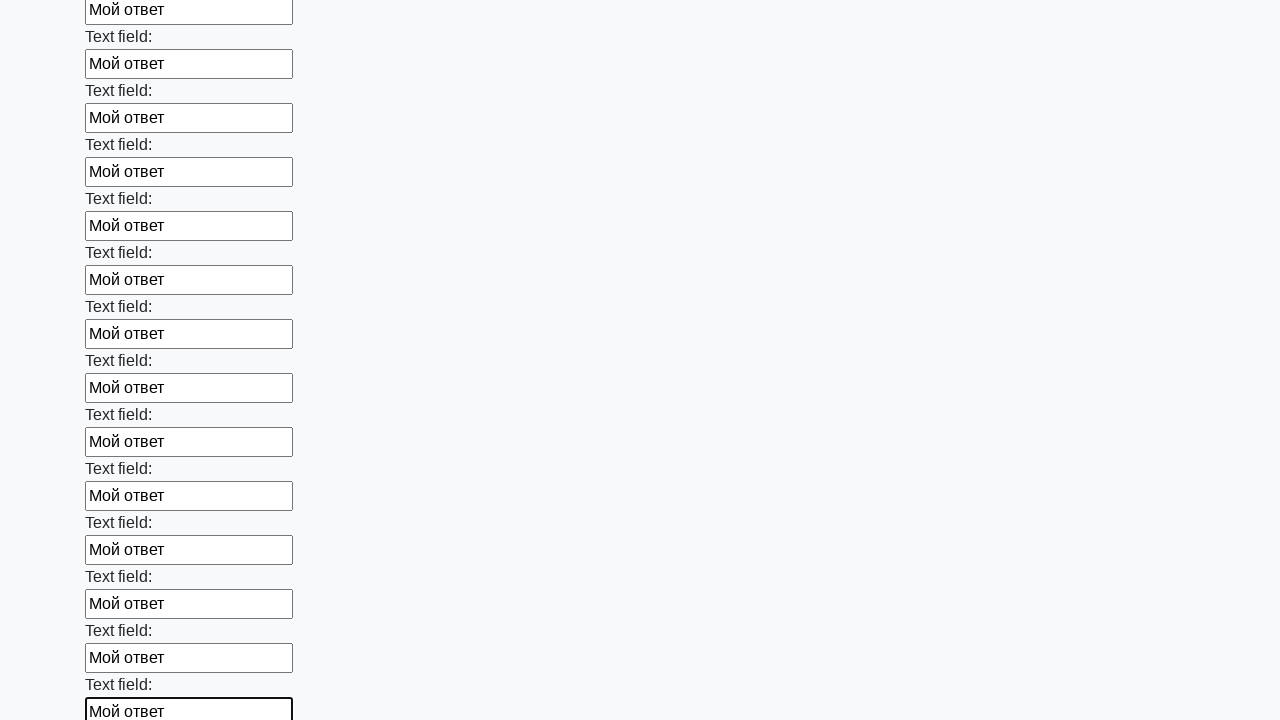

Filled input field with 'Мой ответ' on input >> nth=51
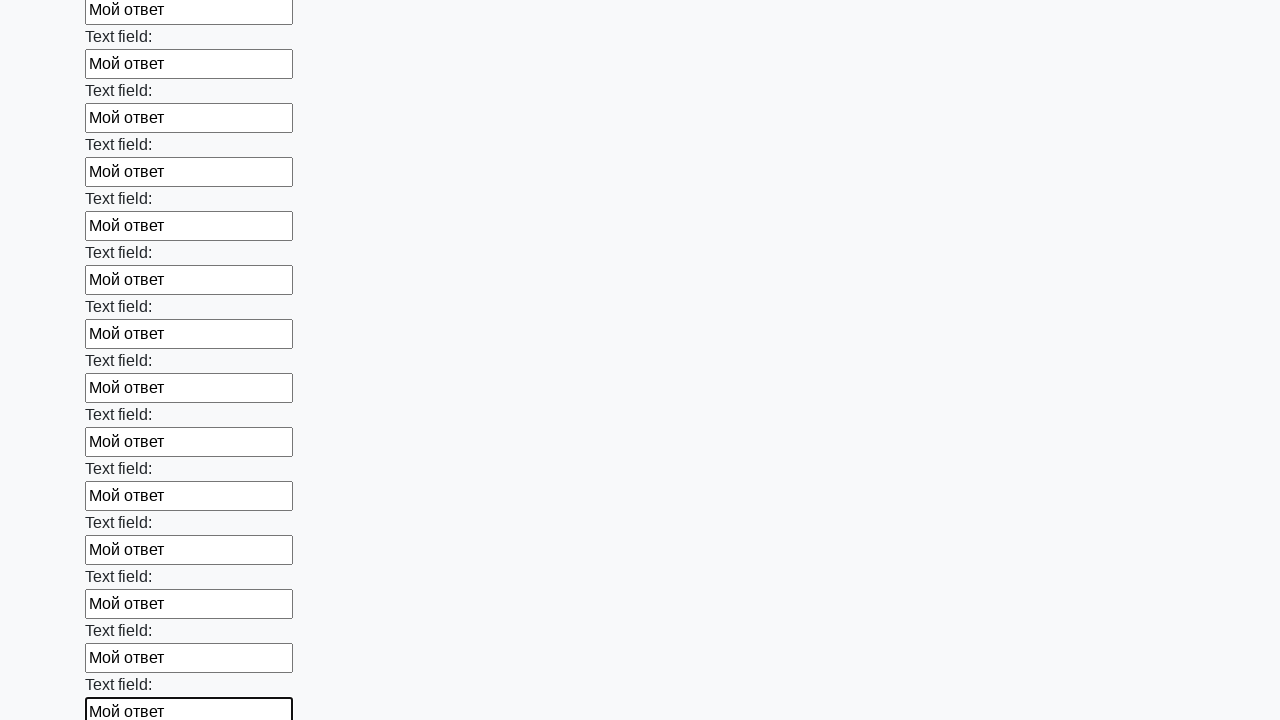

Filled input field with 'Мой ответ' on input >> nth=52
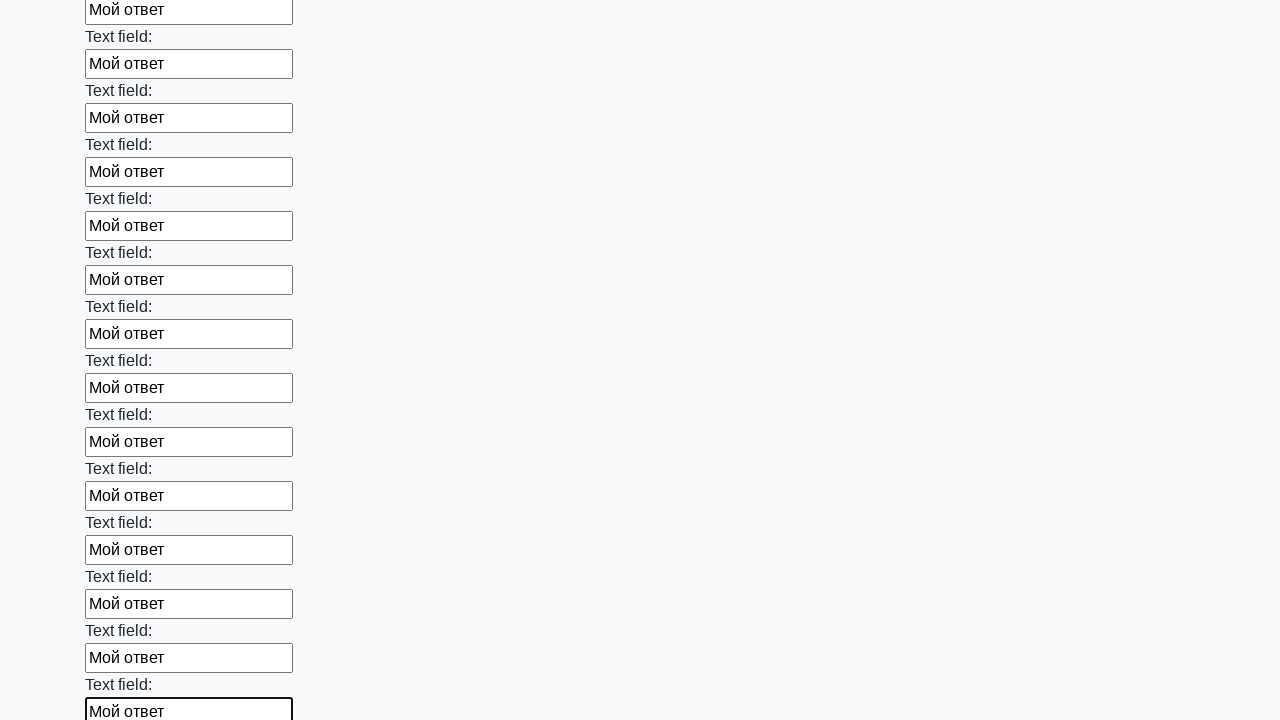

Filled input field with 'Мой ответ' on input >> nth=53
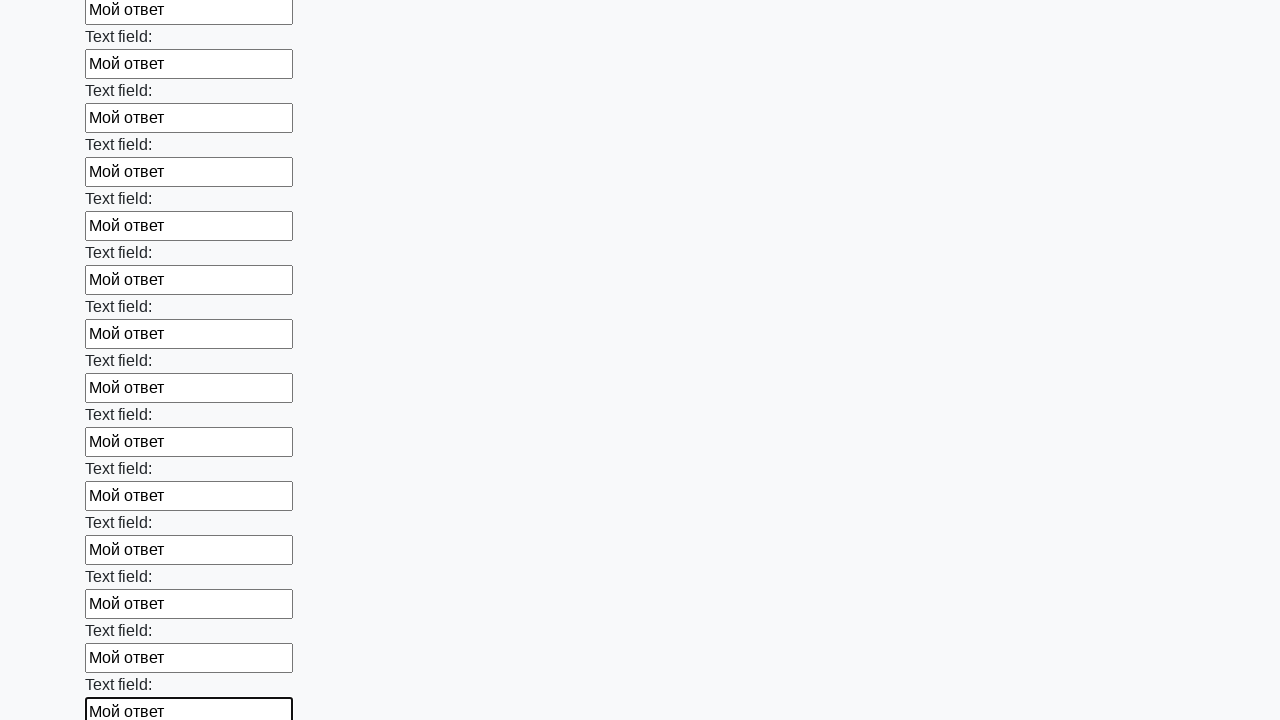

Filled input field with 'Мой ответ' on input >> nth=54
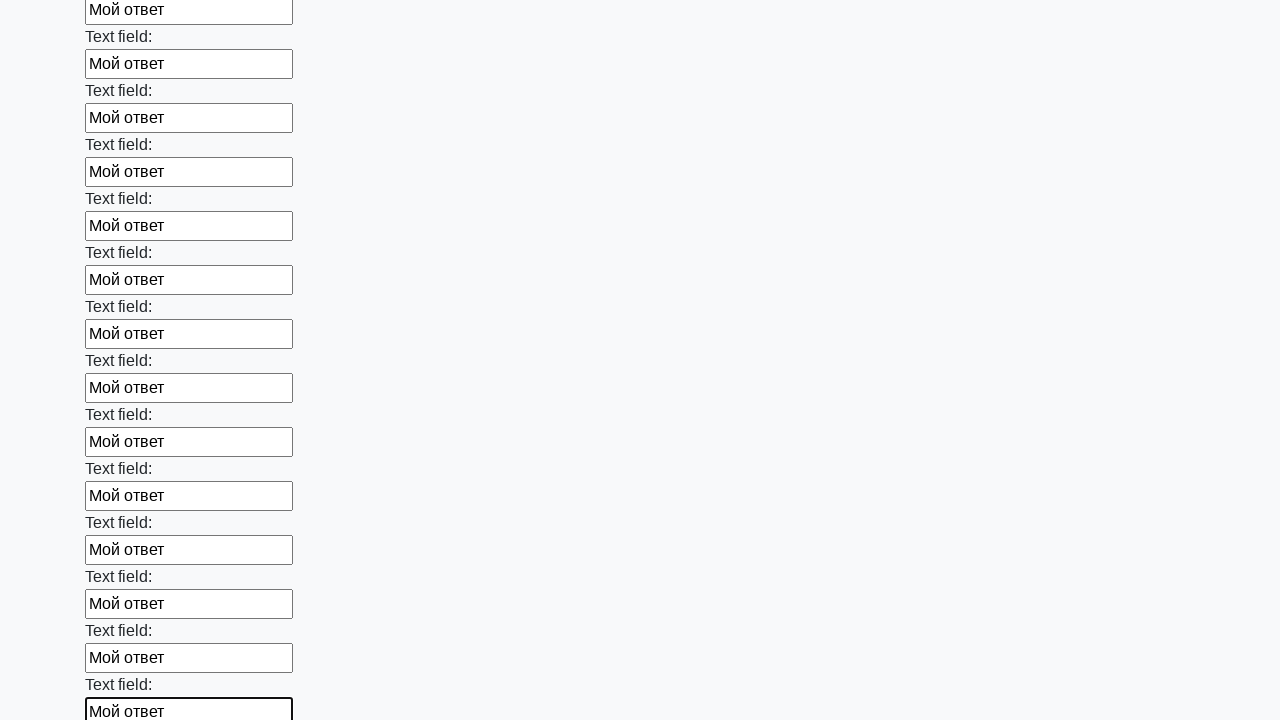

Filled input field with 'Мой ответ' on input >> nth=55
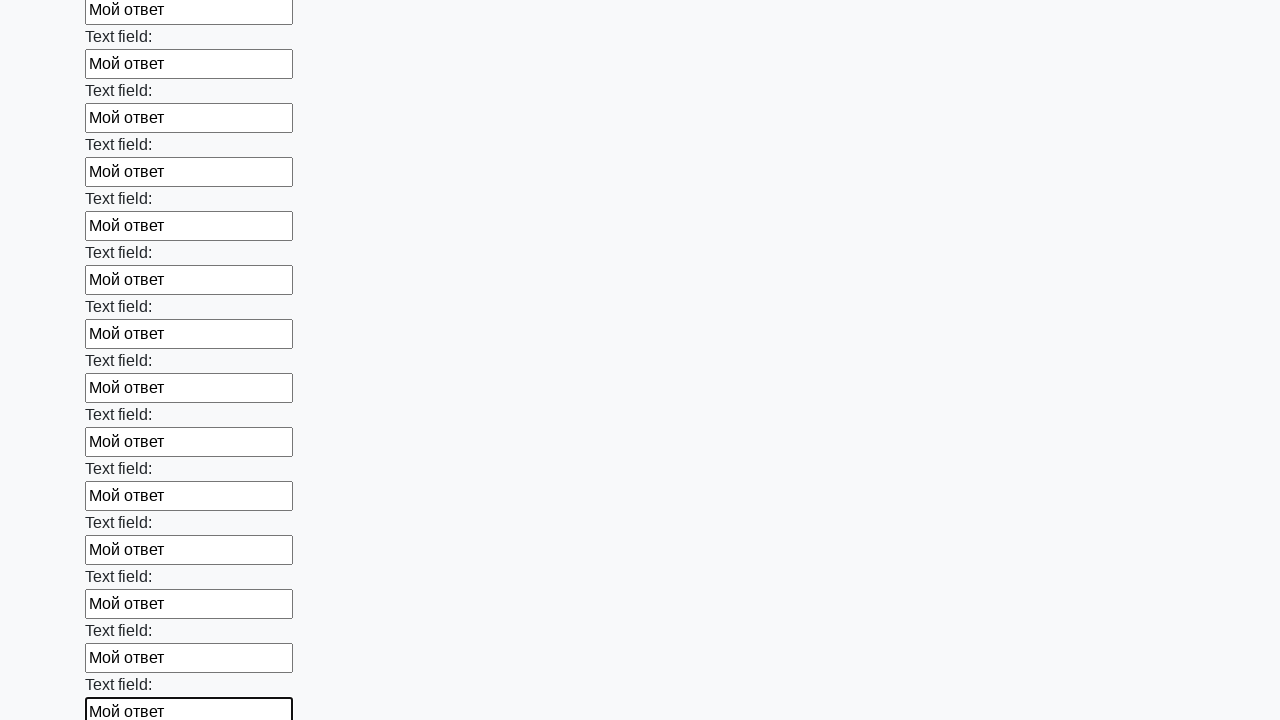

Filled input field with 'Мой ответ' on input >> nth=56
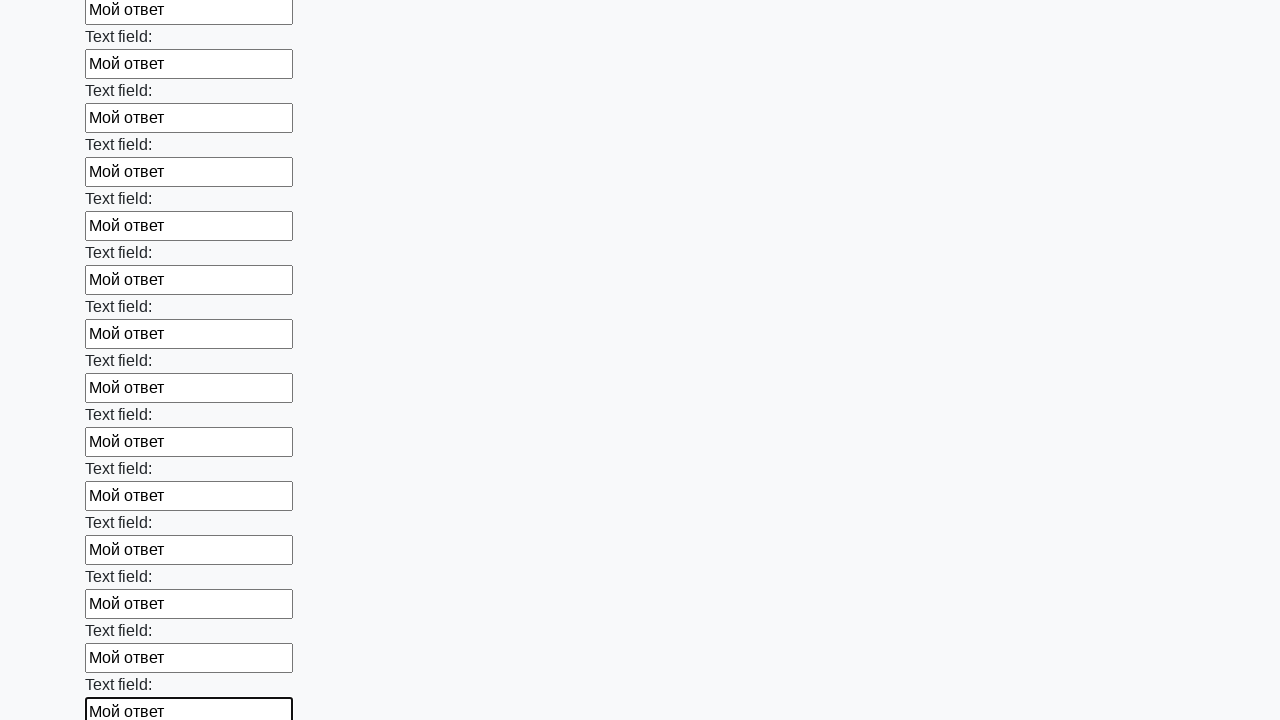

Filled input field with 'Мой ответ' on input >> nth=57
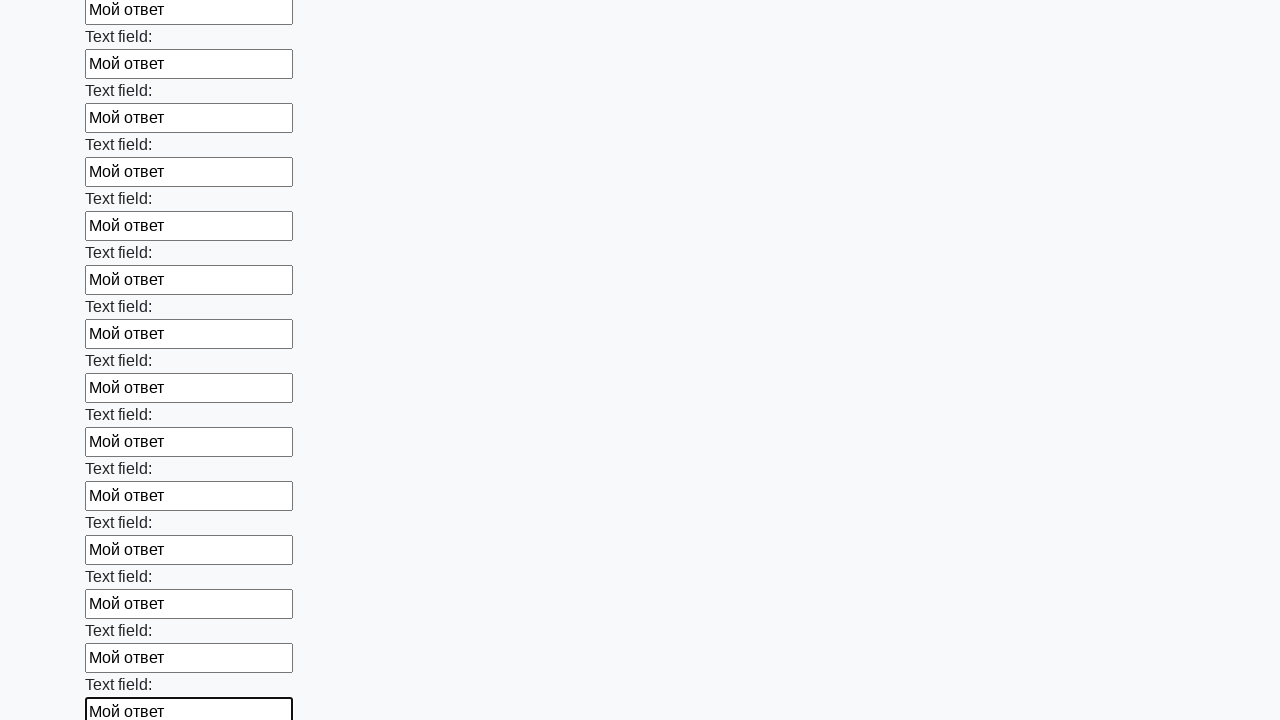

Filled input field with 'Мой ответ' on input >> nth=58
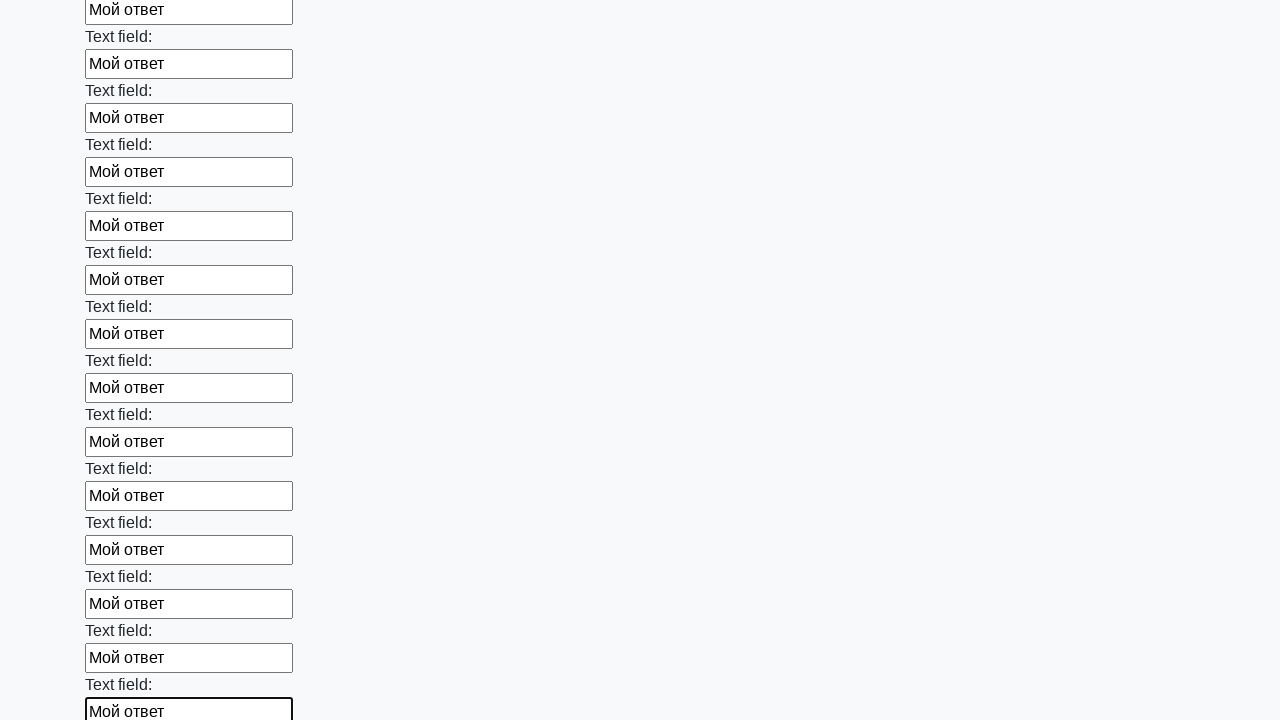

Filled input field with 'Мой ответ' on input >> nth=59
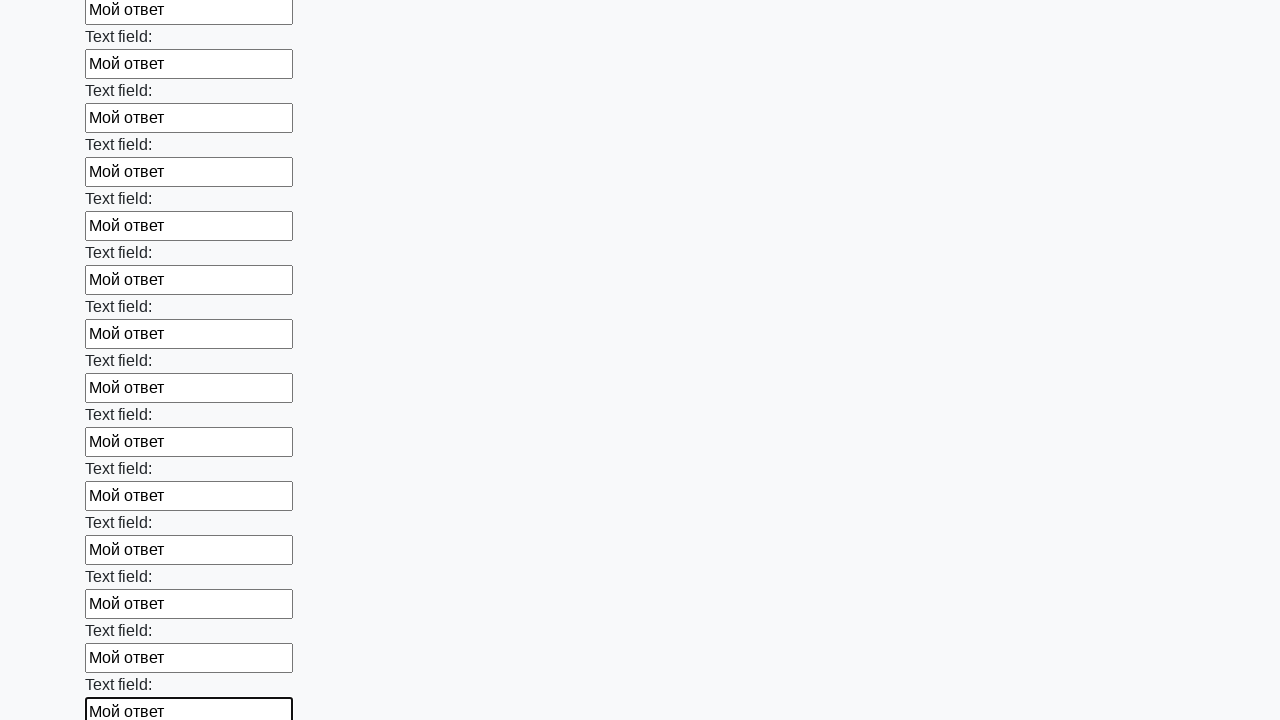

Filled input field with 'Мой ответ' on input >> nth=60
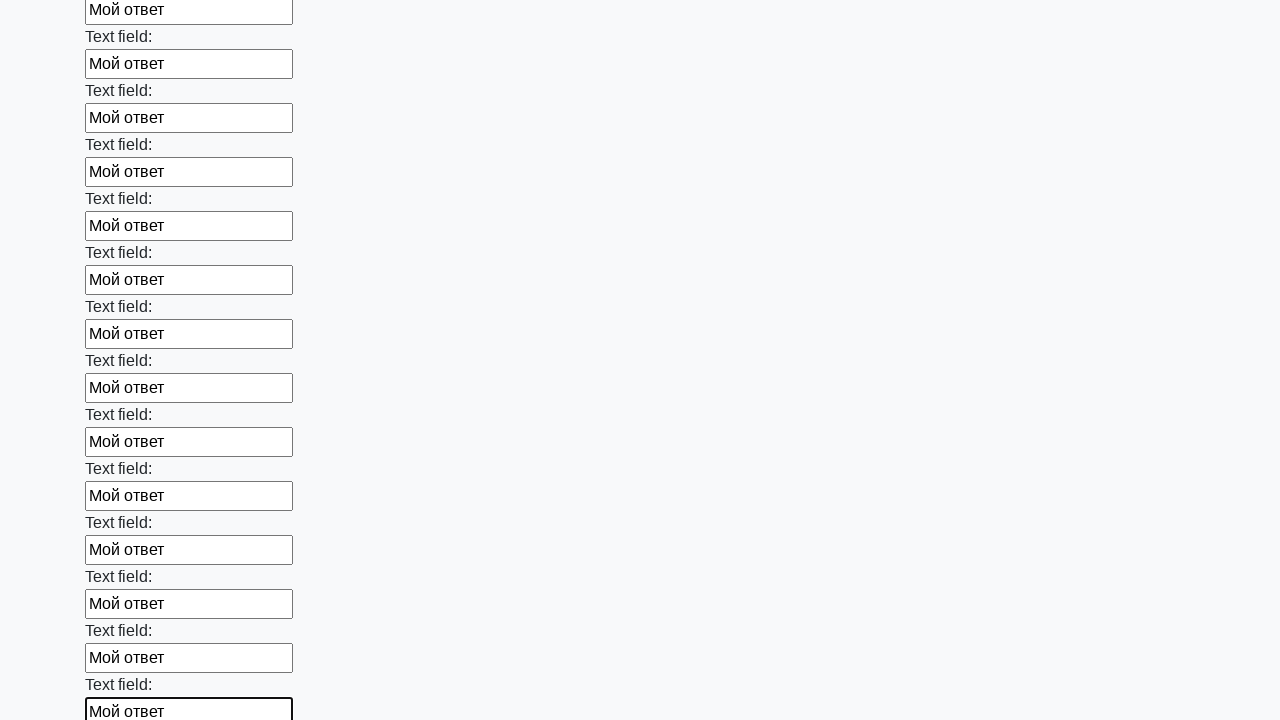

Filled input field with 'Мой ответ' on input >> nth=61
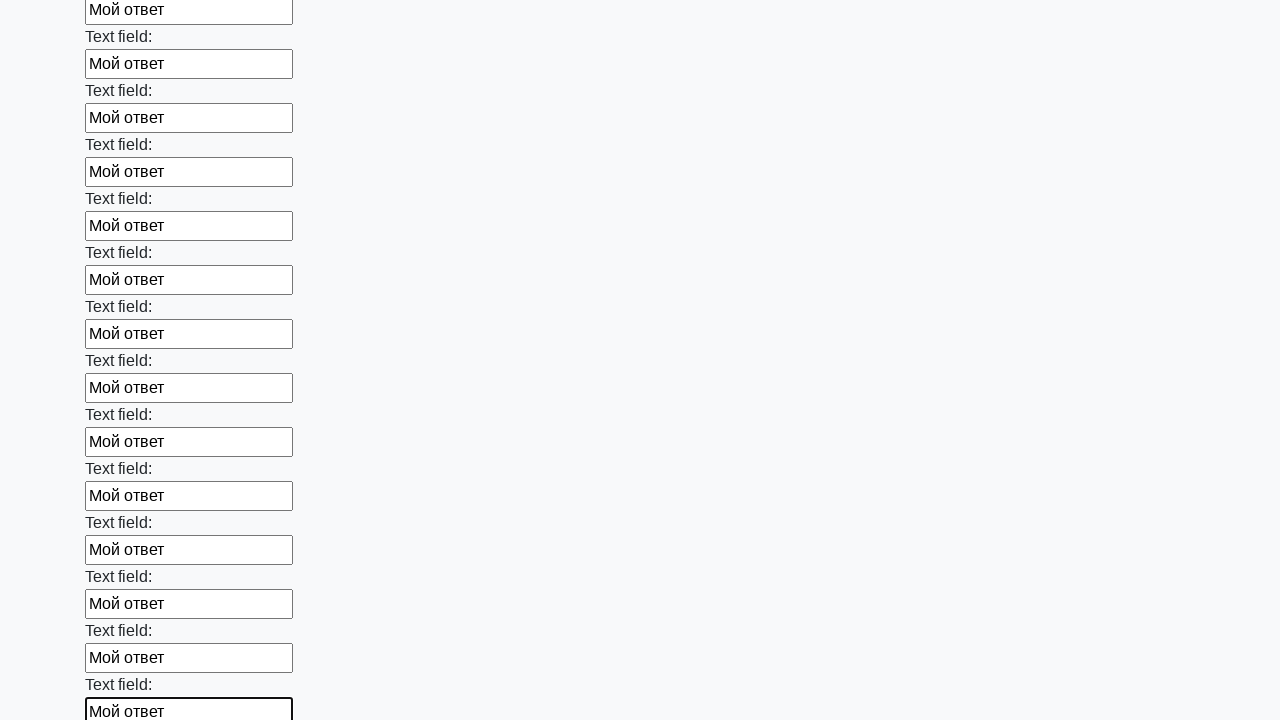

Filled input field with 'Мой ответ' on input >> nth=62
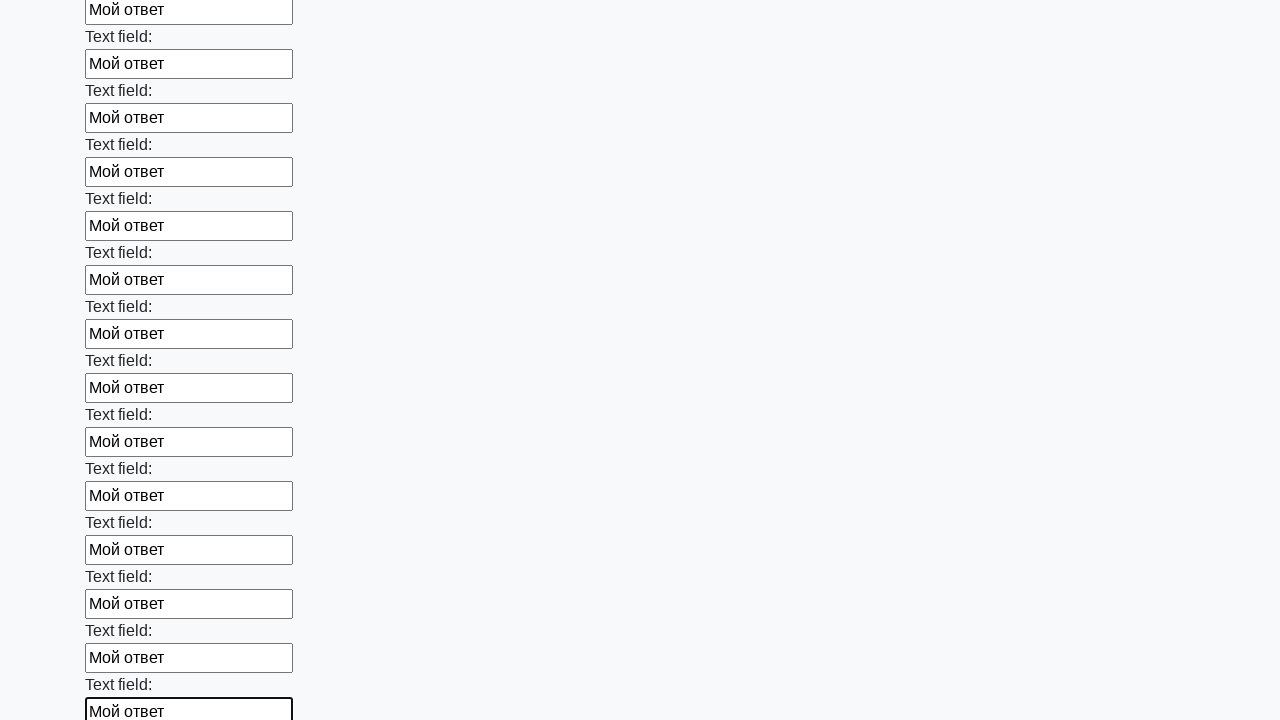

Filled input field with 'Мой ответ' on input >> nth=63
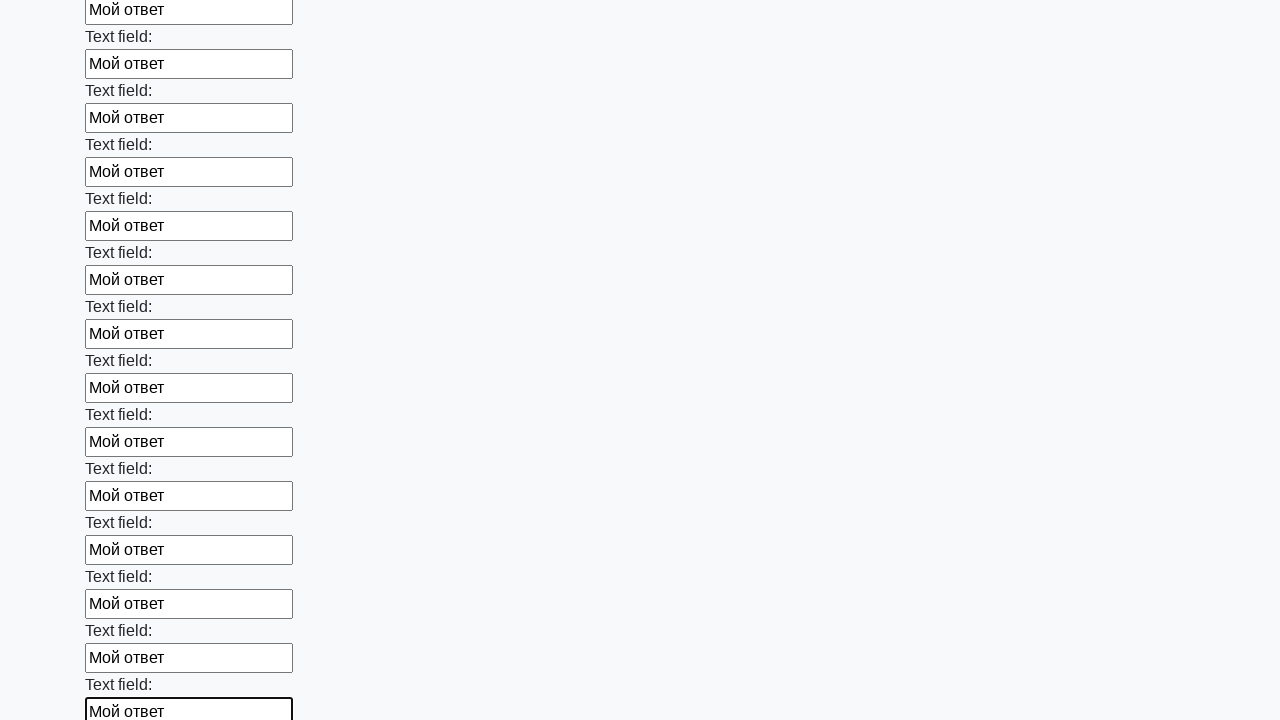

Filled input field with 'Мой ответ' on input >> nth=64
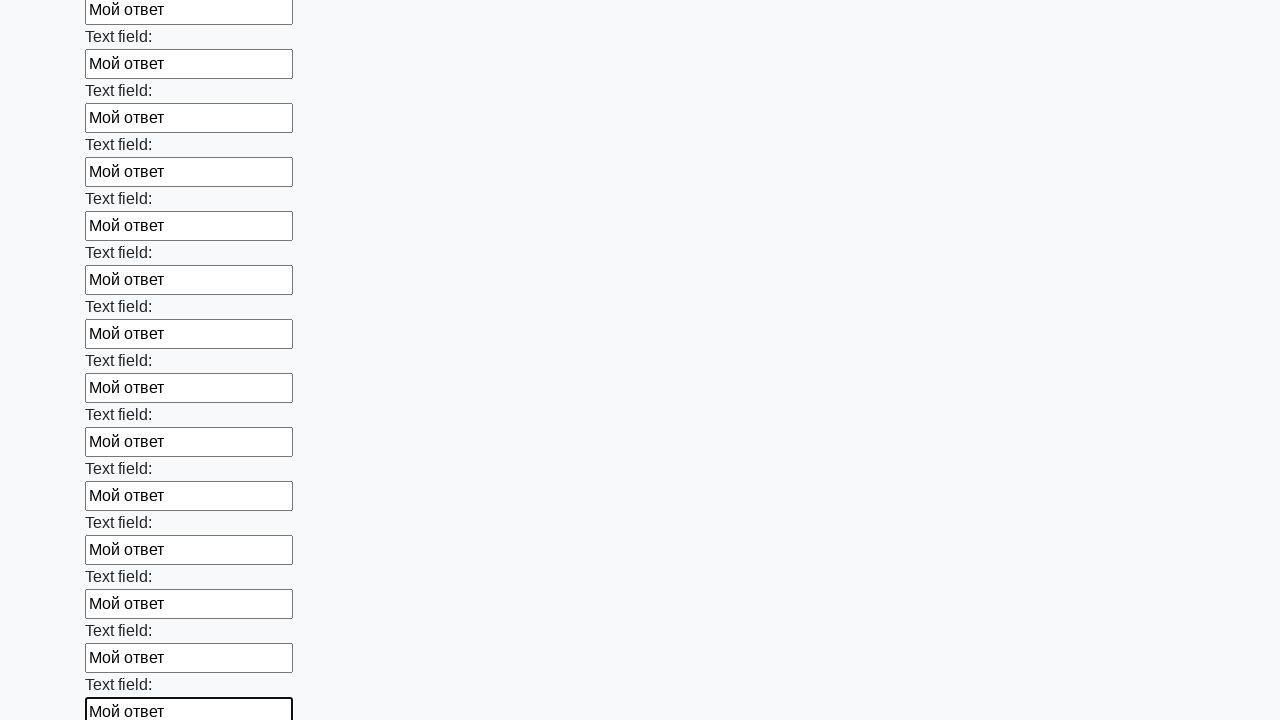

Filled input field with 'Мой ответ' on input >> nth=65
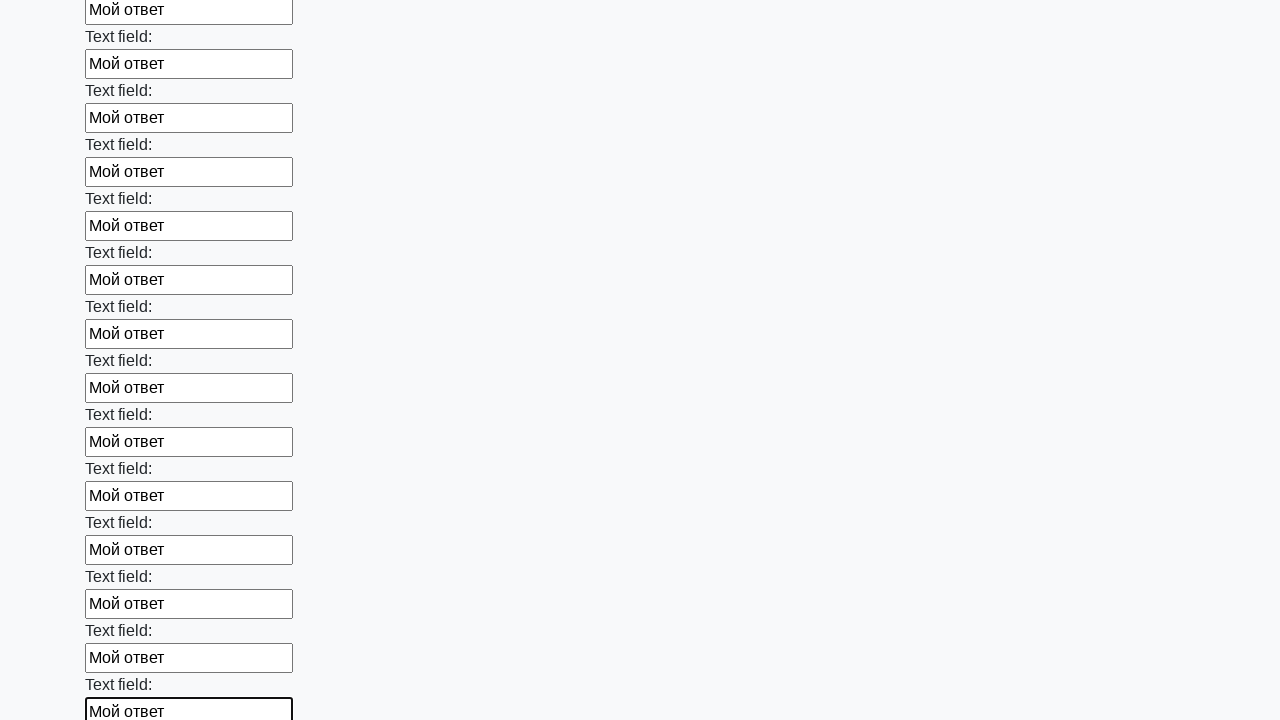

Filled input field with 'Мой ответ' on input >> nth=66
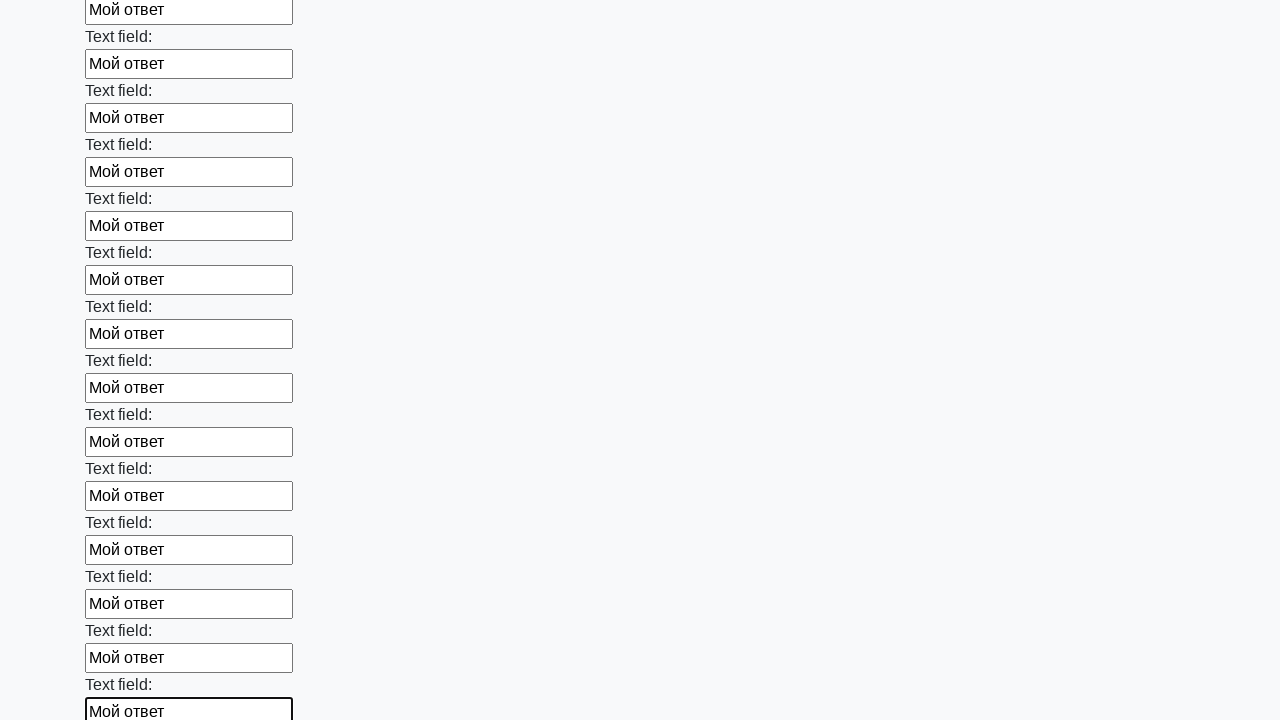

Filled input field with 'Мой ответ' on input >> nth=67
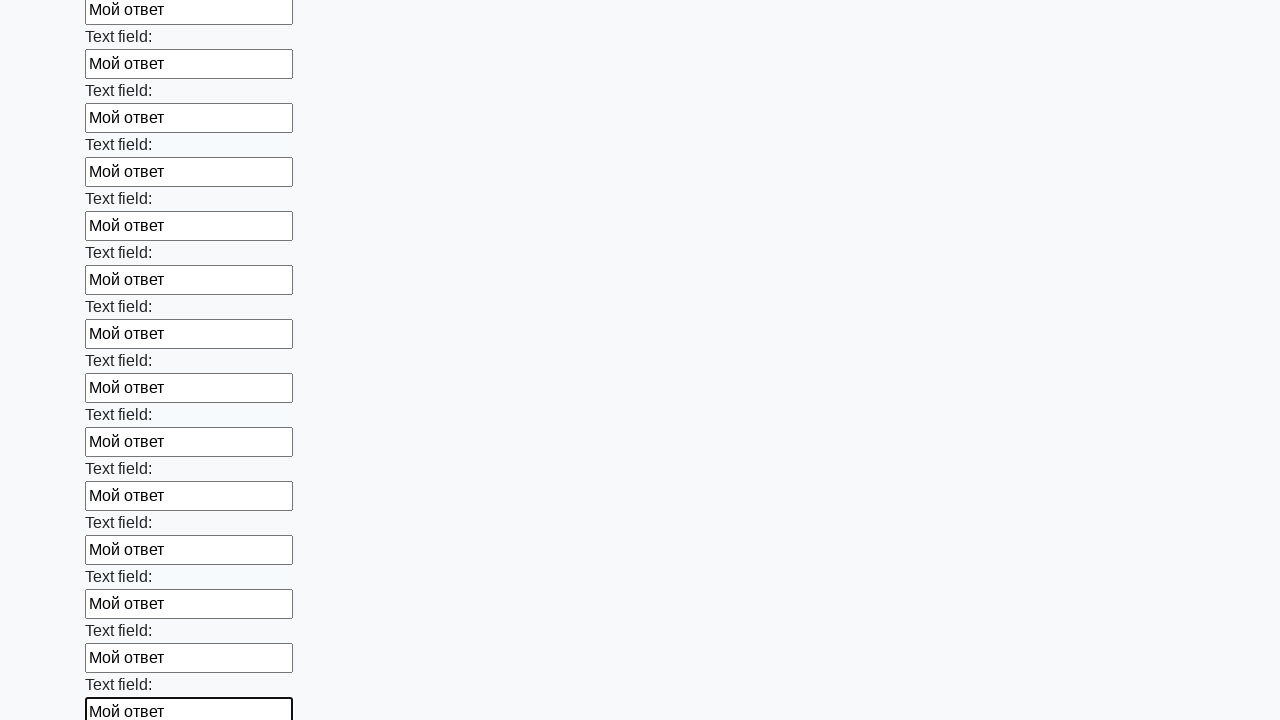

Filled input field with 'Мой ответ' on input >> nth=68
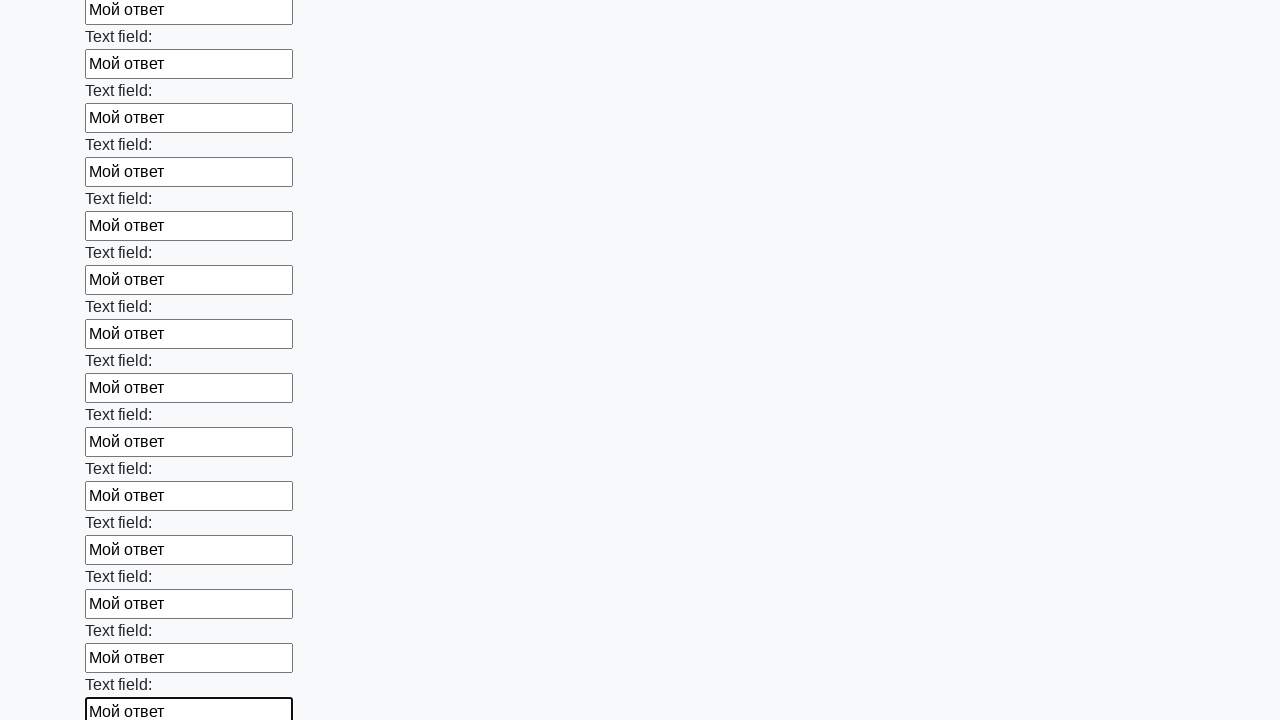

Filled input field with 'Мой ответ' on input >> nth=69
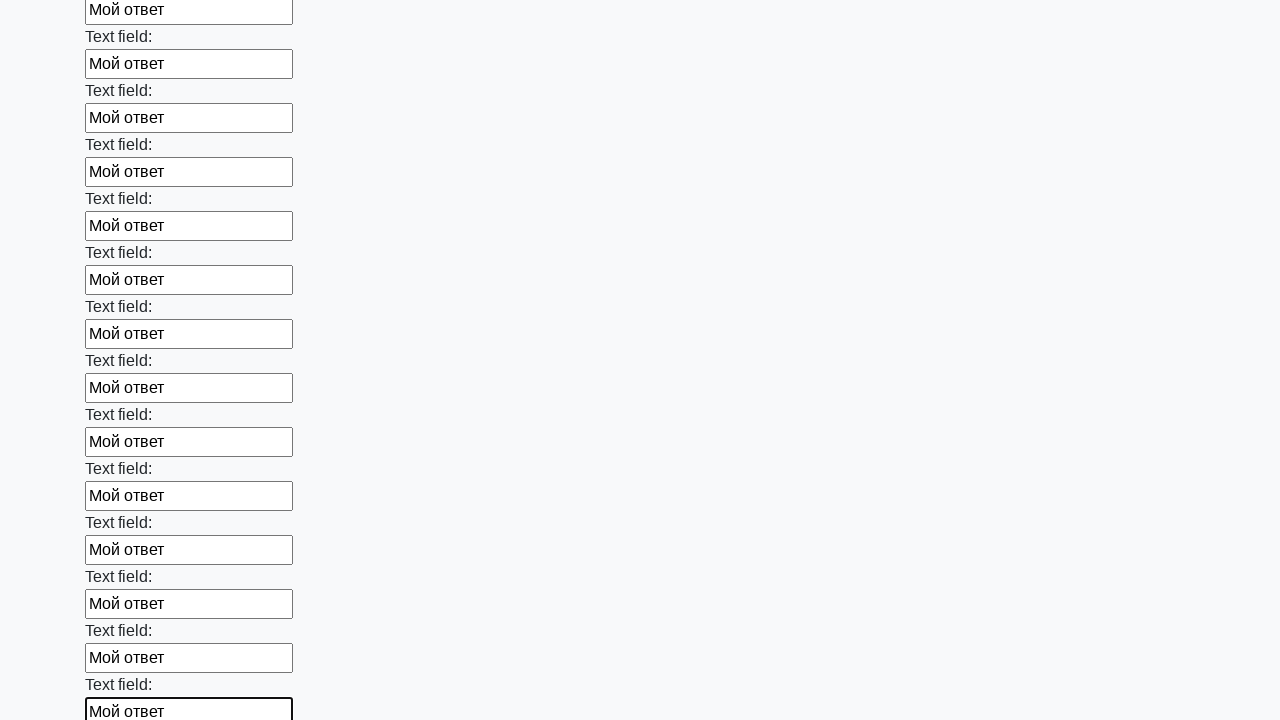

Filled input field with 'Мой ответ' on input >> nth=70
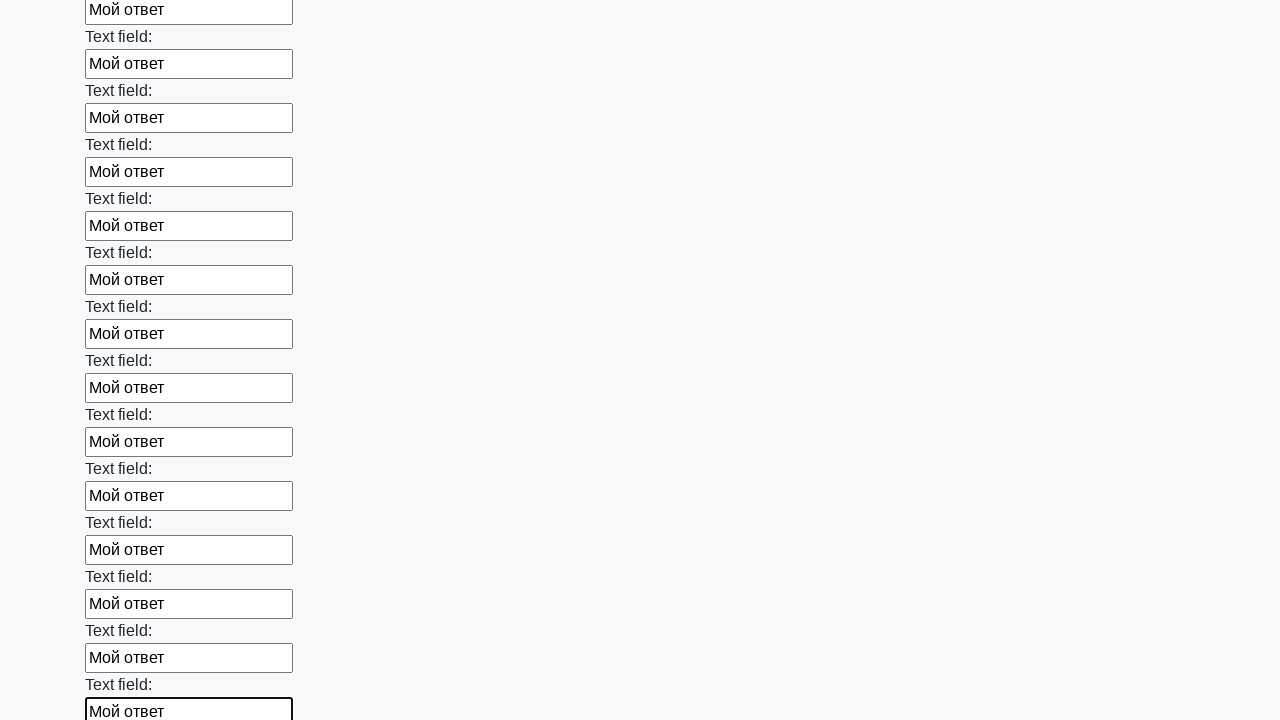

Filled input field with 'Мой ответ' on input >> nth=71
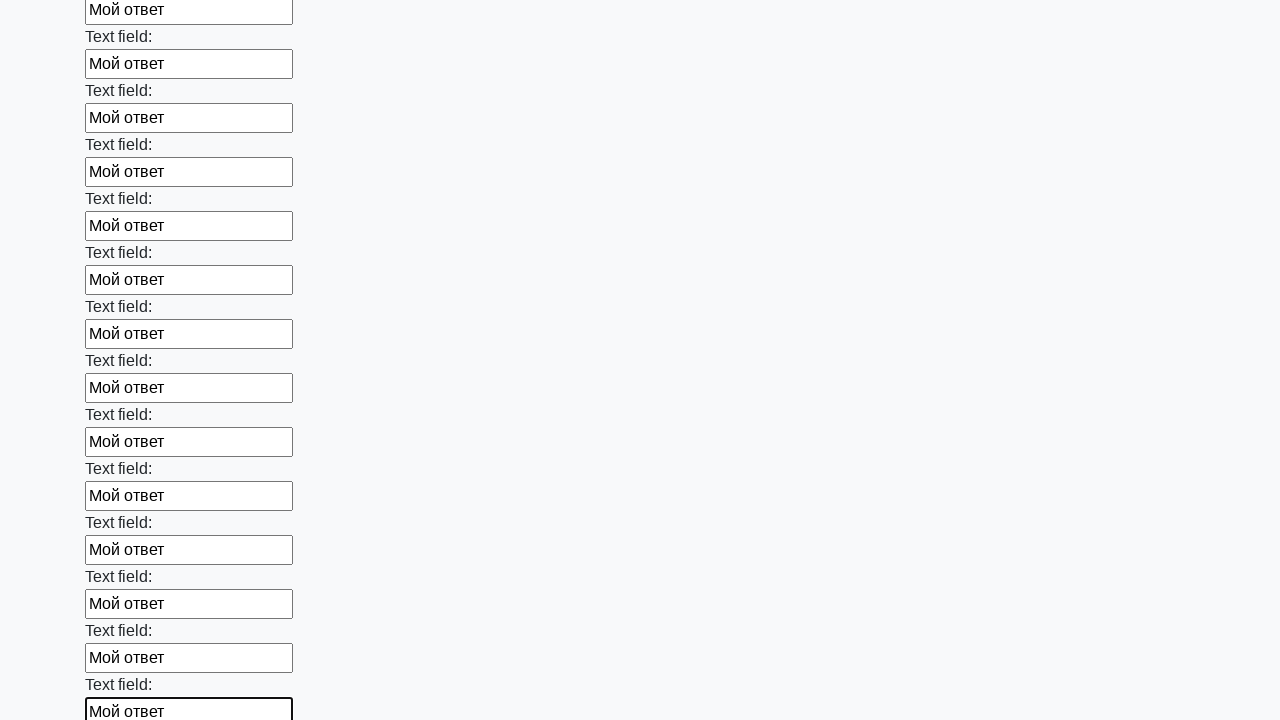

Filled input field with 'Мой ответ' on input >> nth=72
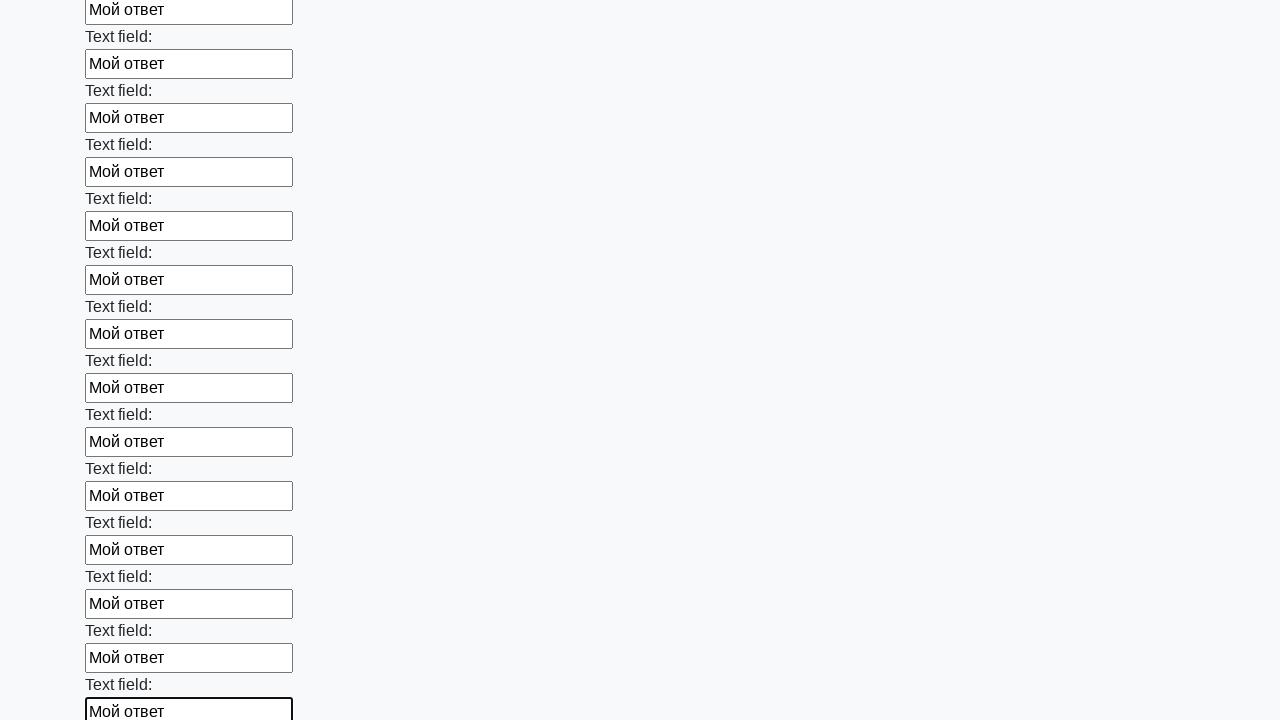

Filled input field with 'Мой ответ' on input >> nth=73
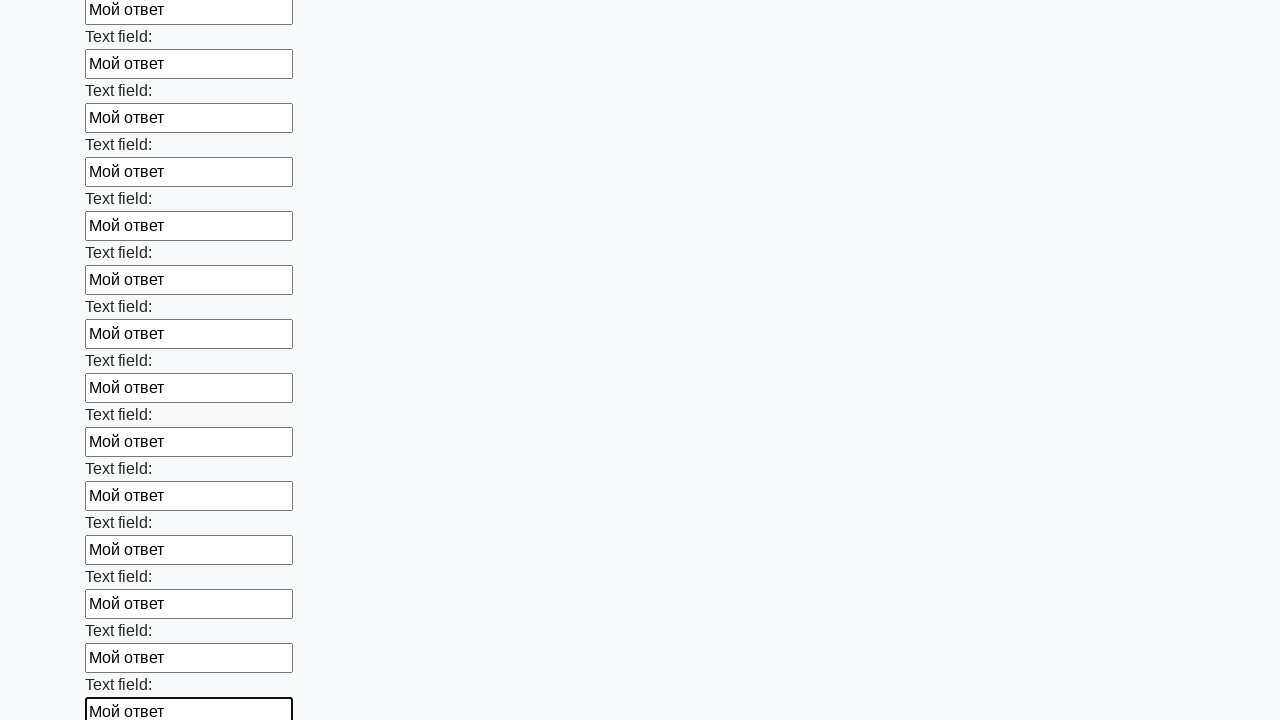

Filled input field with 'Мой ответ' on input >> nth=74
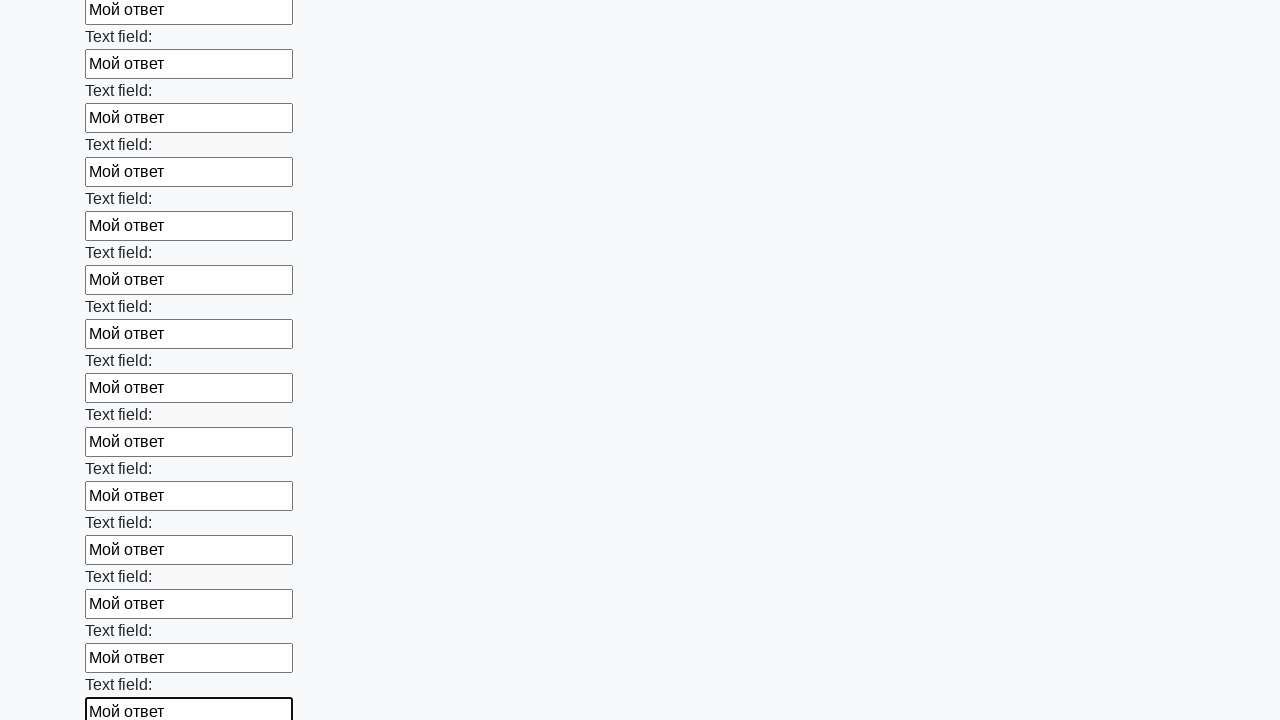

Filled input field with 'Мой ответ' on input >> nth=75
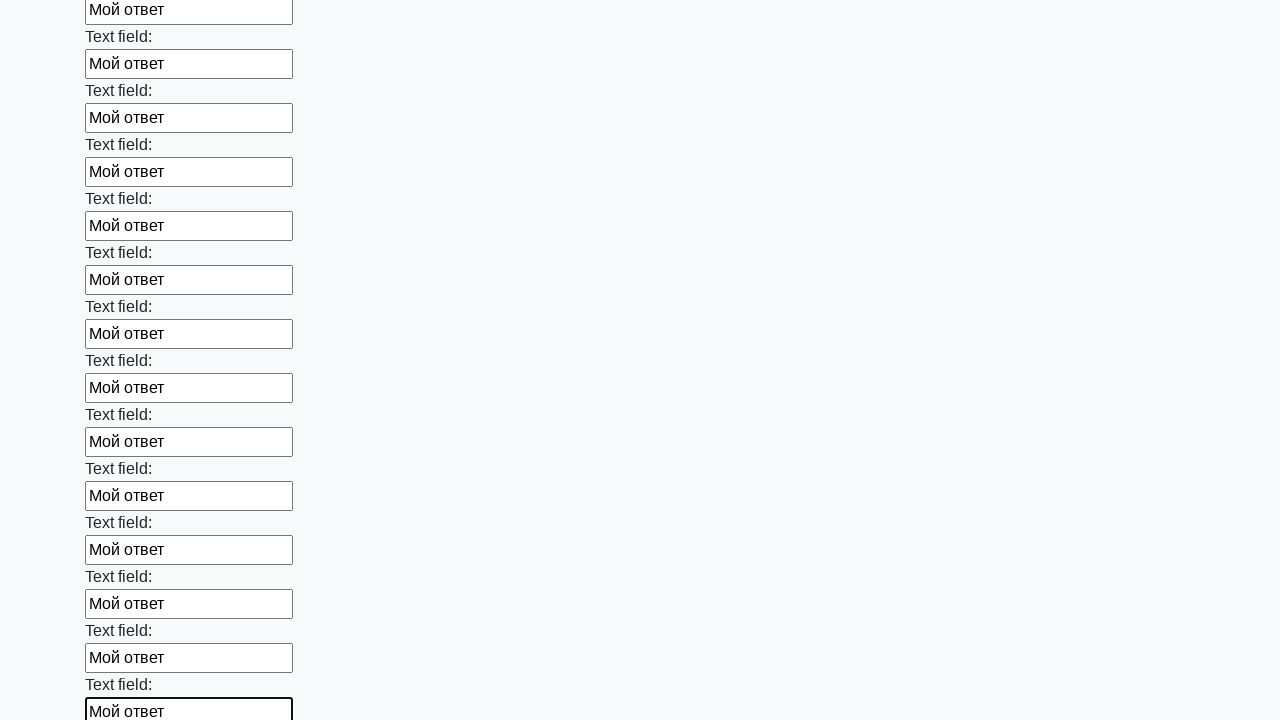

Filled input field with 'Мой ответ' on input >> nth=76
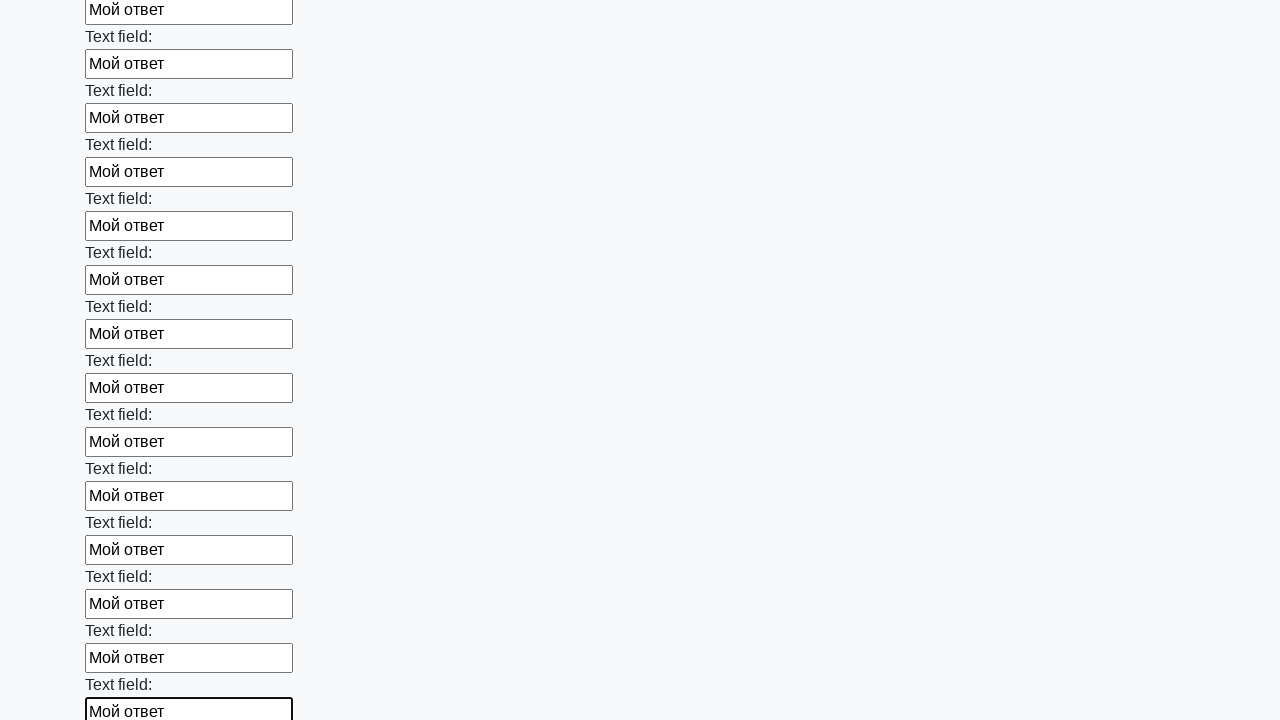

Filled input field with 'Мой ответ' on input >> nth=77
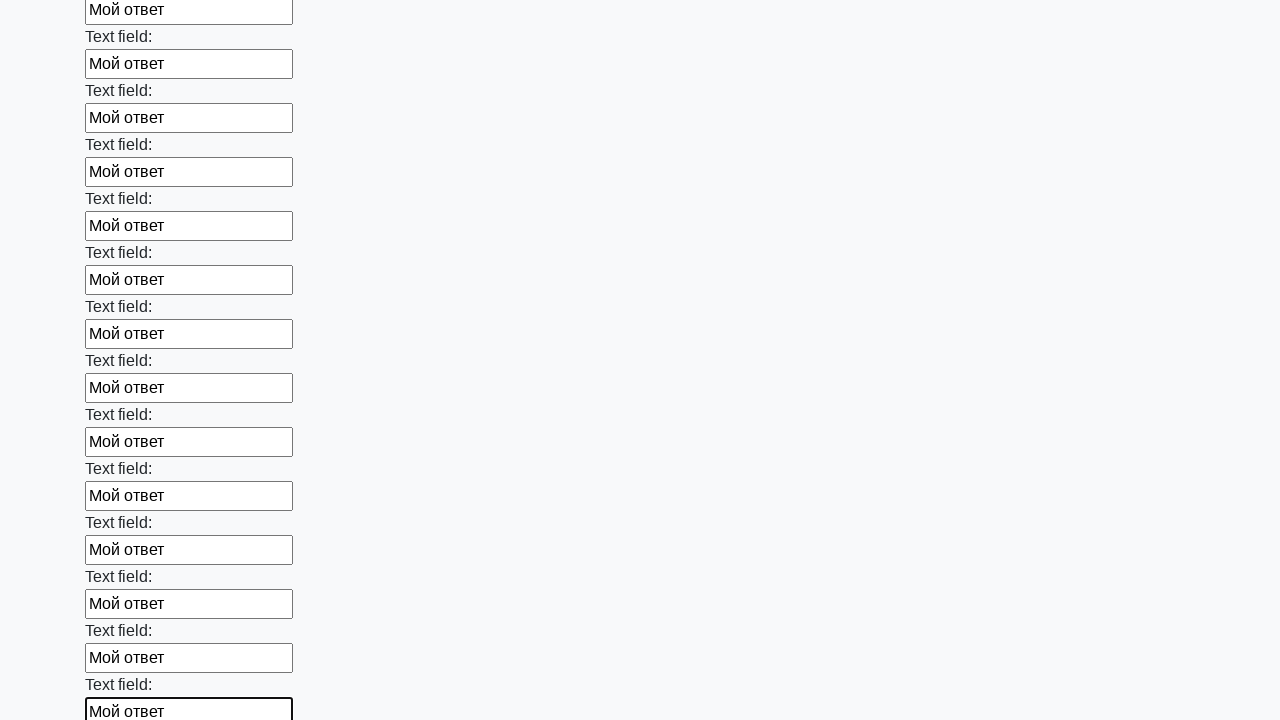

Filled input field with 'Мой ответ' on input >> nth=78
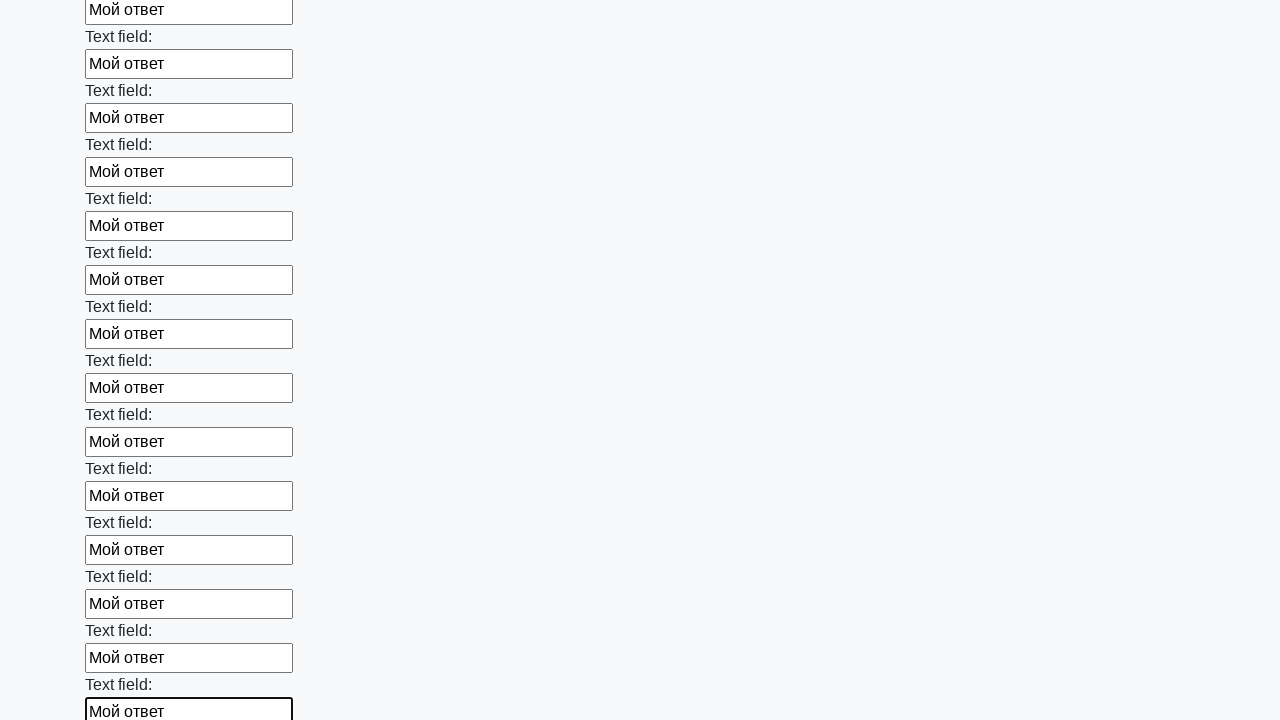

Filled input field with 'Мой ответ' on input >> nth=79
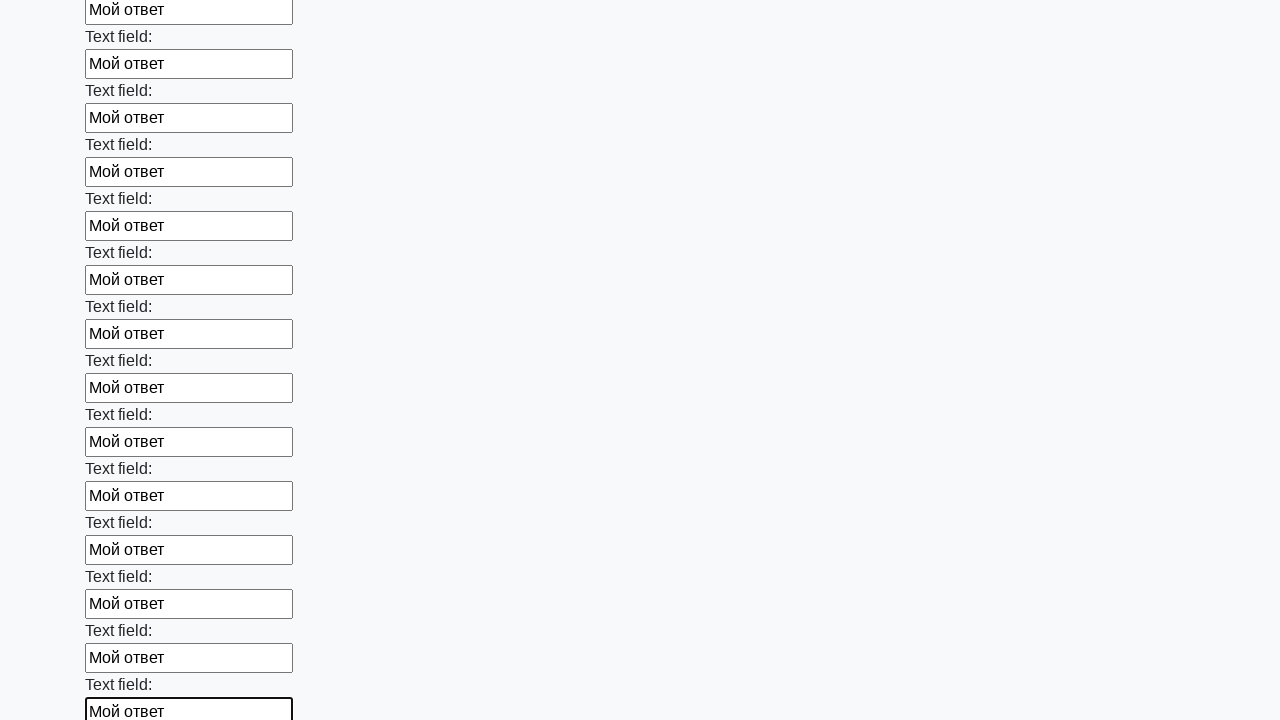

Filled input field with 'Мой ответ' on input >> nth=80
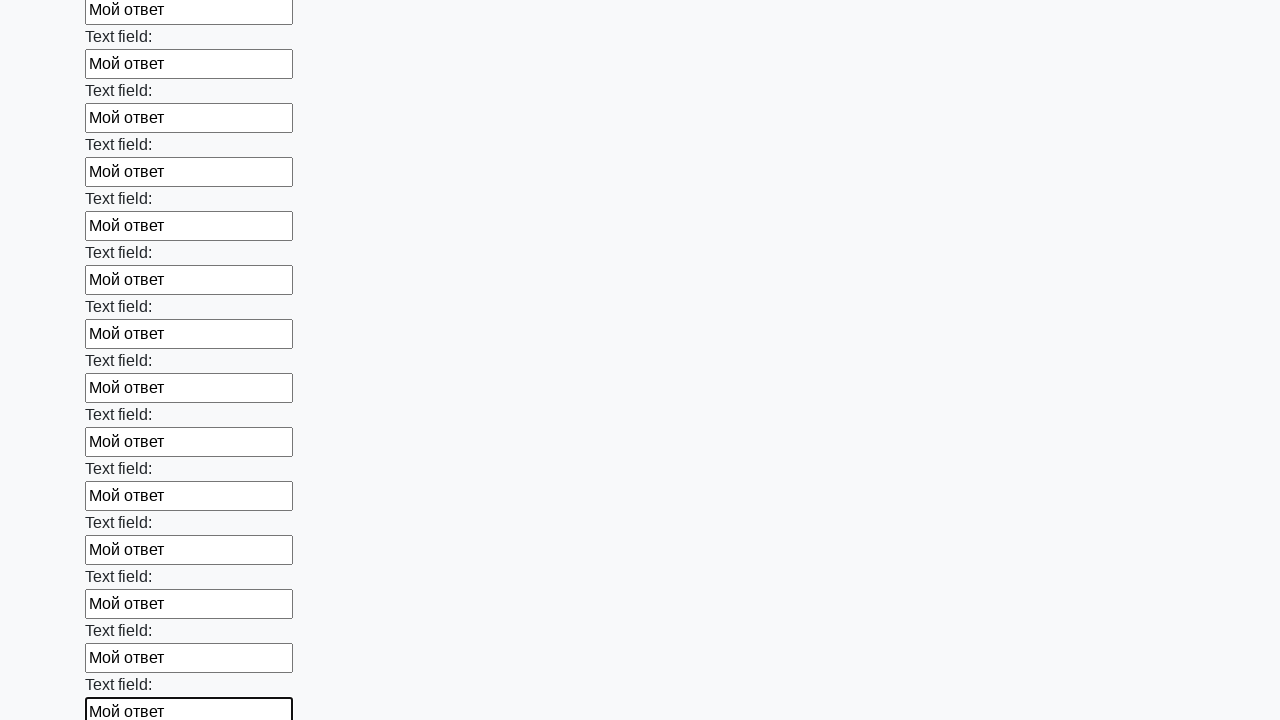

Filled input field with 'Мой ответ' on input >> nth=81
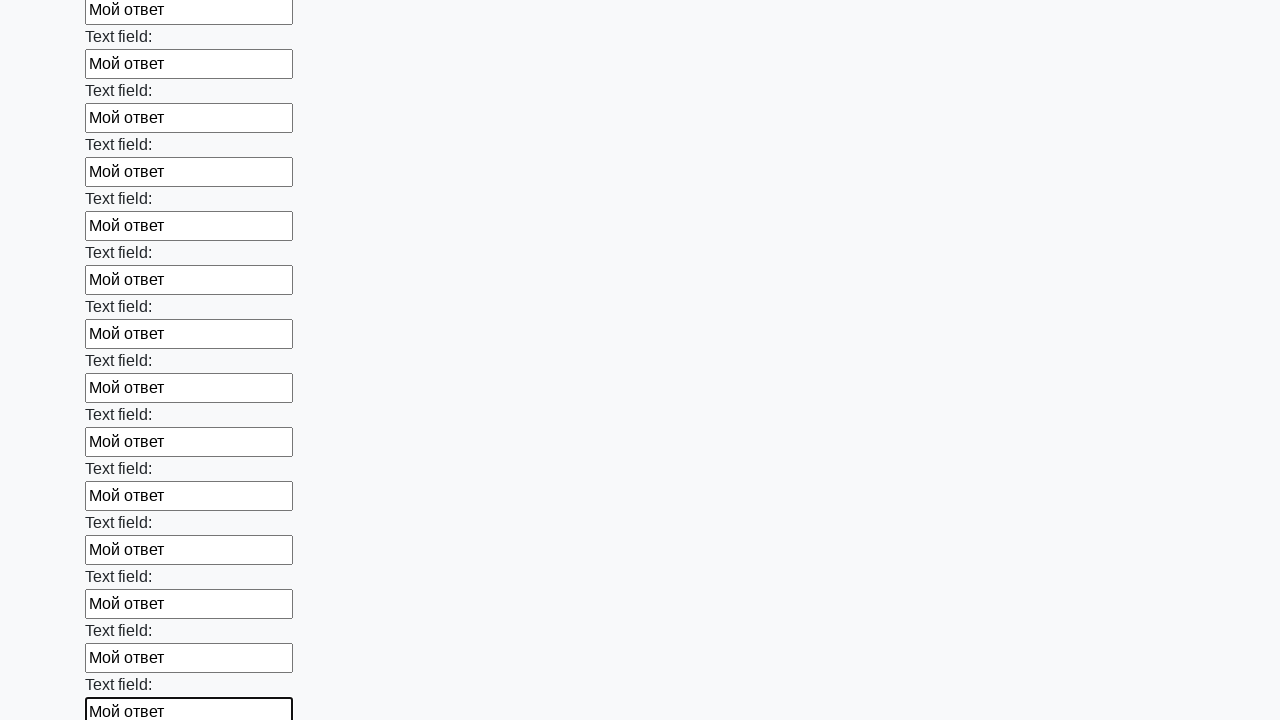

Filled input field with 'Мой ответ' on input >> nth=82
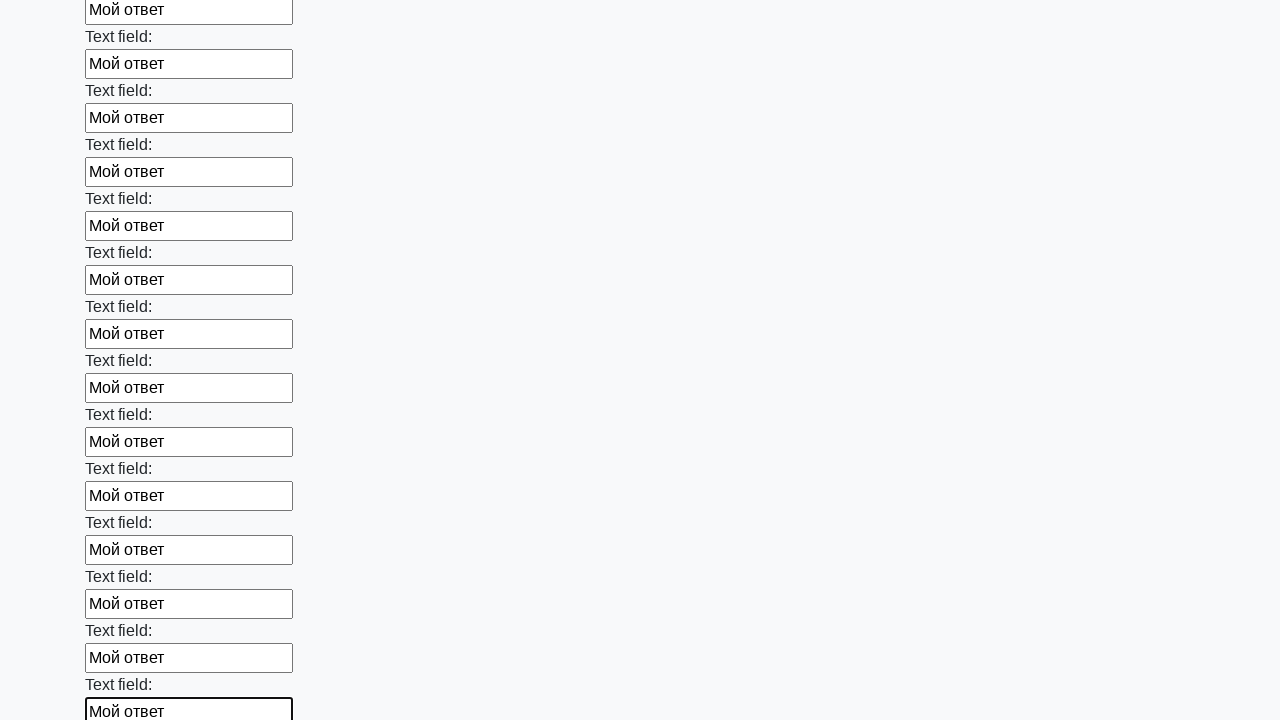

Filled input field with 'Мой ответ' on input >> nth=83
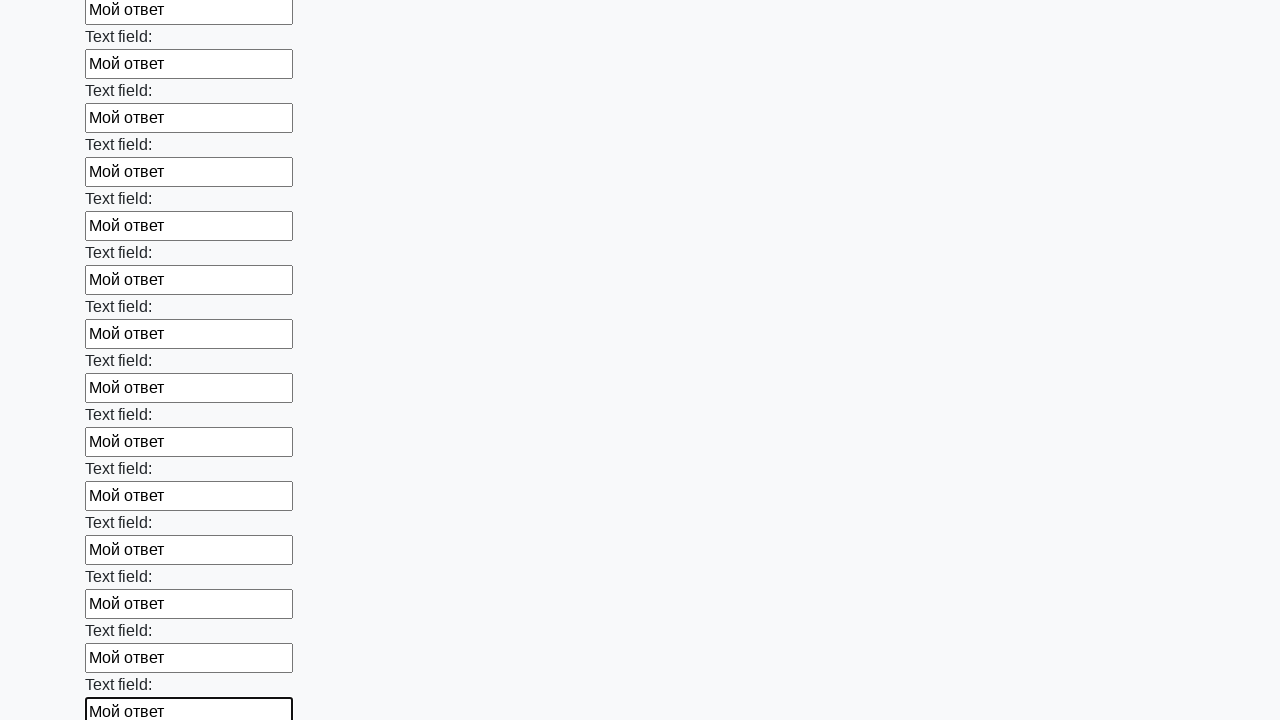

Filled input field with 'Мой ответ' on input >> nth=84
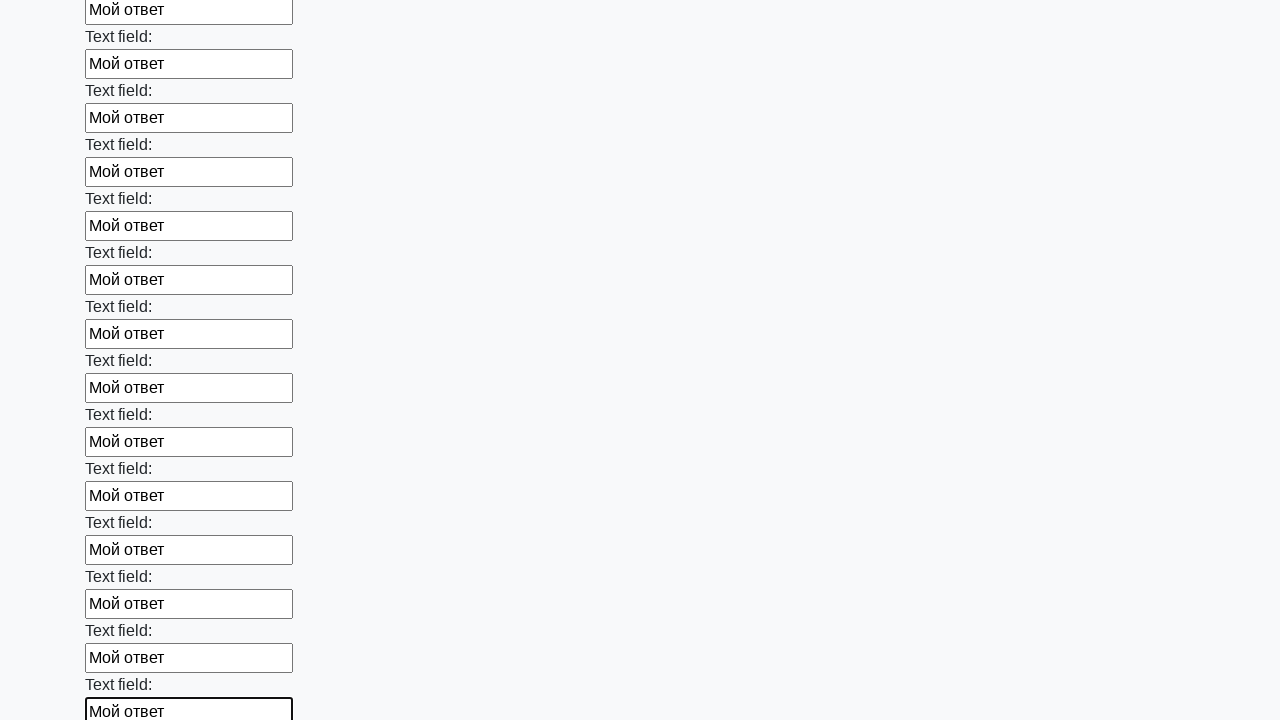

Filled input field with 'Мой ответ' on input >> nth=85
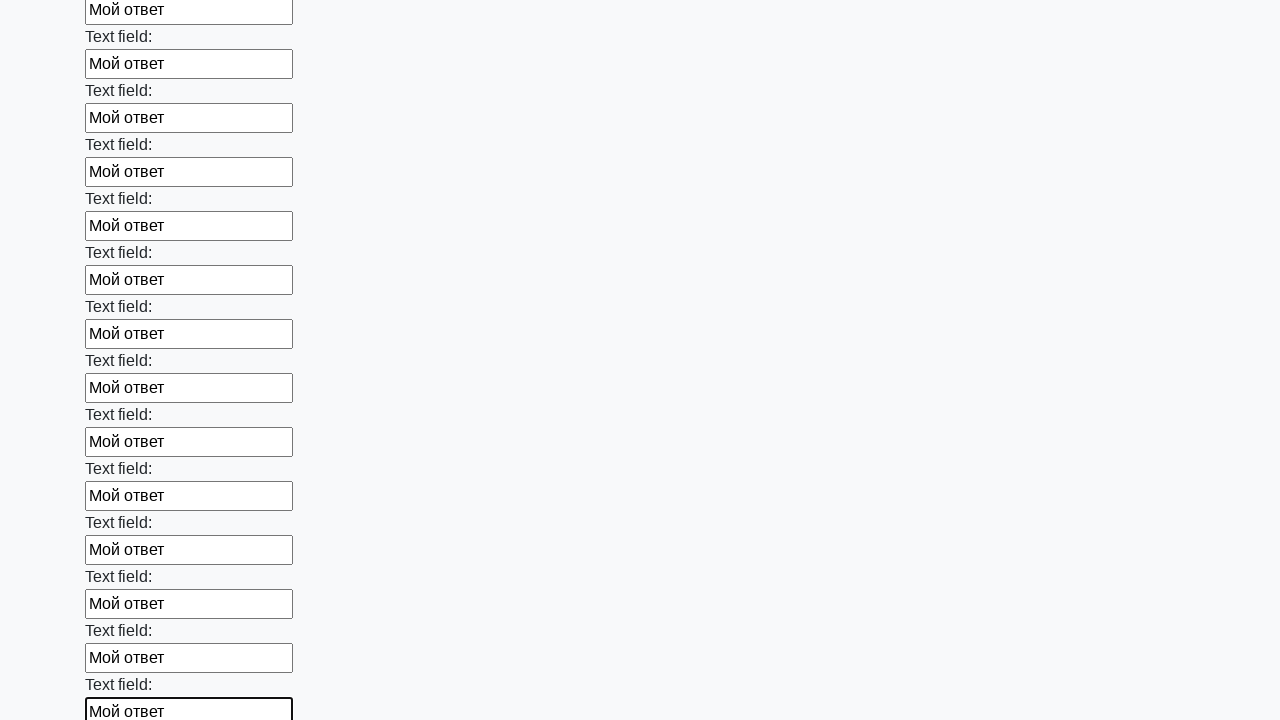

Filled input field with 'Мой ответ' on input >> nth=86
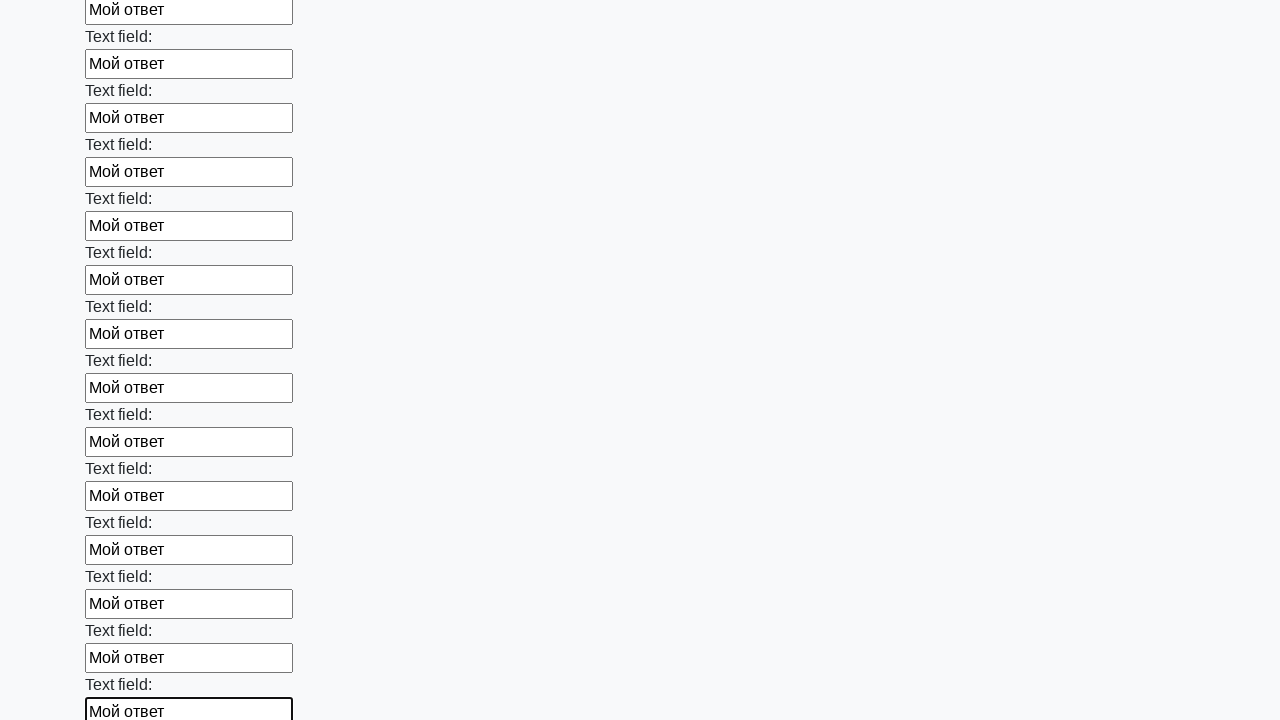

Filled input field with 'Мой ответ' on input >> nth=87
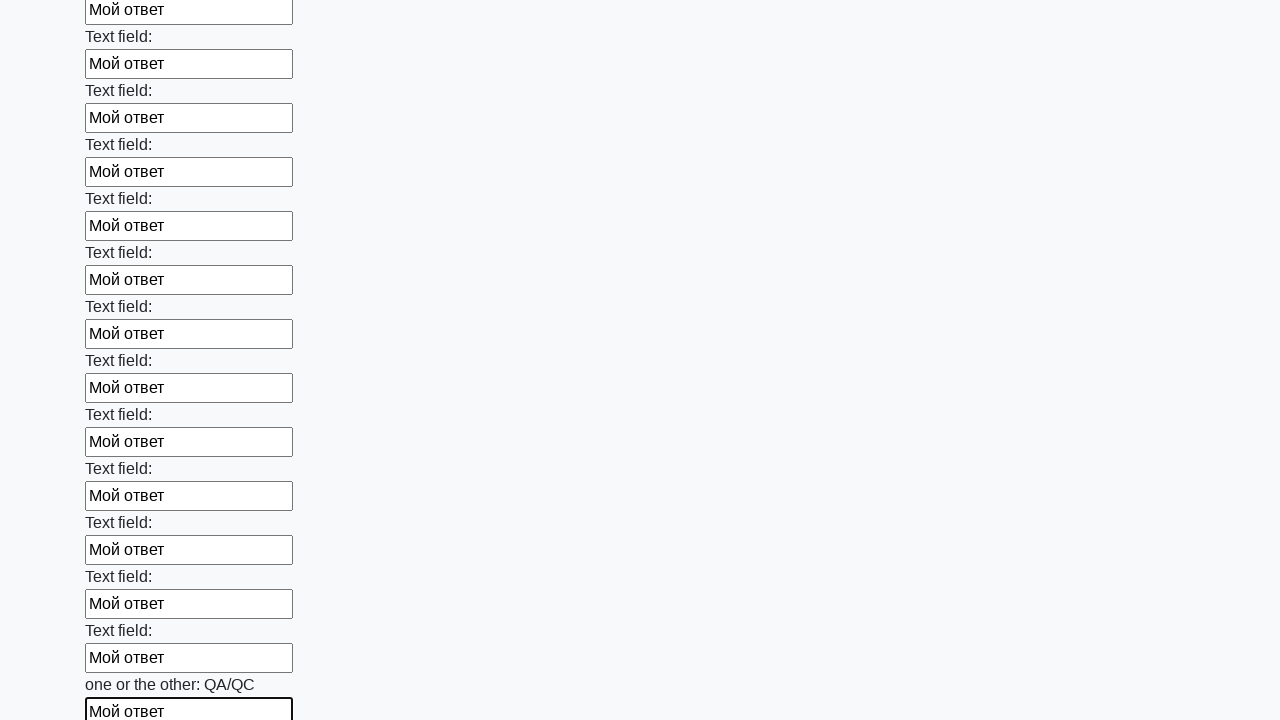

Filled input field with 'Мой ответ' on input >> nth=88
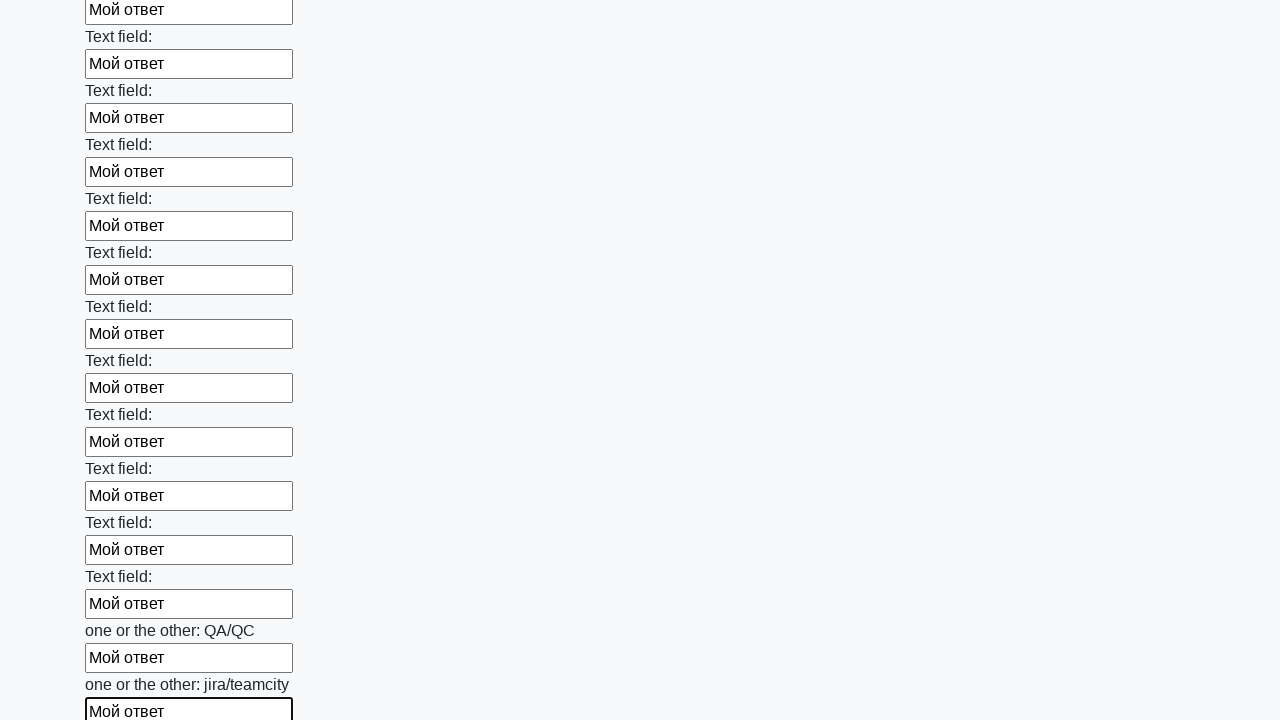

Filled input field with 'Мой ответ' on input >> nth=89
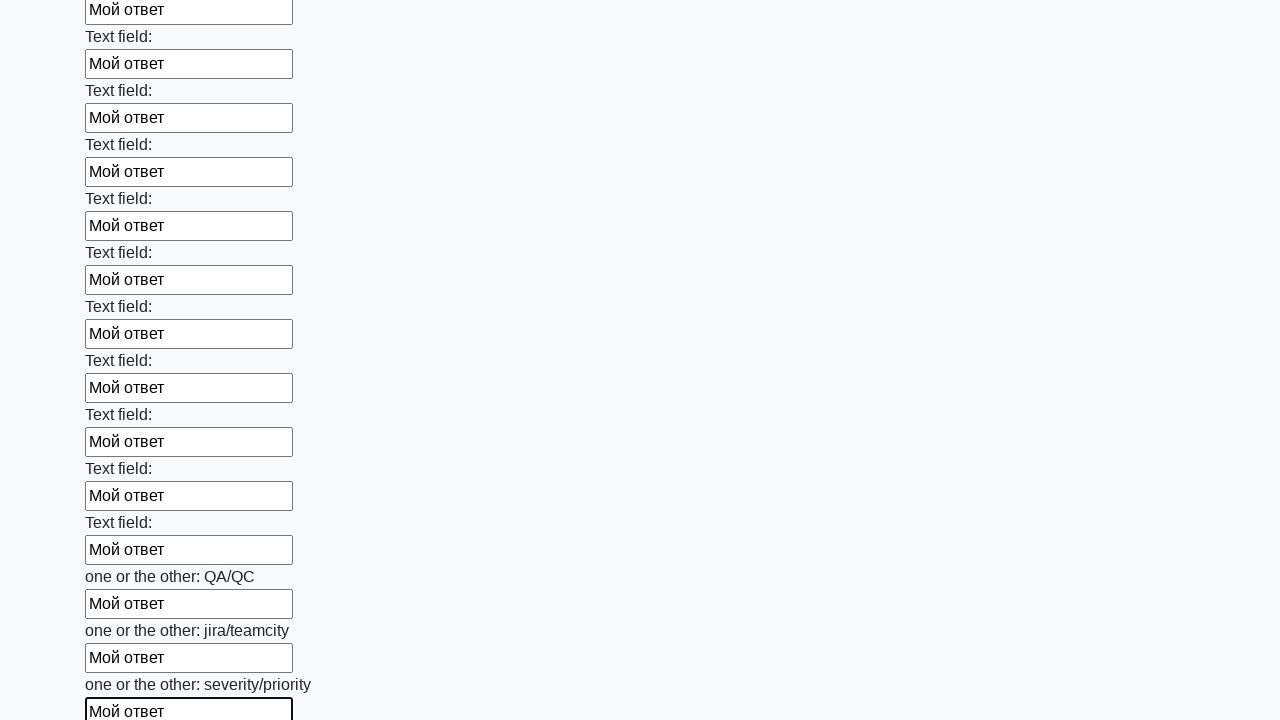

Filled input field with 'Мой ответ' on input >> nth=90
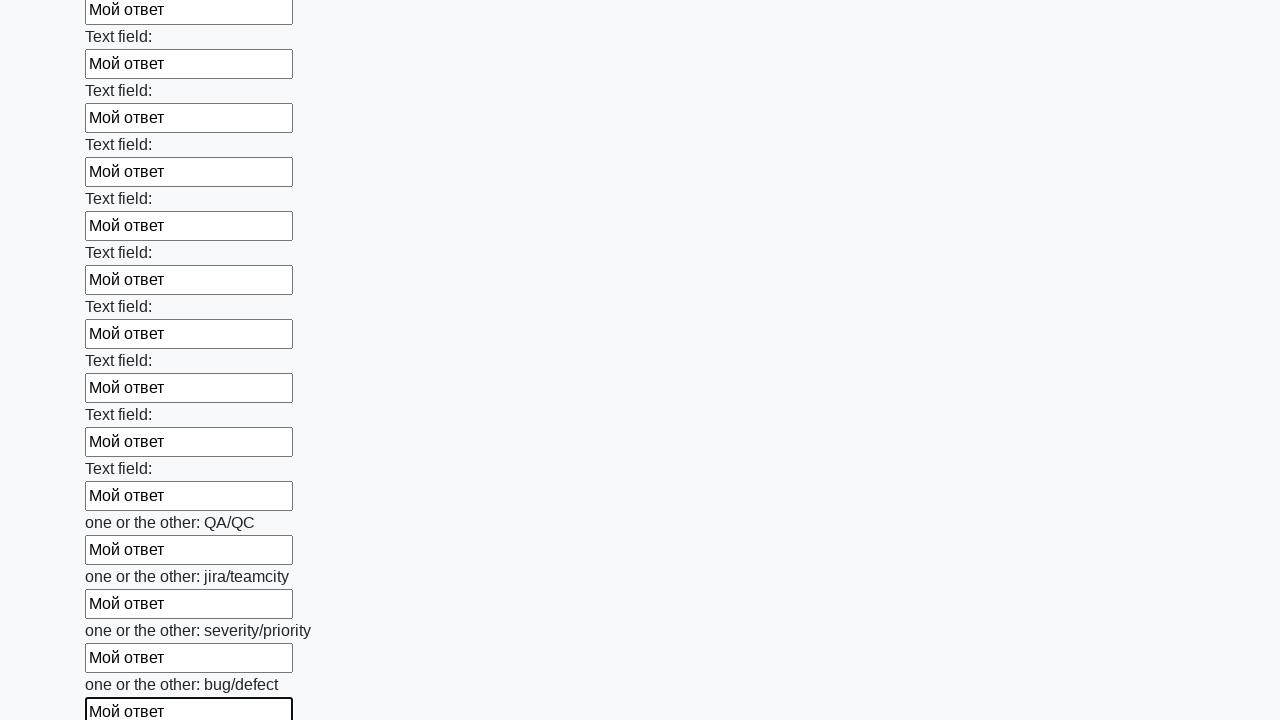

Filled input field with 'Мой ответ' on input >> nth=91
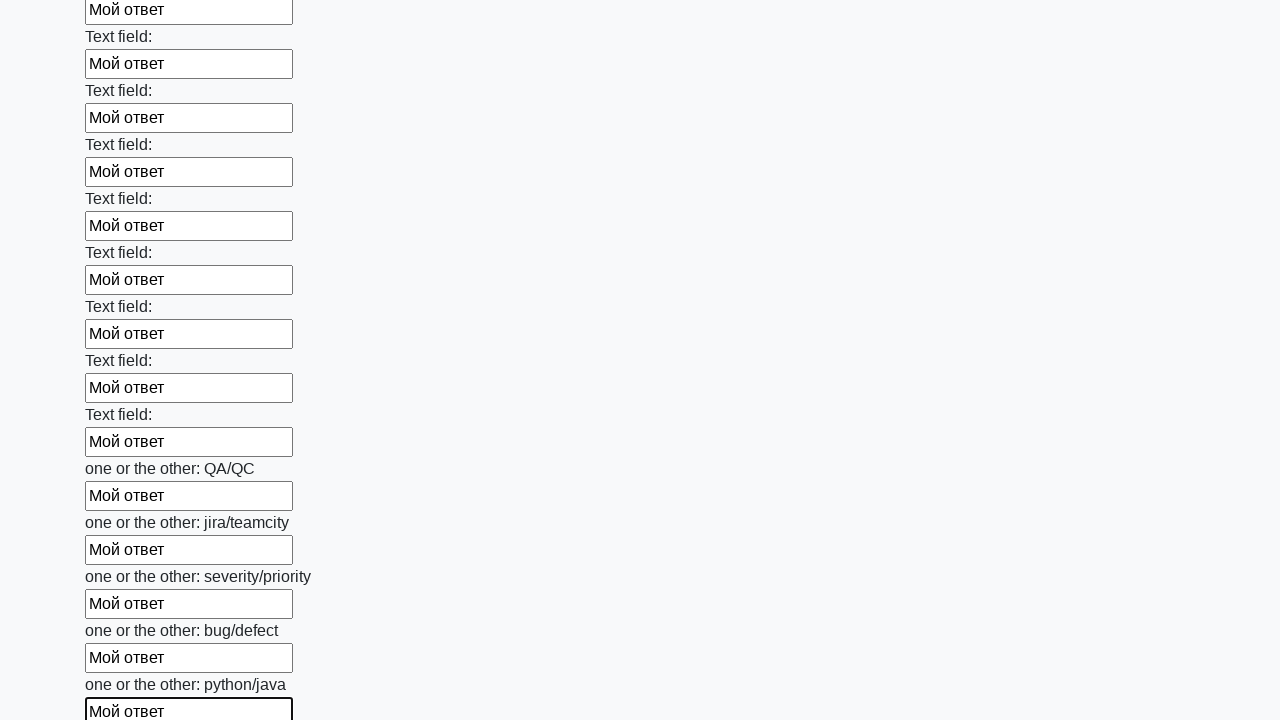

Filled input field with 'Мой ответ' on input >> nth=92
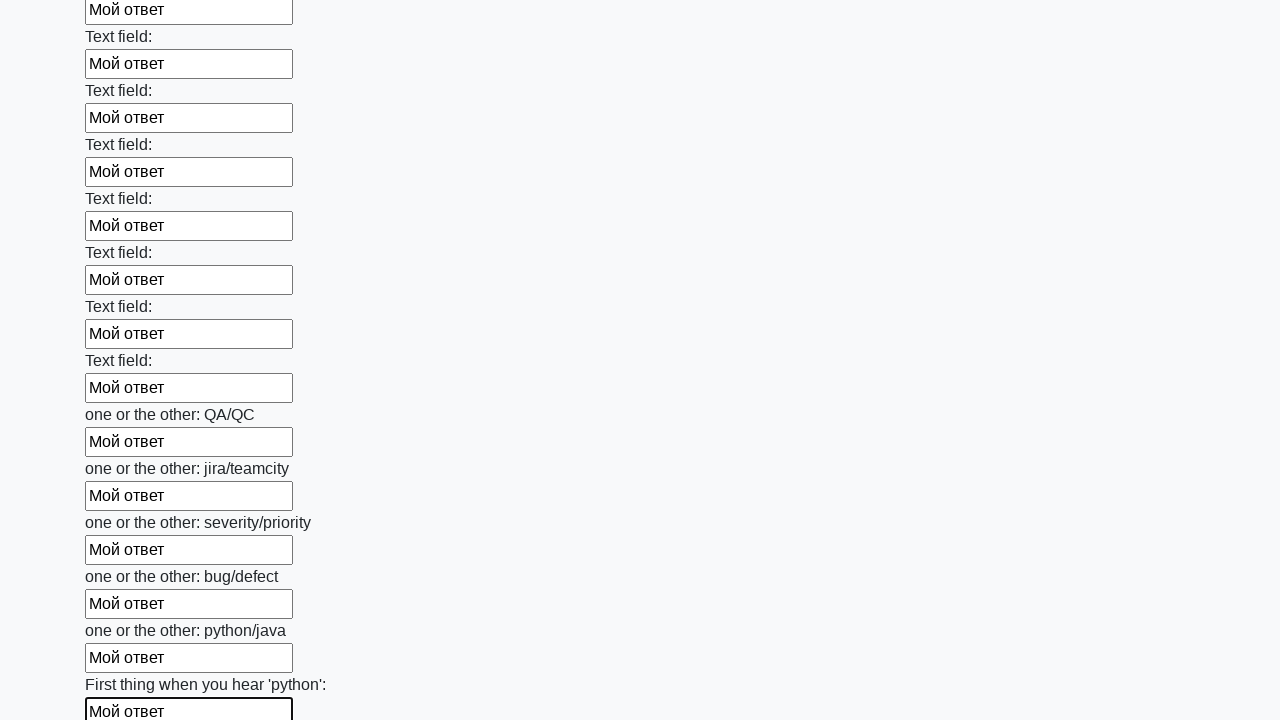

Filled input field with 'Мой ответ' on input >> nth=93
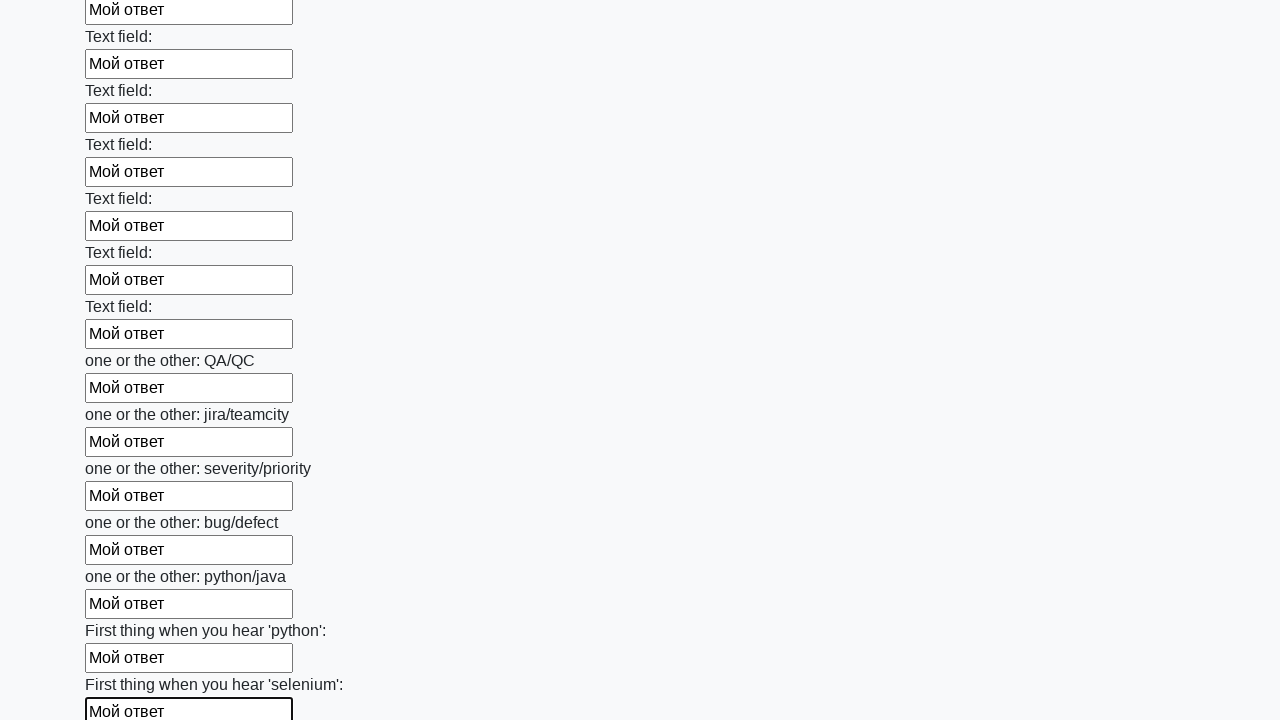

Filled input field with 'Мой ответ' on input >> nth=94
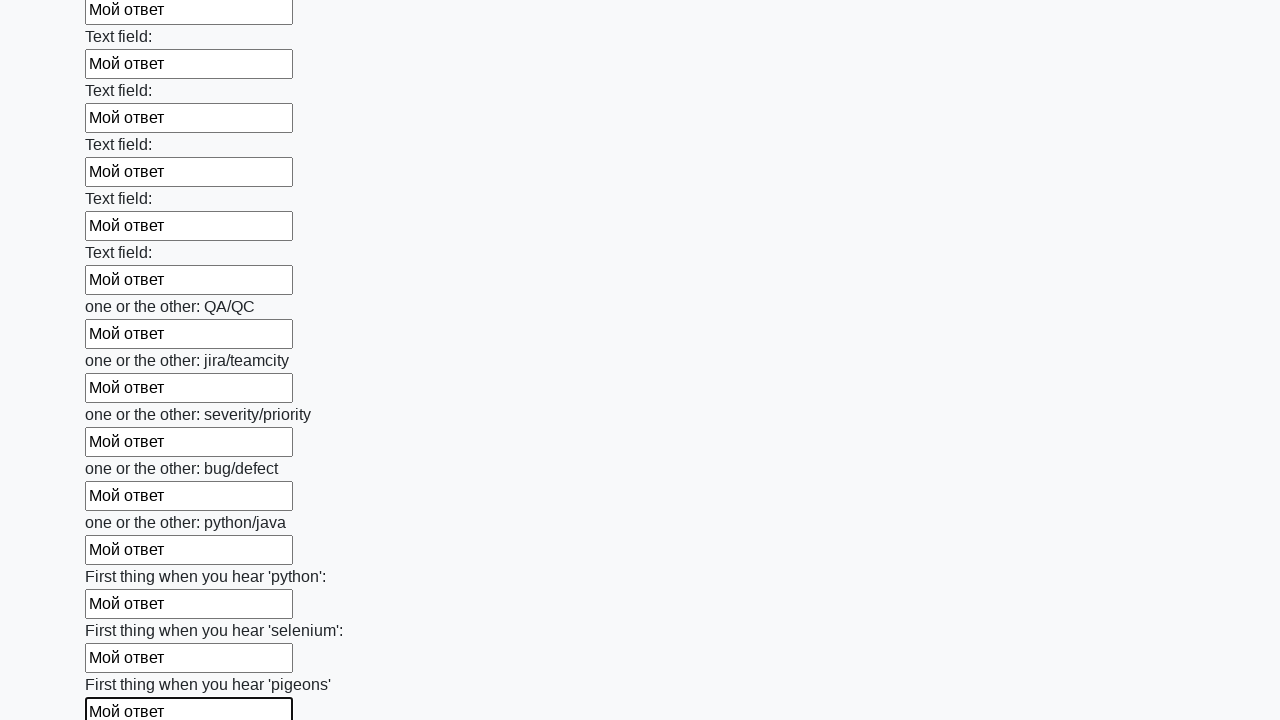

Filled input field with 'Мой ответ' on input >> nth=95
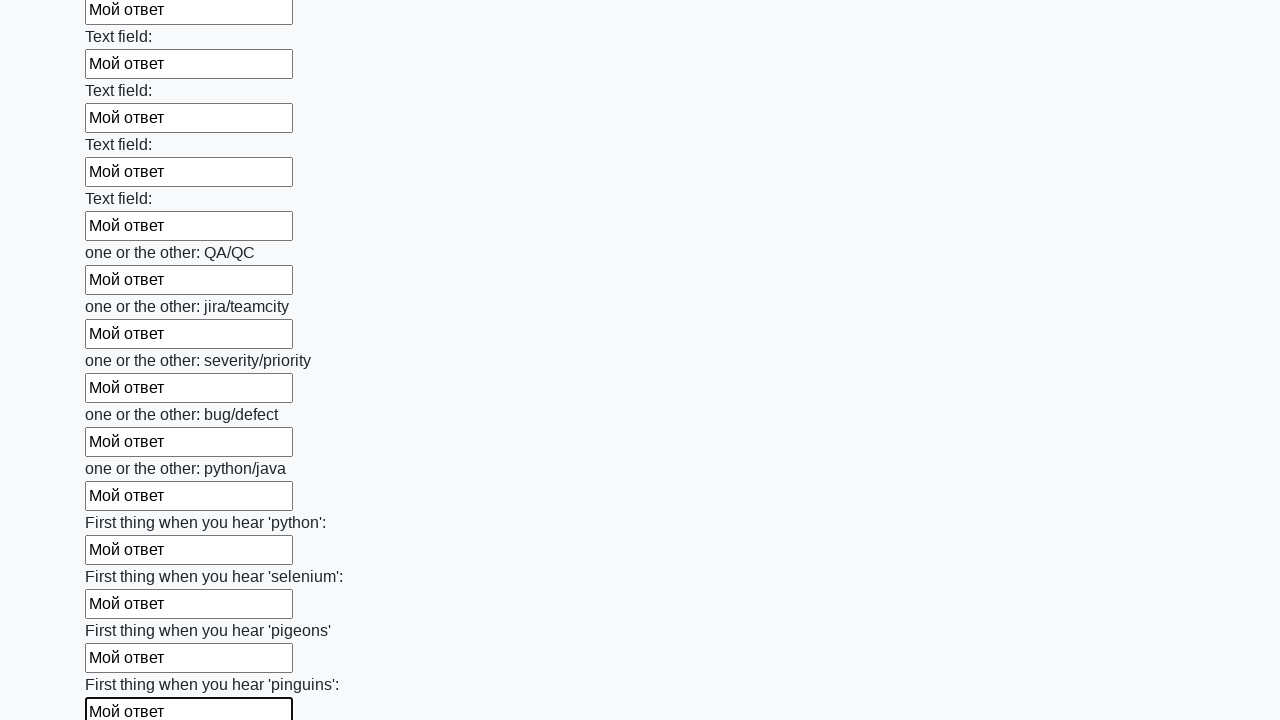

Filled input field with 'Мой ответ' on input >> nth=96
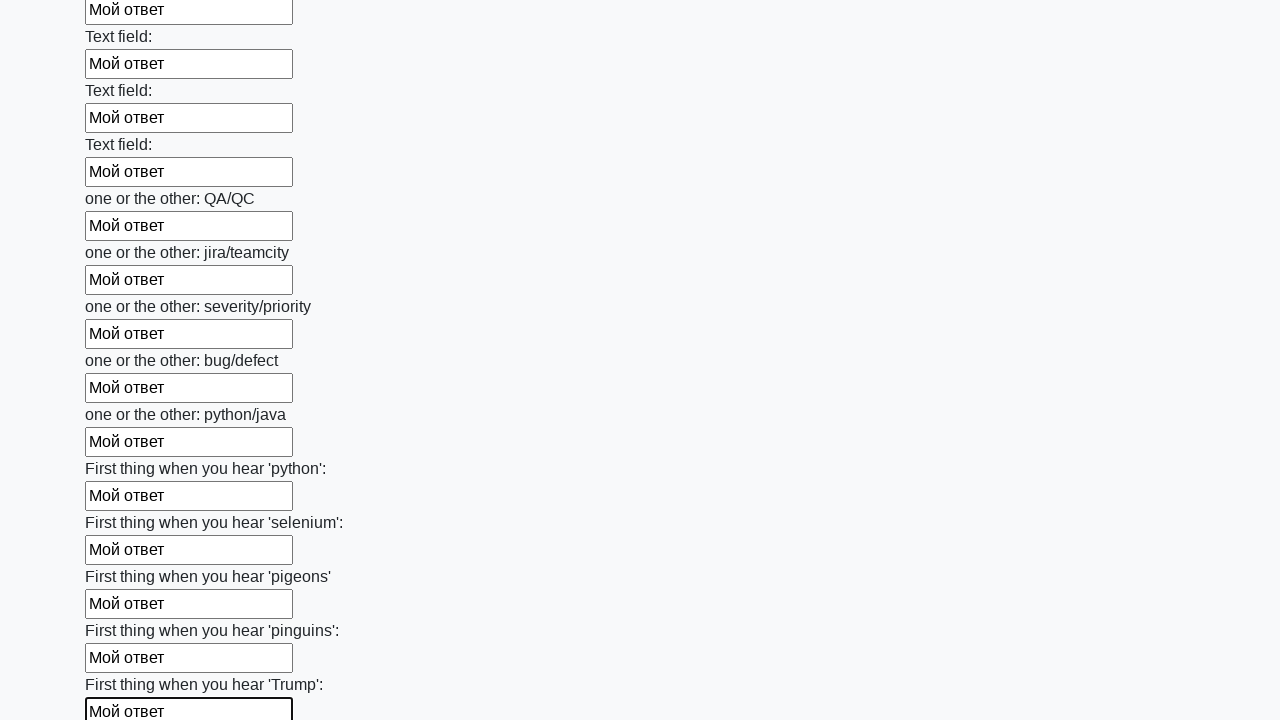

Filled input field with 'Мой ответ' on input >> nth=97
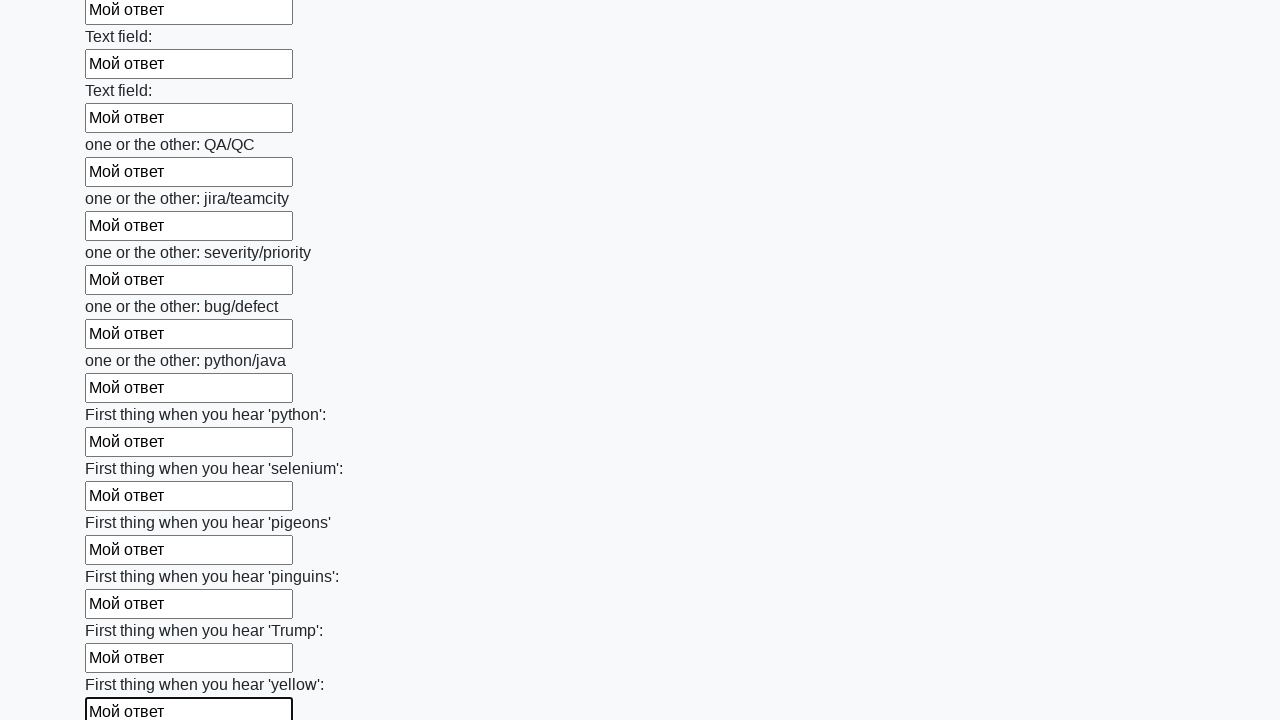

Filled input field with 'Мой ответ' on input >> nth=98
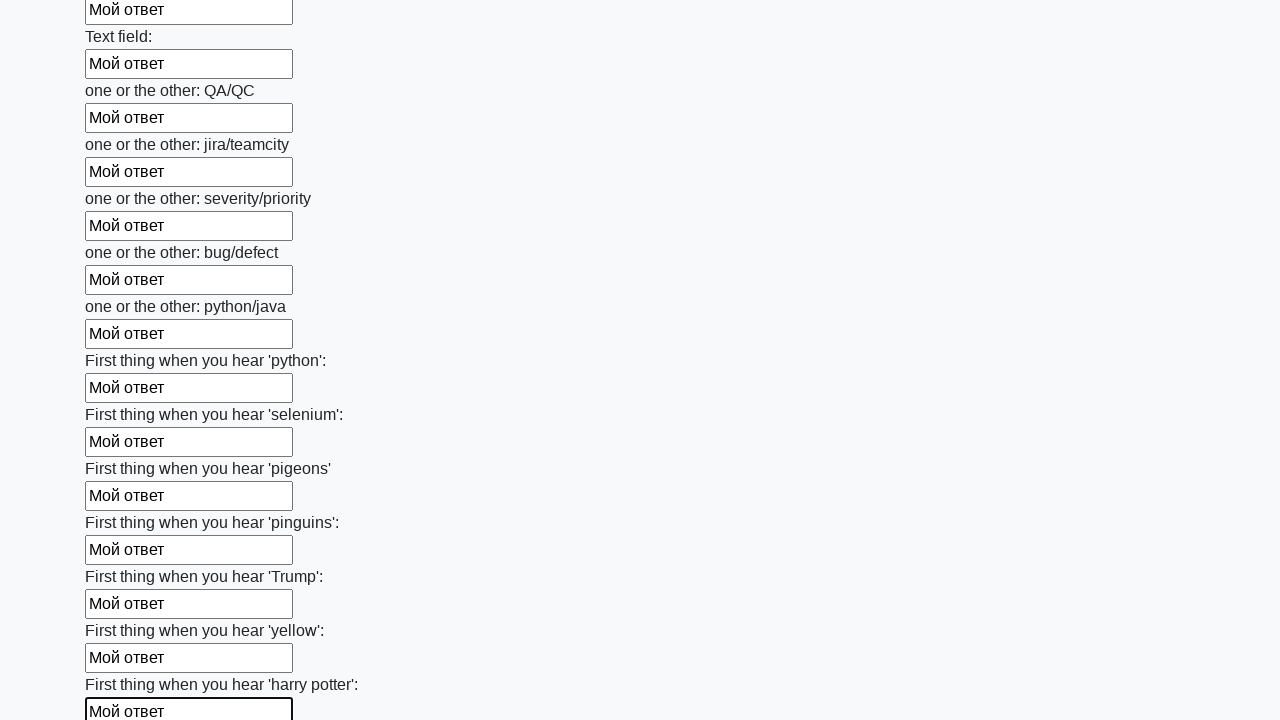

Filled input field with 'Мой ответ' on input >> nth=99
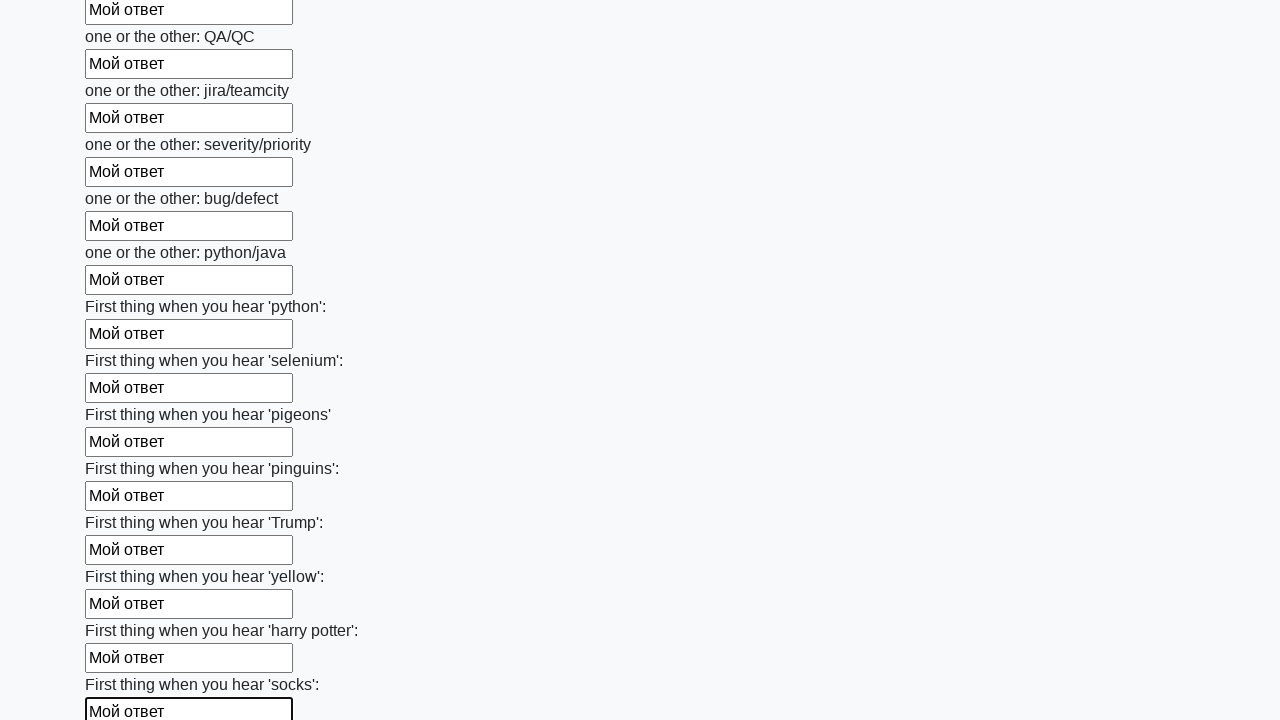

Clicked the submit button to submit the form at (123, 611) on button.btn
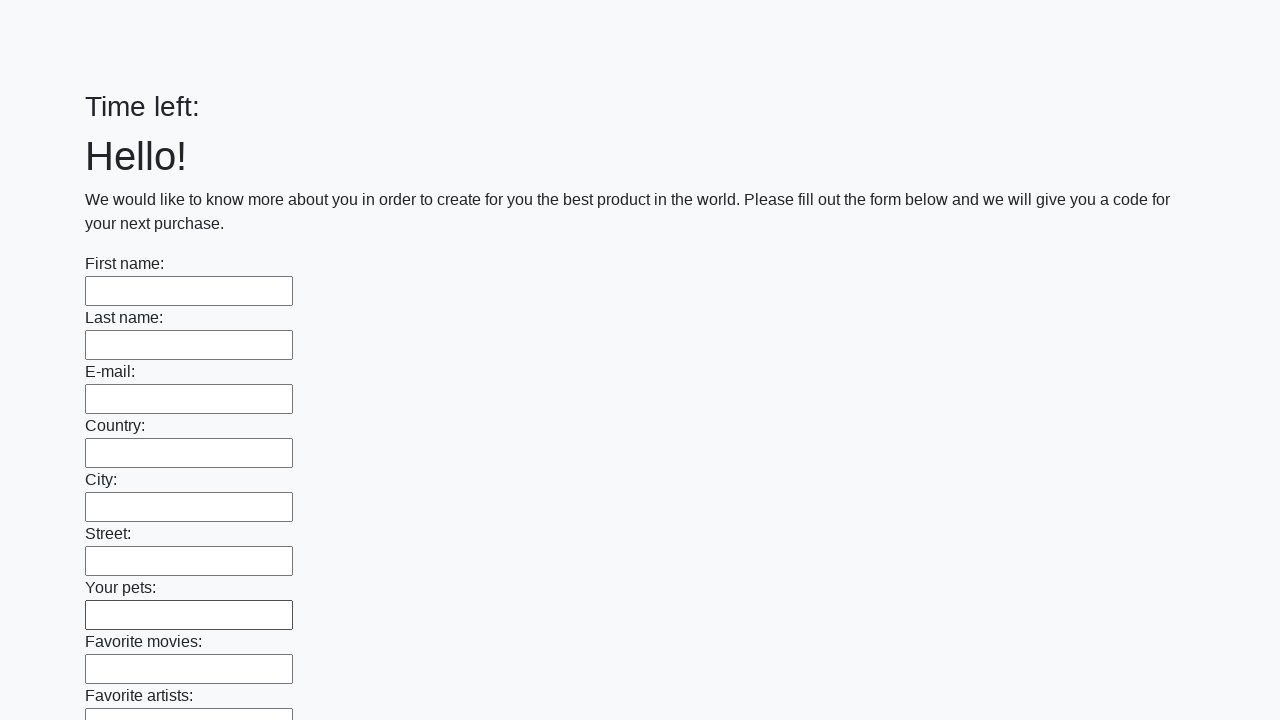

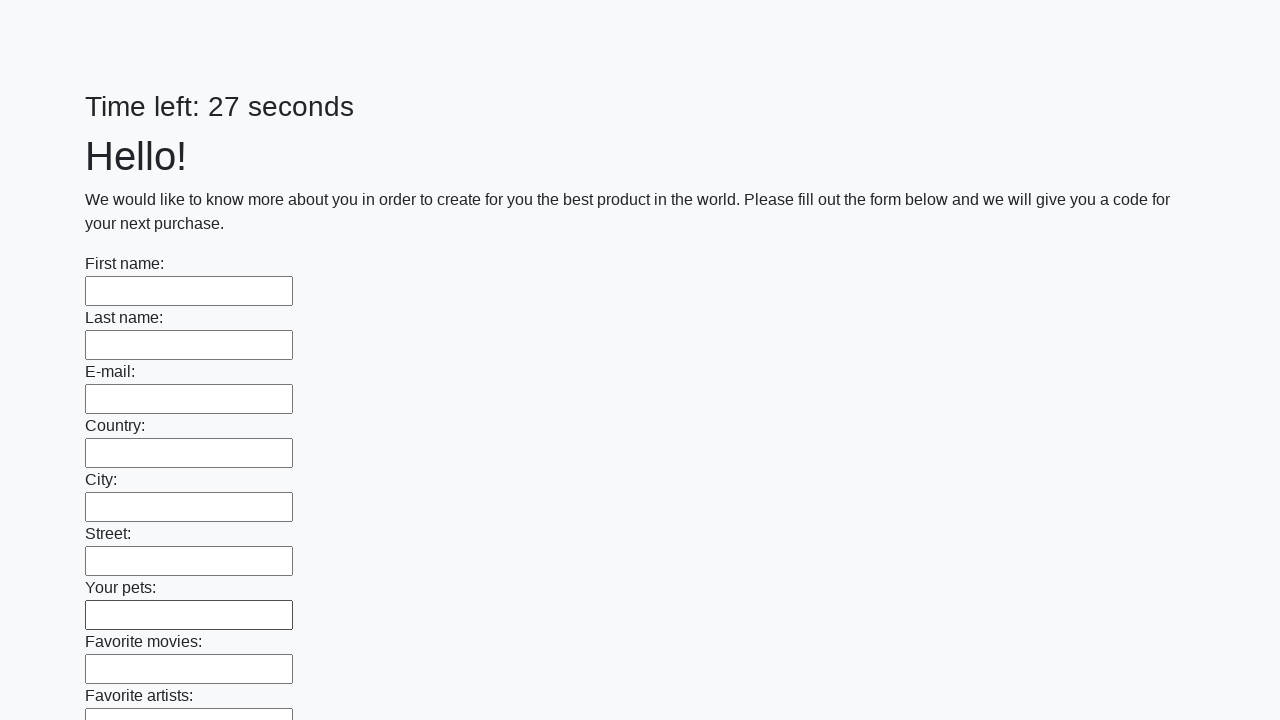